Tests filling a large form by entering text into all input fields and clicking the submit button

Starting URL: http://suninjuly.github.io/huge_form.html

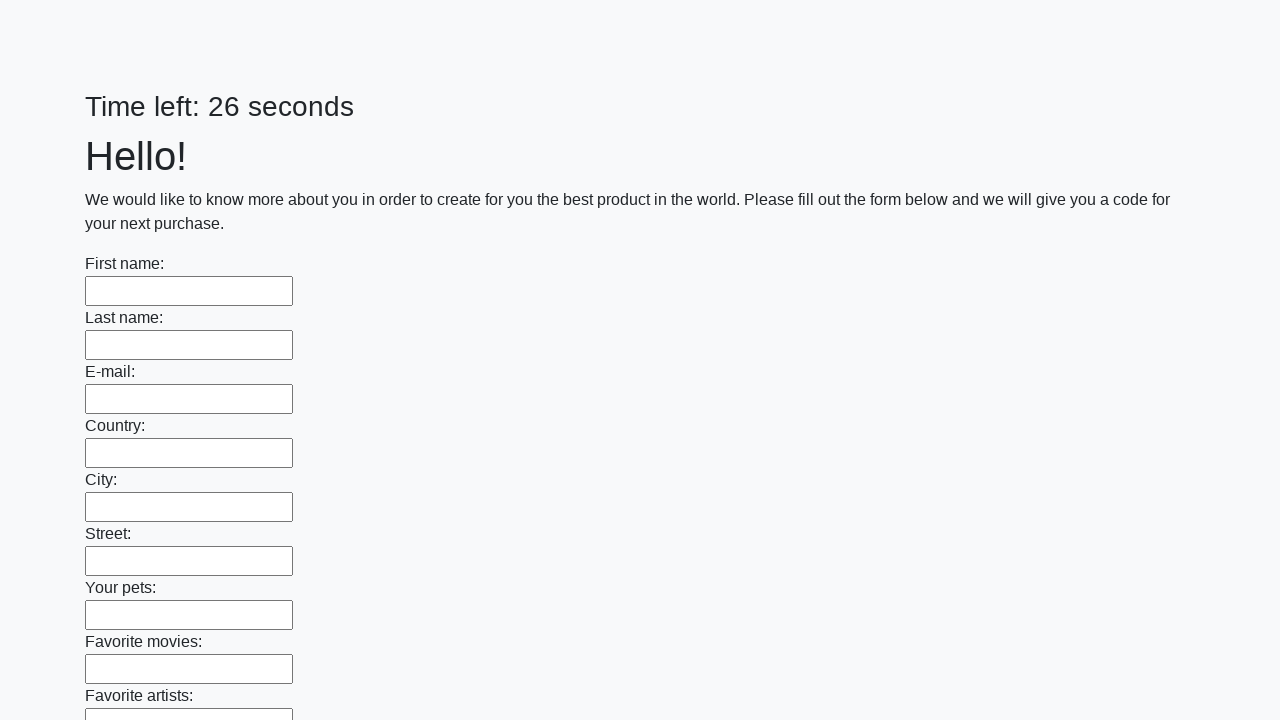

Located all input fields on the form
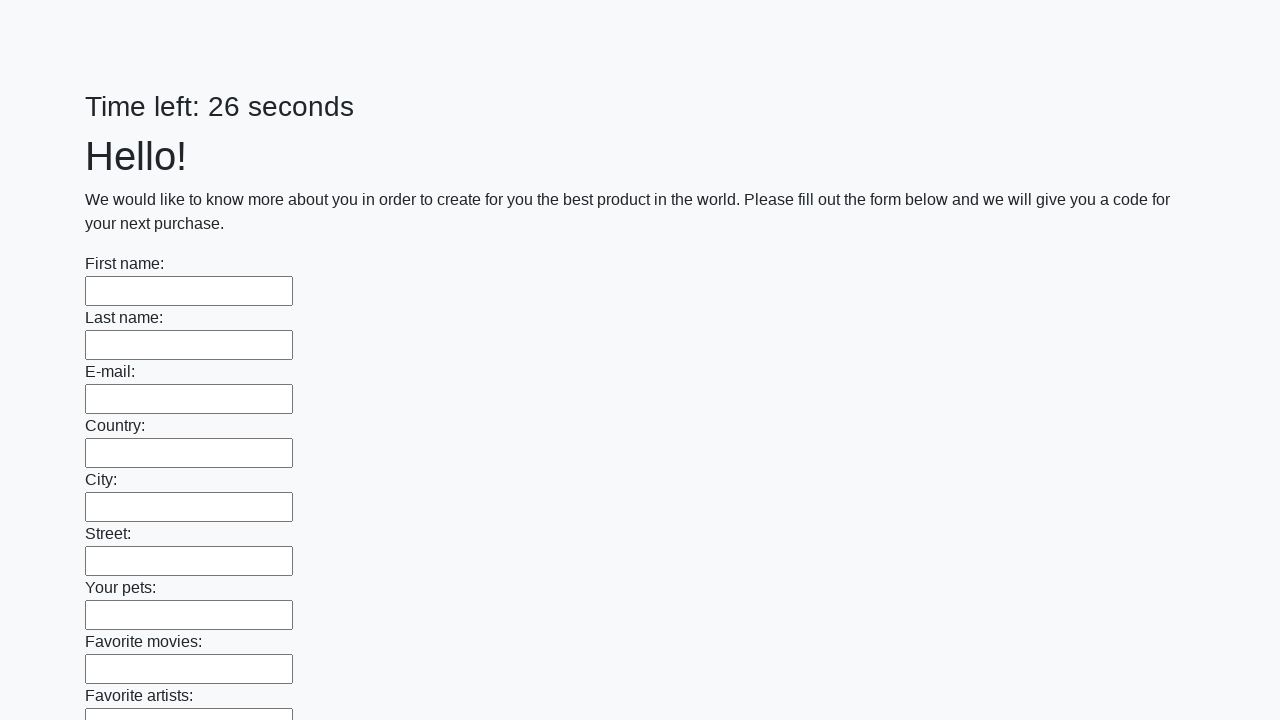

Filled an input field with 'TestValue' on input >> nth=0
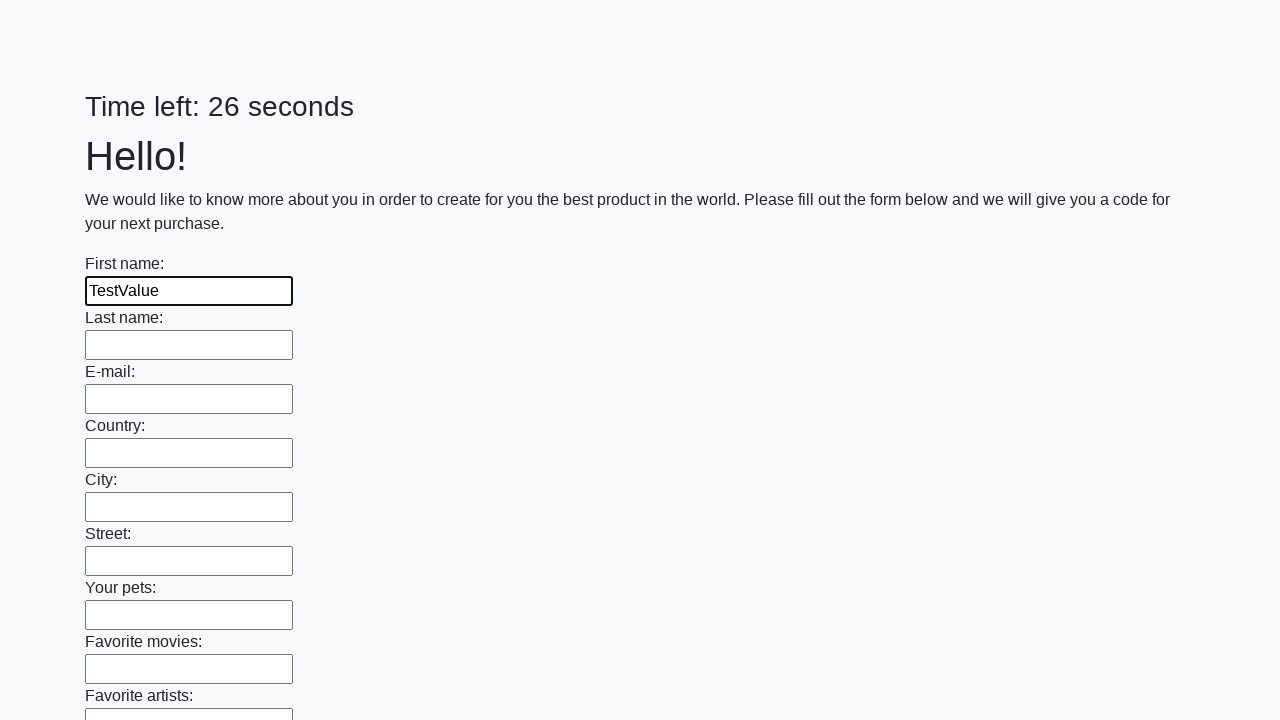

Filled an input field with 'TestValue' on input >> nth=1
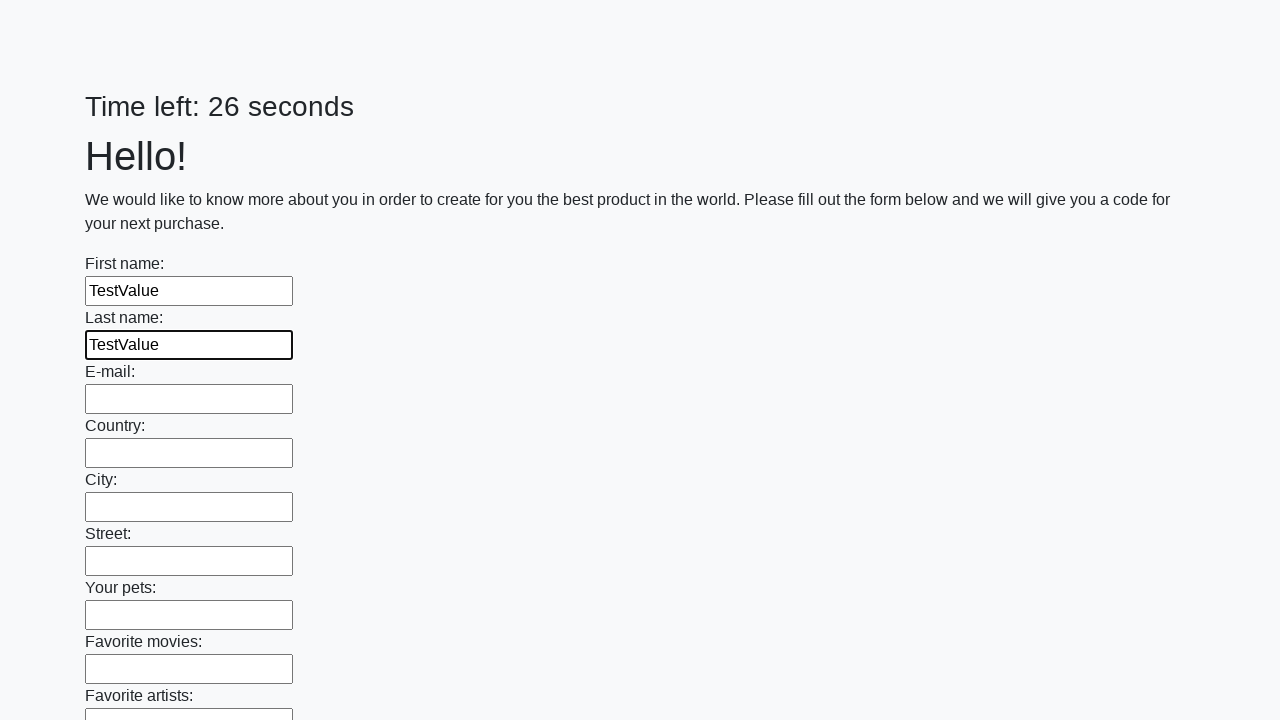

Filled an input field with 'TestValue' on input >> nth=2
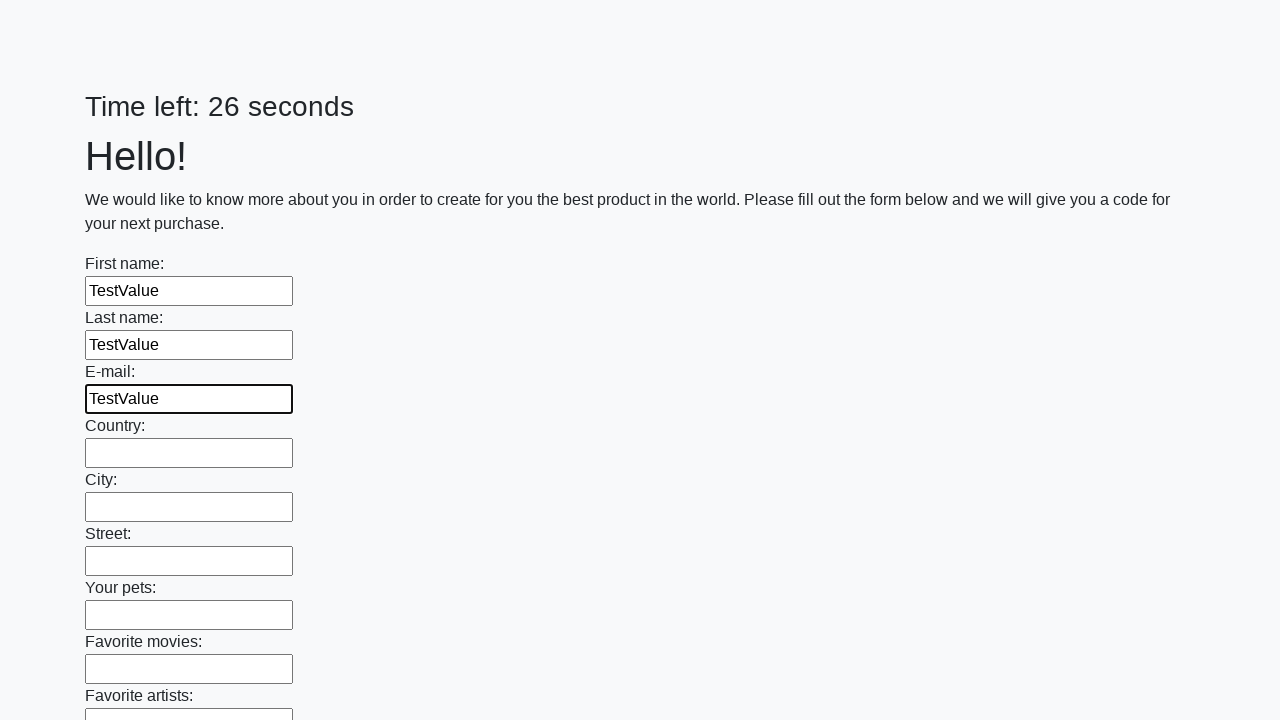

Filled an input field with 'TestValue' on input >> nth=3
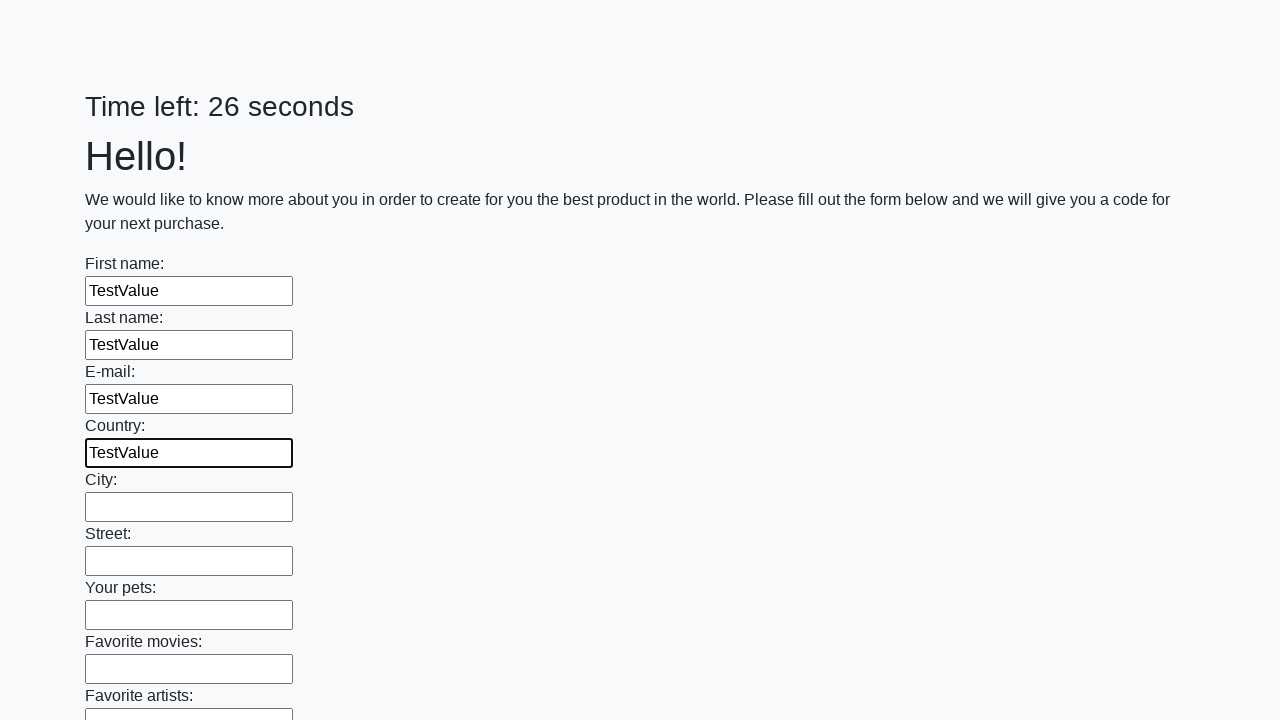

Filled an input field with 'TestValue' on input >> nth=4
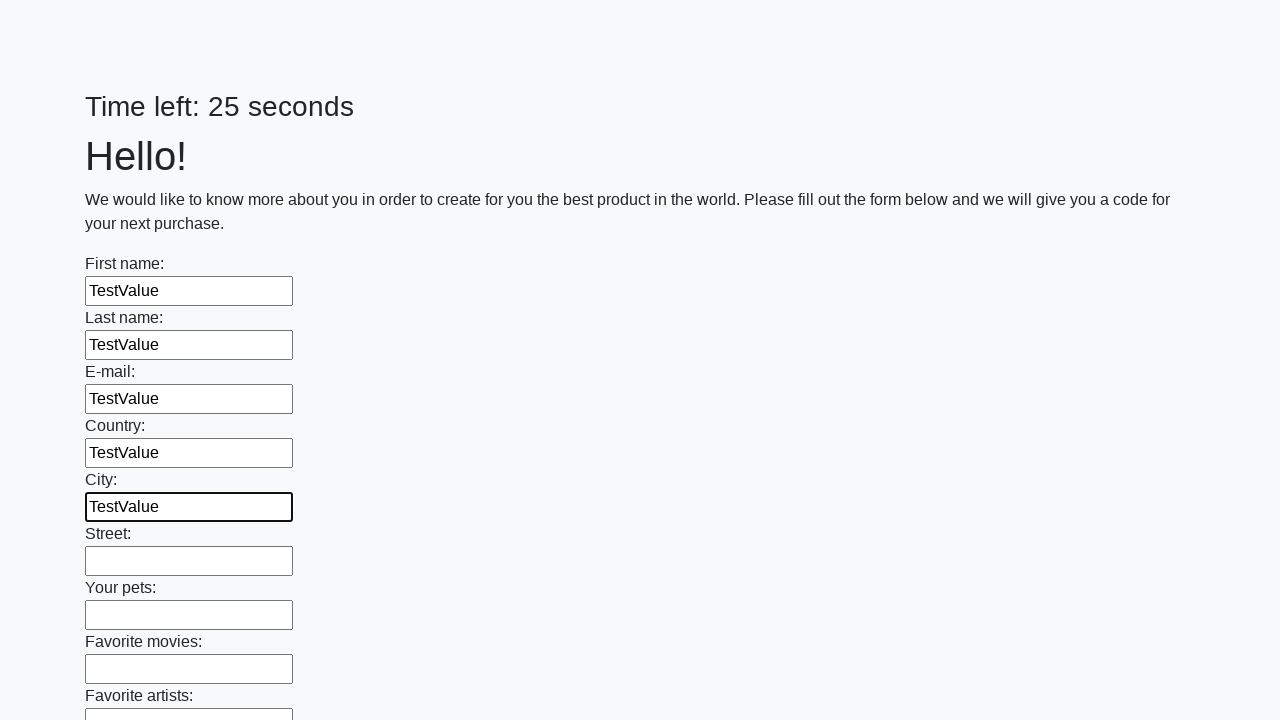

Filled an input field with 'TestValue' on input >> nth=5
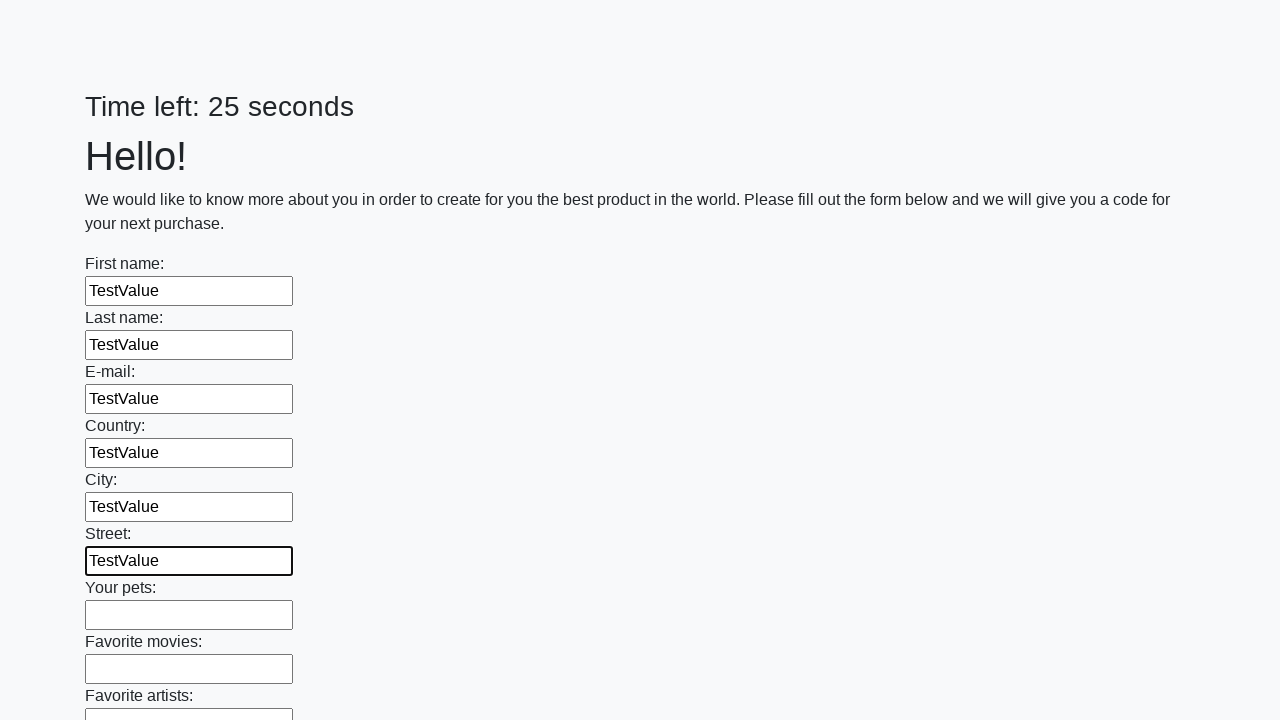

Filled an input field with 'TestValue' on input >> nth=6
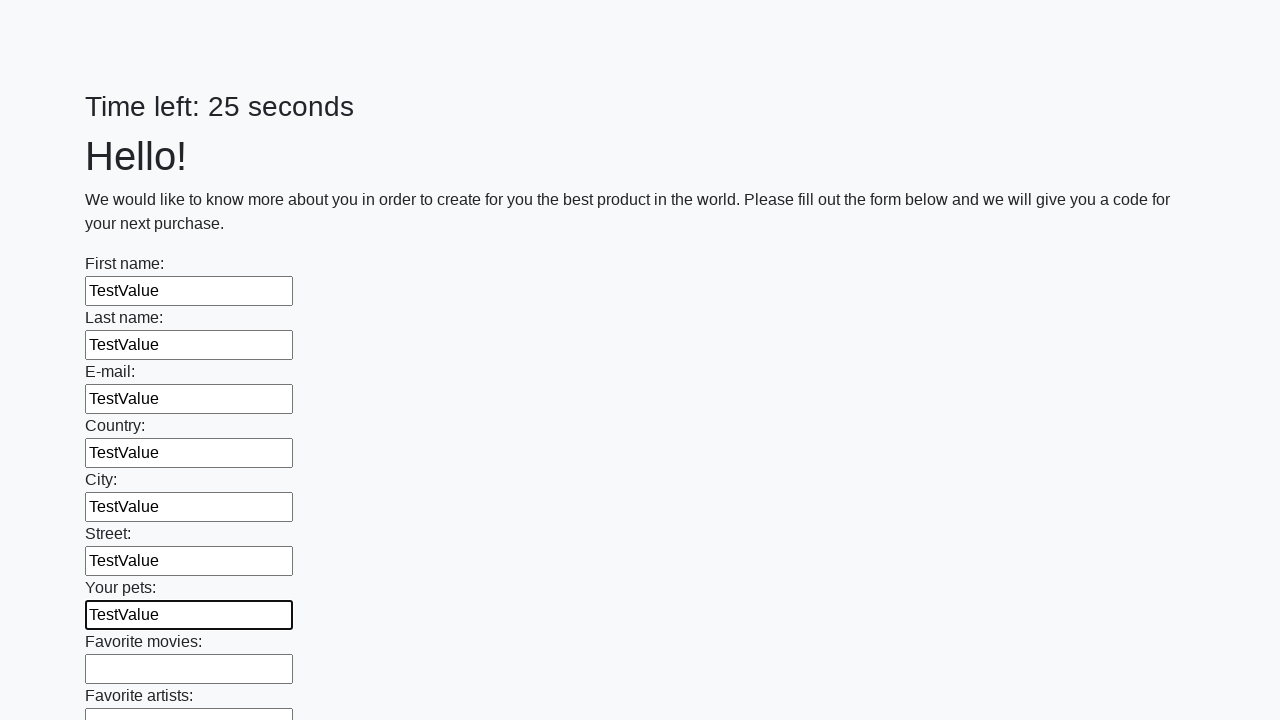

Filled an input field with 'TestValue' on input >> nth=7
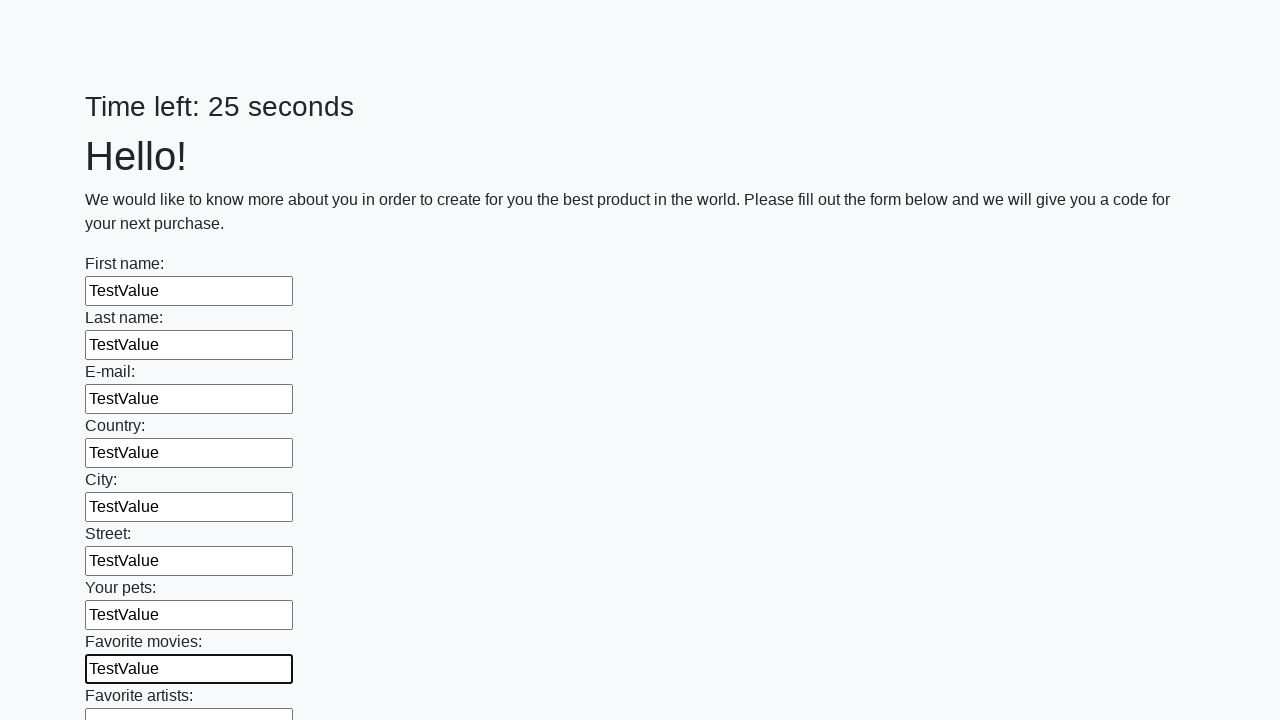

Filled an input field with 'TestValue' on input >> nth=8
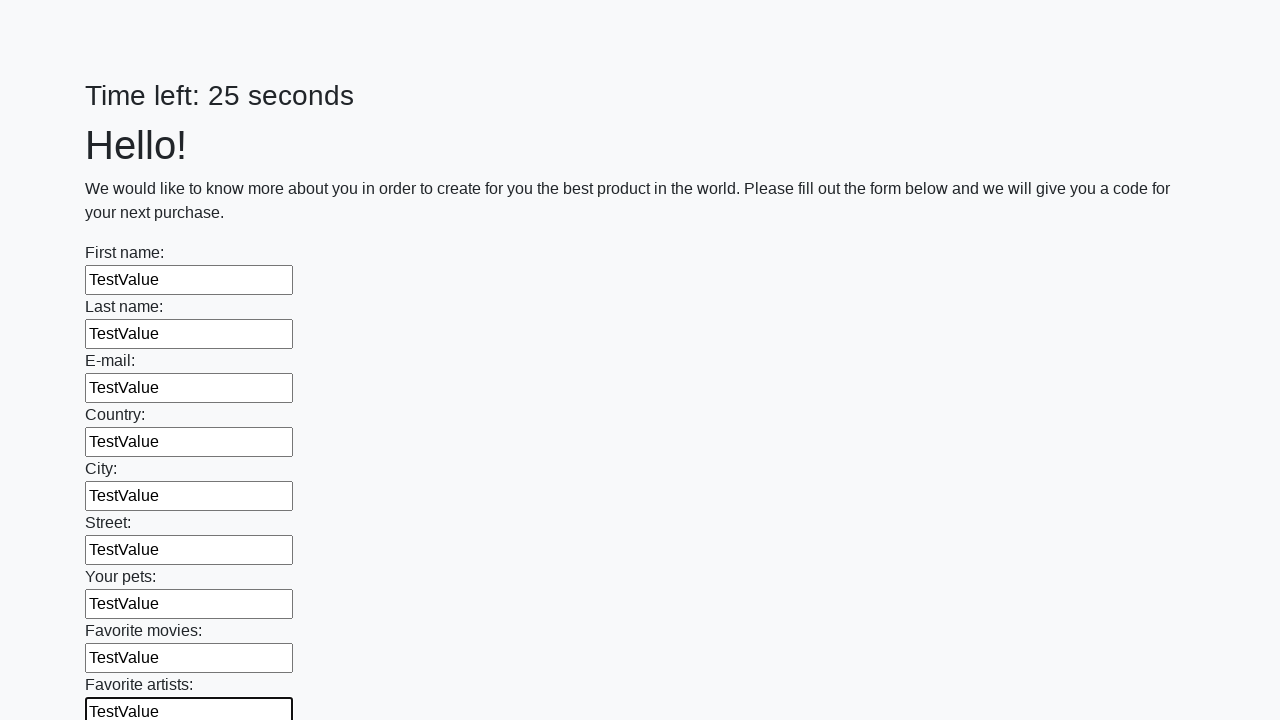

Filled an input field with 'TestValue' on input >> nth=9
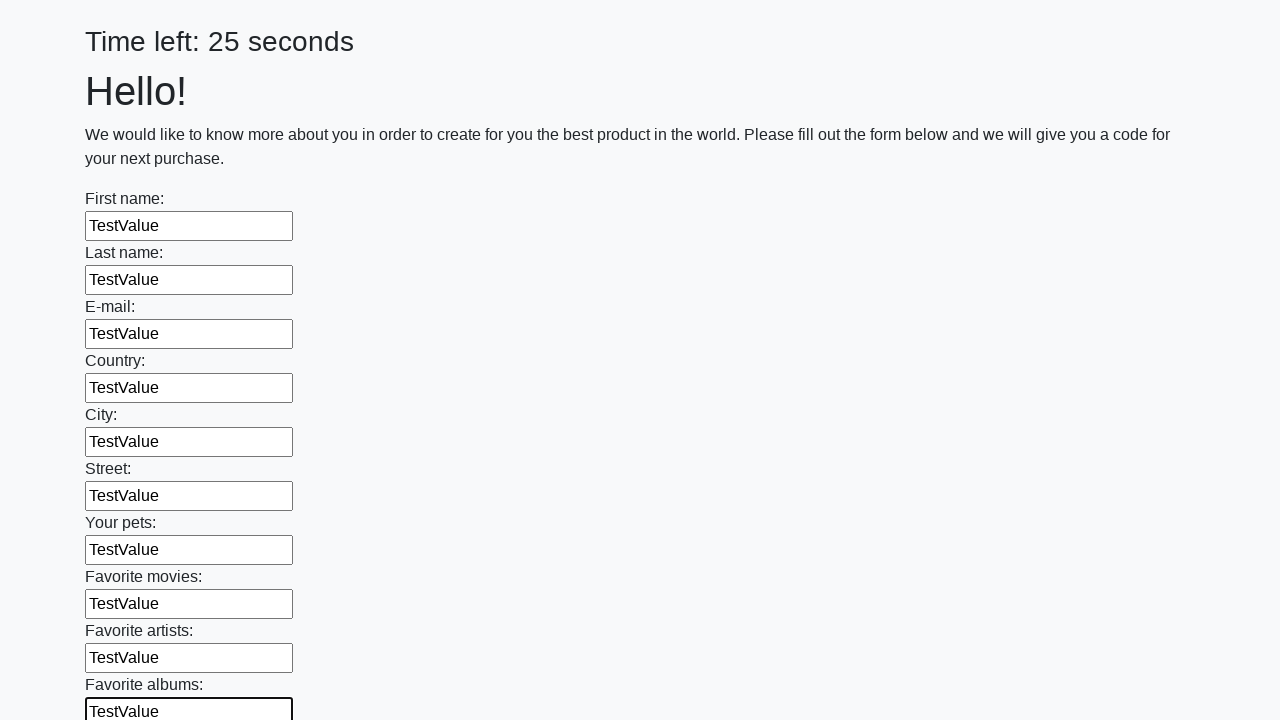

Filled an input field with 'TestValue' on input >> nth=10
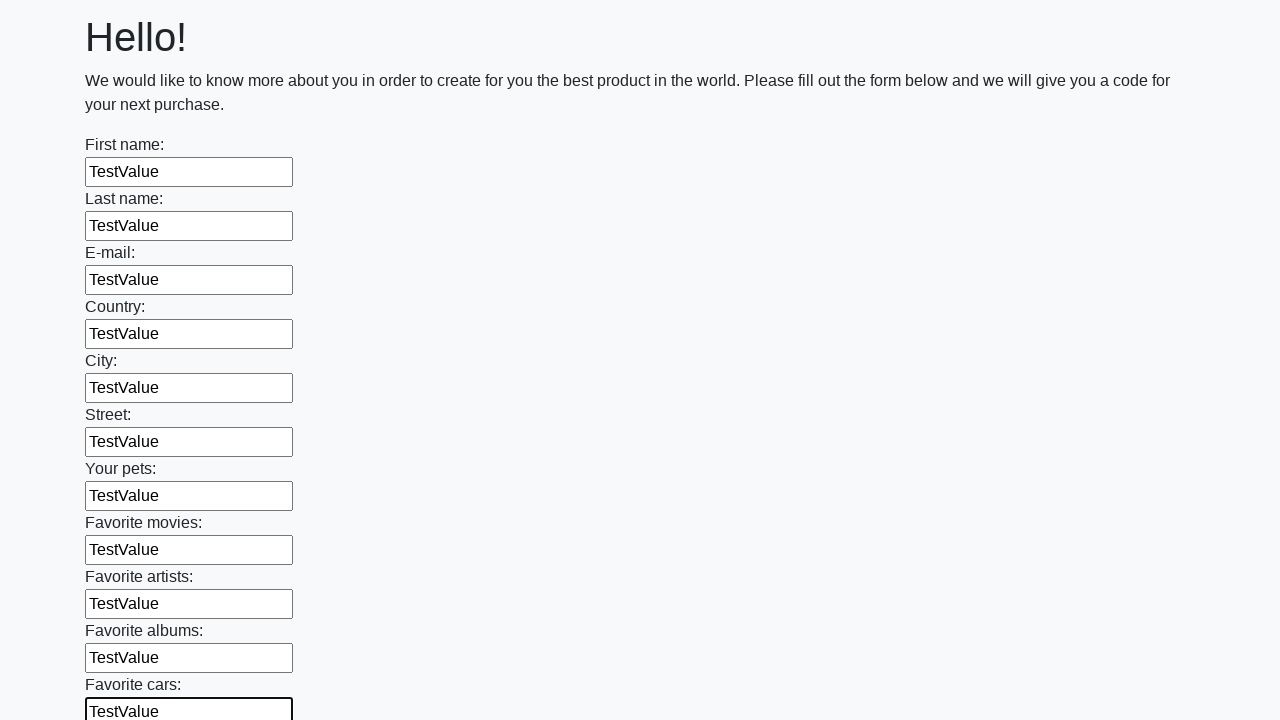

Filled an input field with 'TestValue' on input >> nth=11
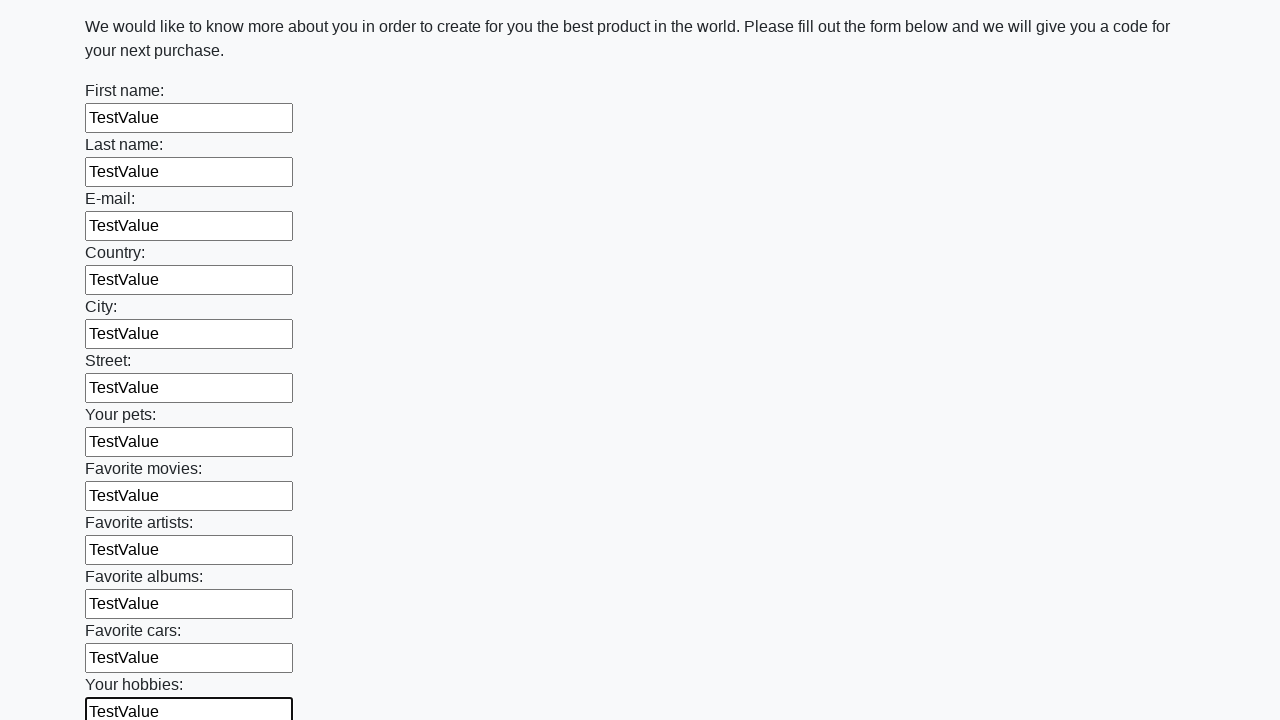

Filled an input field with 'TestValue' on input >> nth=12
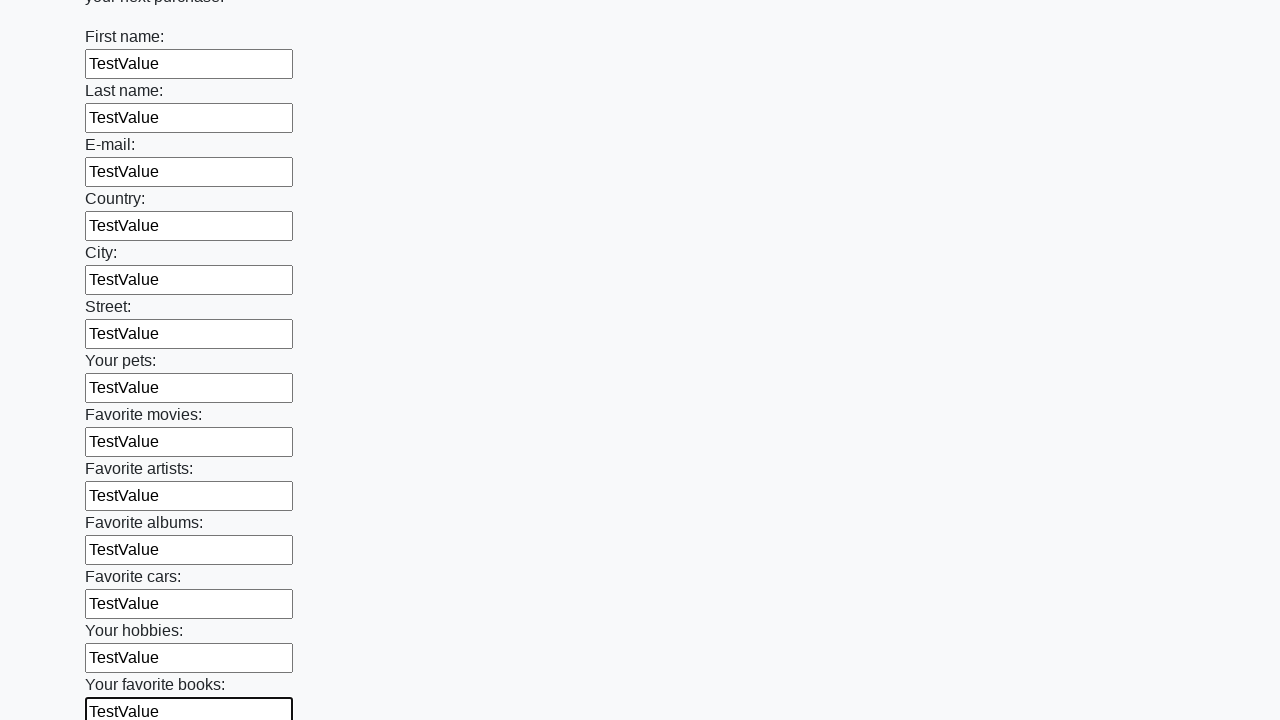

Filled an input field with 'TestValue' on input >> nth=13
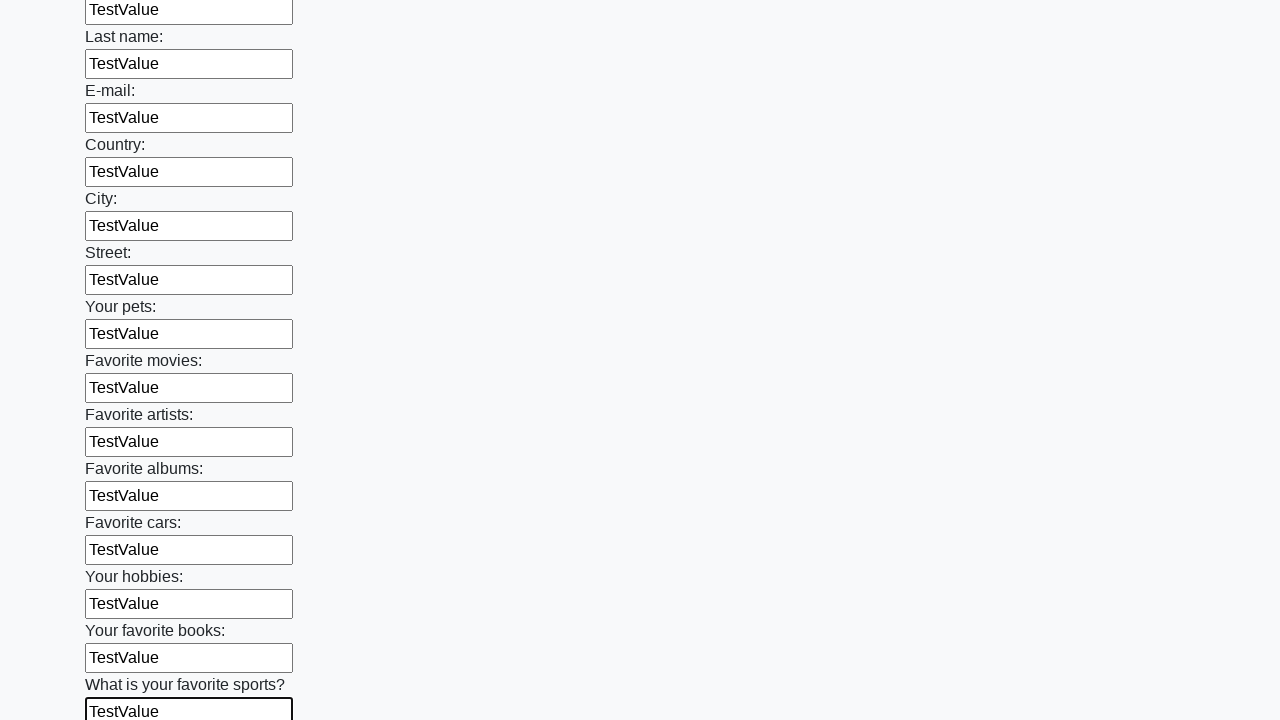

Filled an input field with 'TestValue' on input >> nth=14
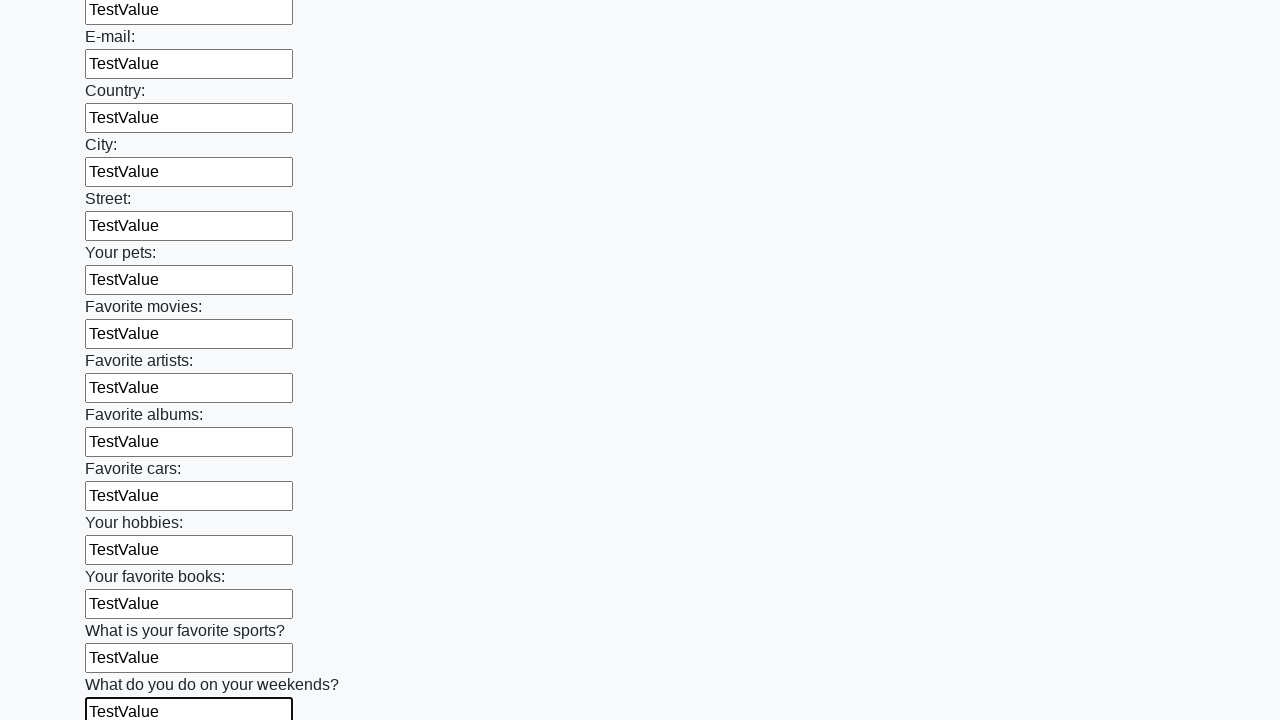

Filled an input field with 'TestValue' on input >> nth=15
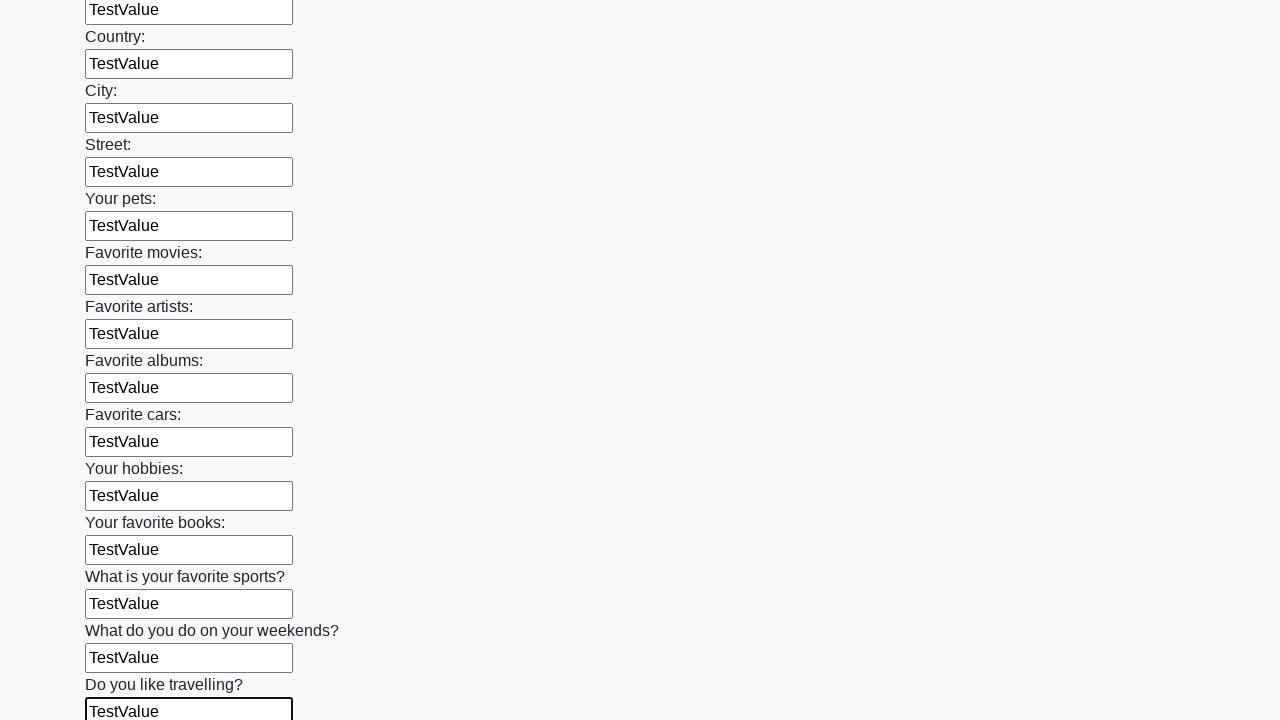

Filled an input field with 'TestValue' on input >> nth=16
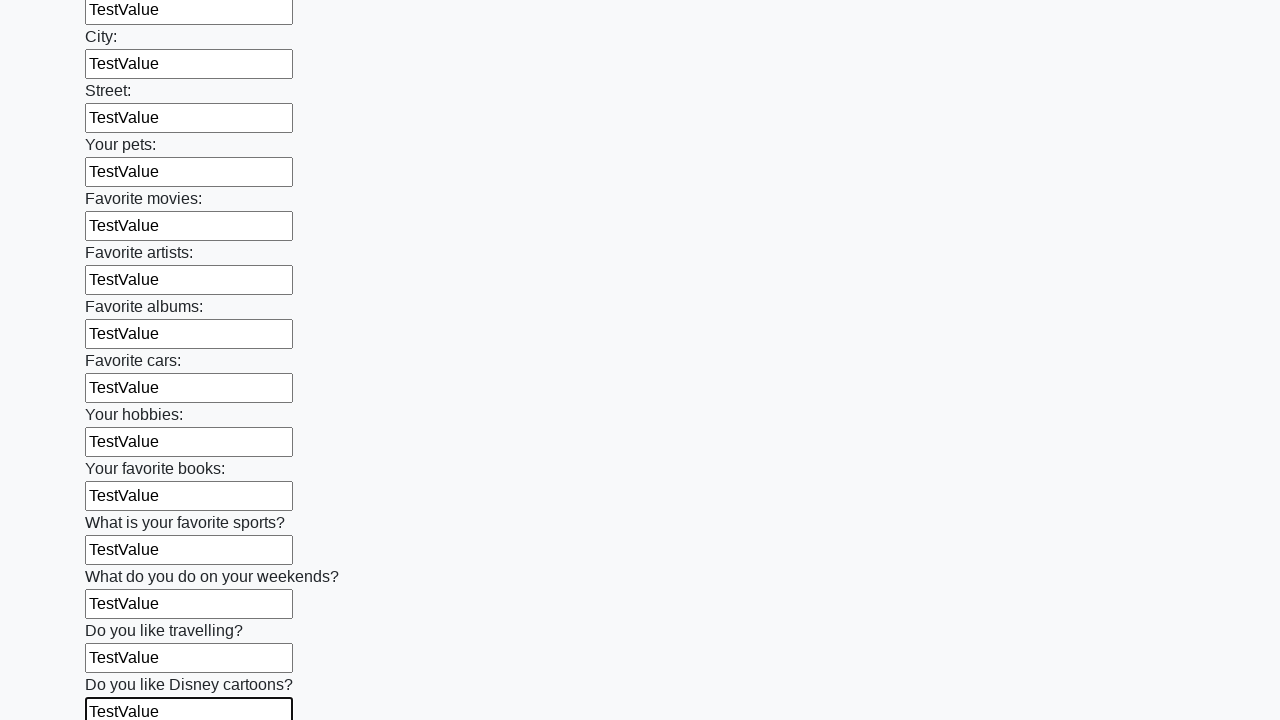

Filled an input field with 'TestValue' on input >> nth=17
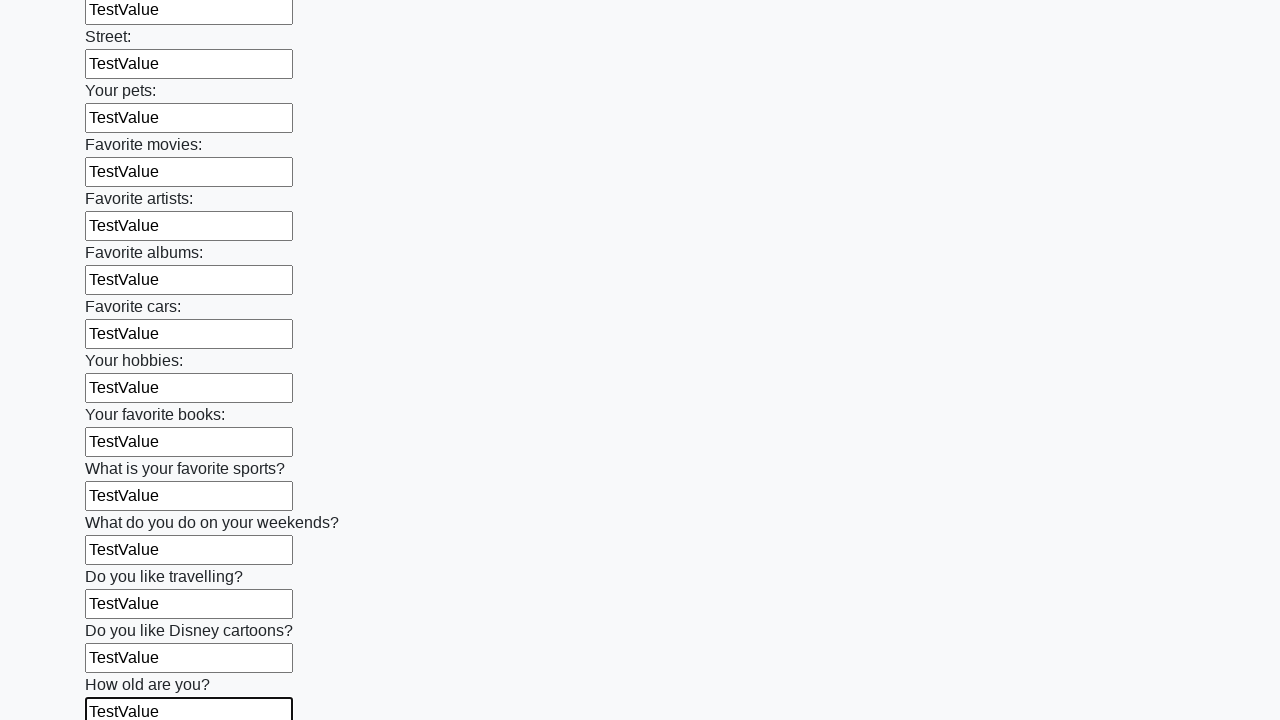

Filled an input field with 'TestValue' on input >> nth=18
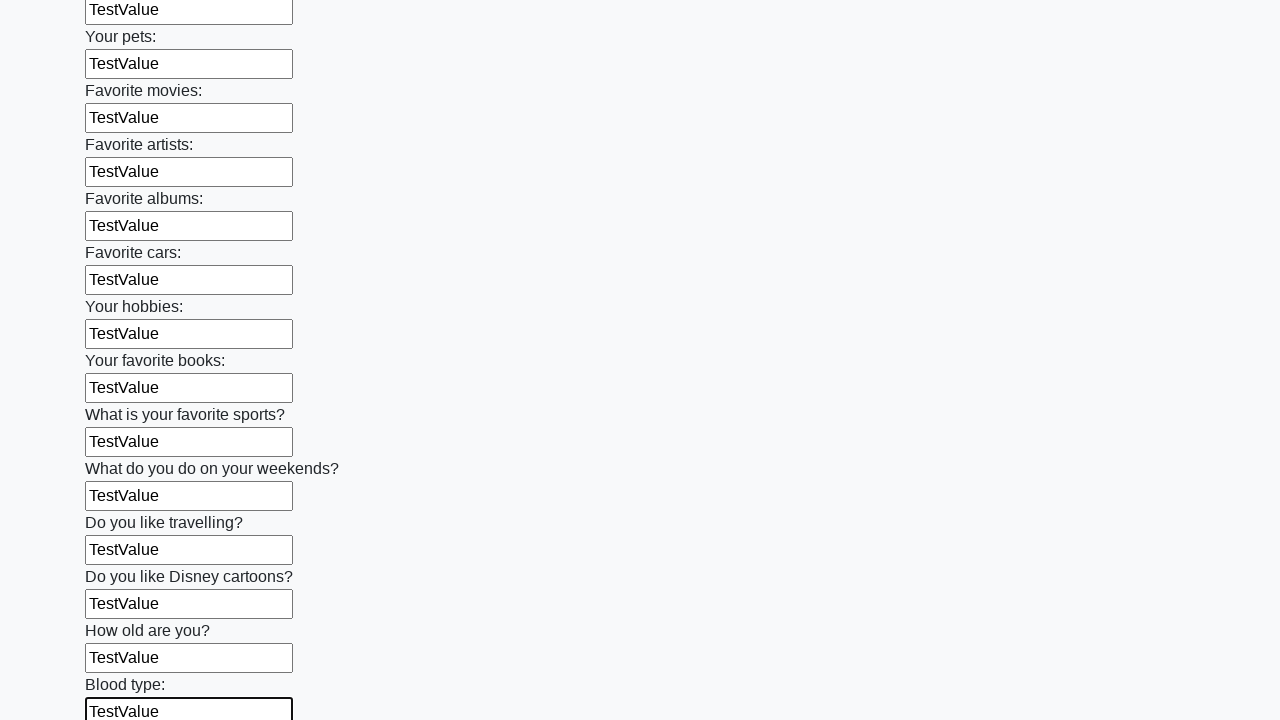

Filled an input field with 'TestValue' on input >> nth=19
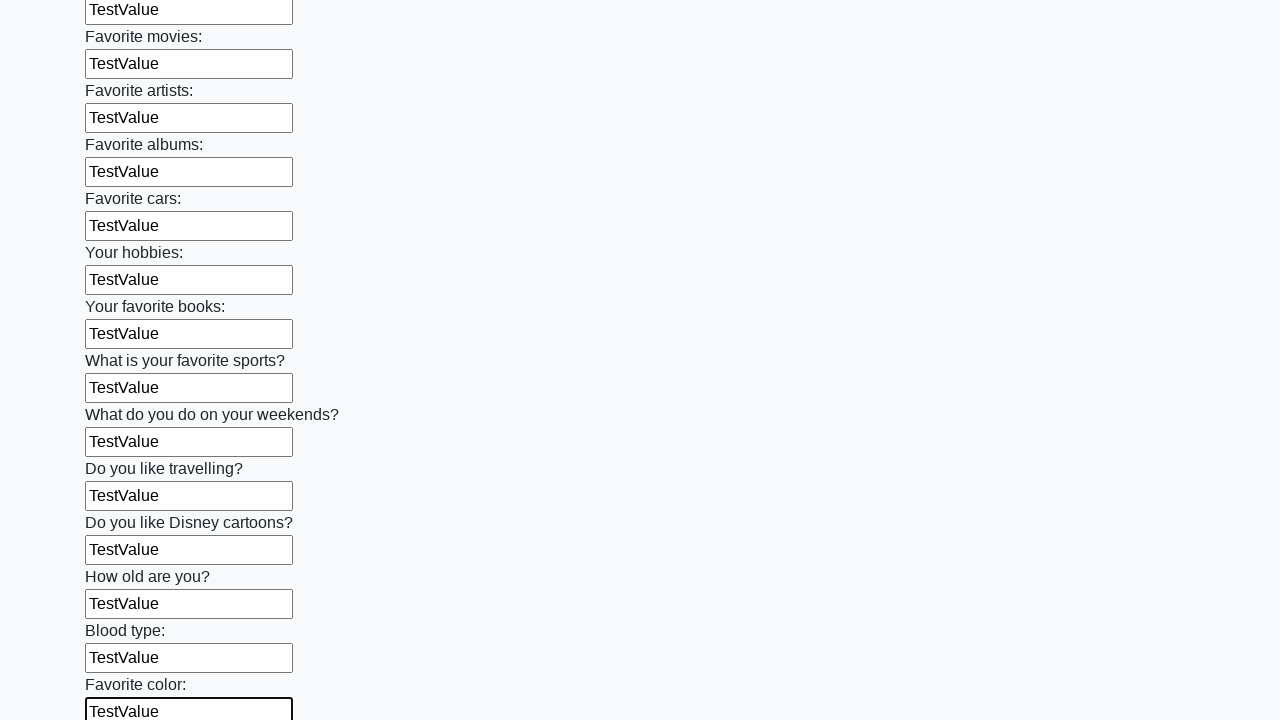

Filled an input field with 'TestValue' on input >> nth=20
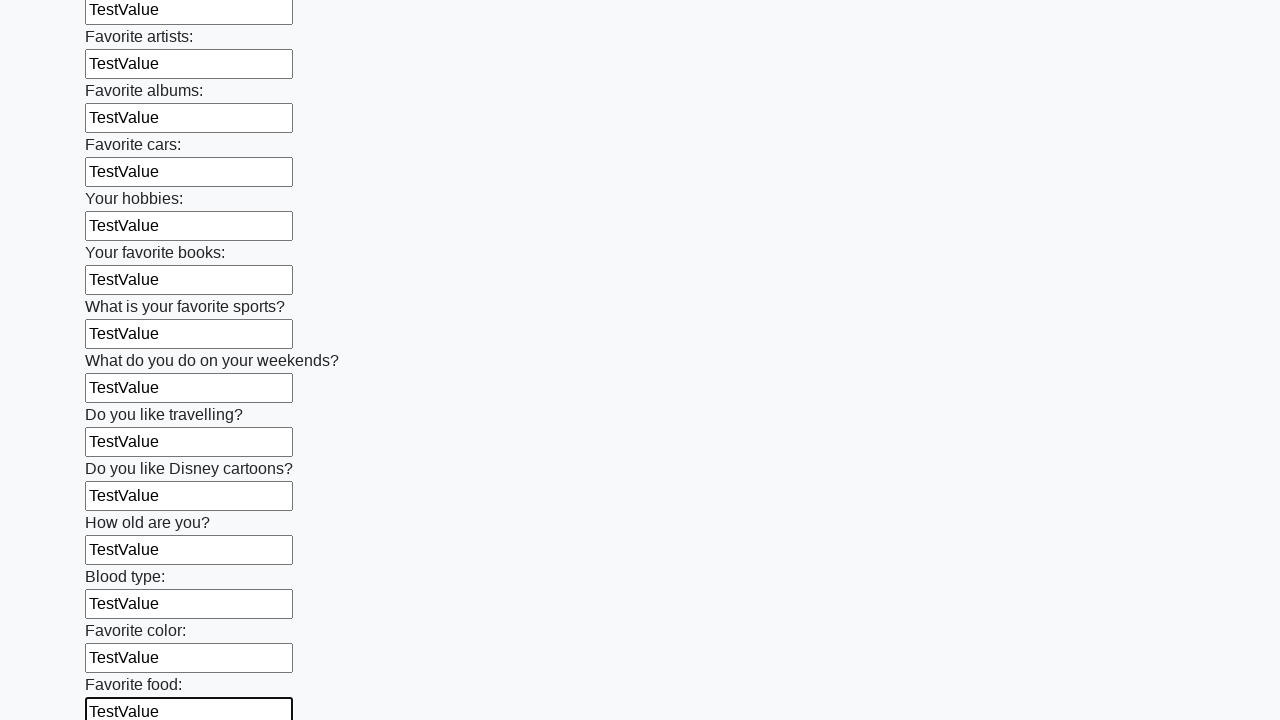

Filled an input field with 'TestValue' on input >> nth=21
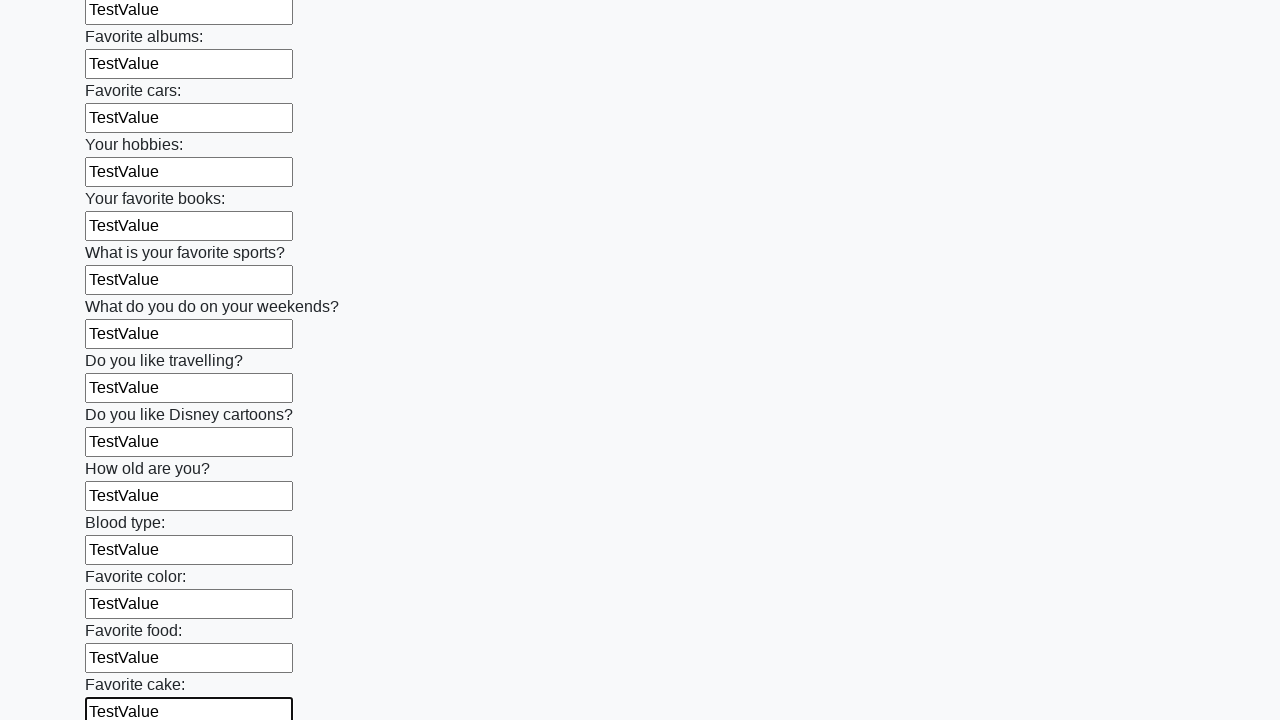

Filled an input field with 'TestValue' on input >> nth=22
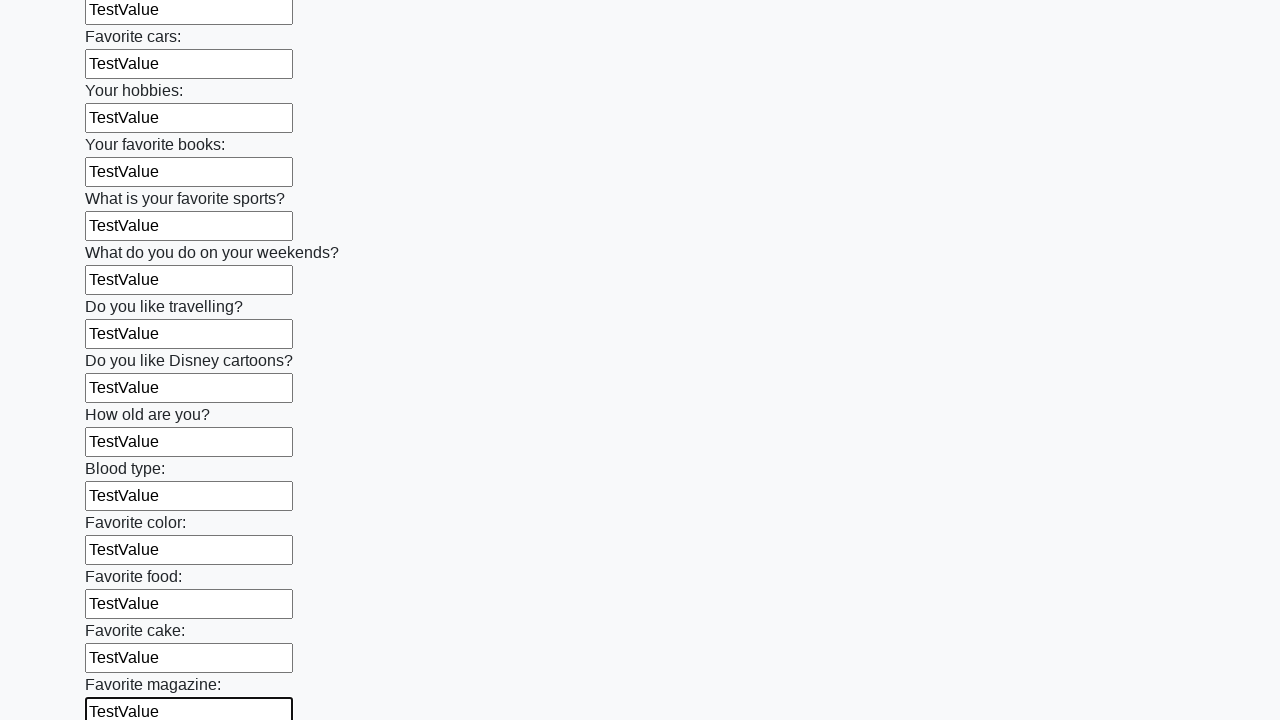

Filled an input field with 'TestValue' on input >> nth=23
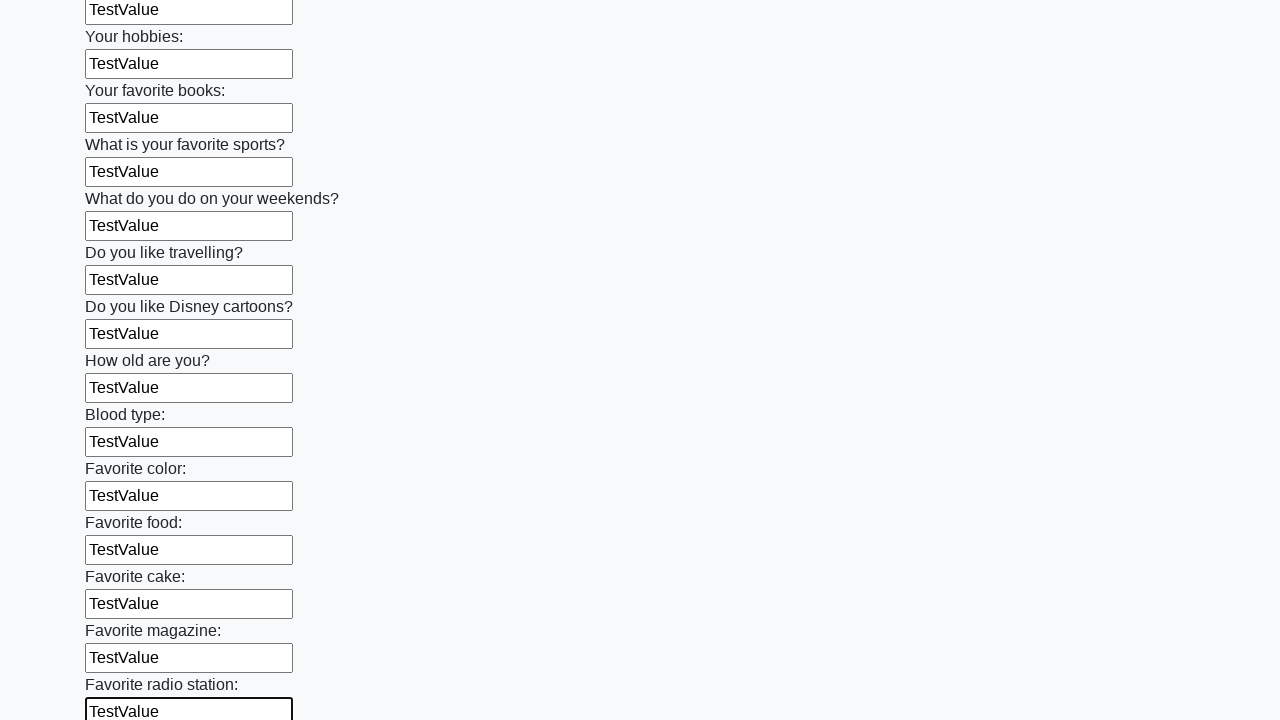

Filled an input field with 'TestValue' on input >> nth=24
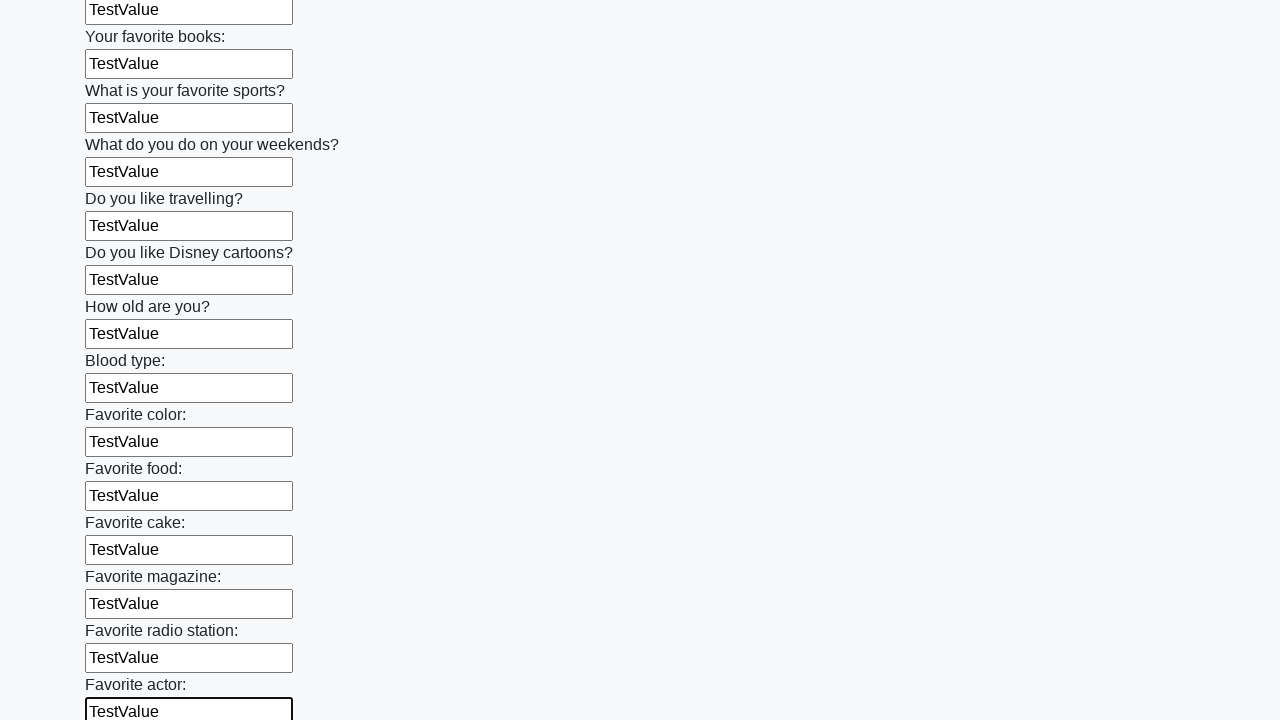

Filled an input field with 'TestValue' on input >> nth=25
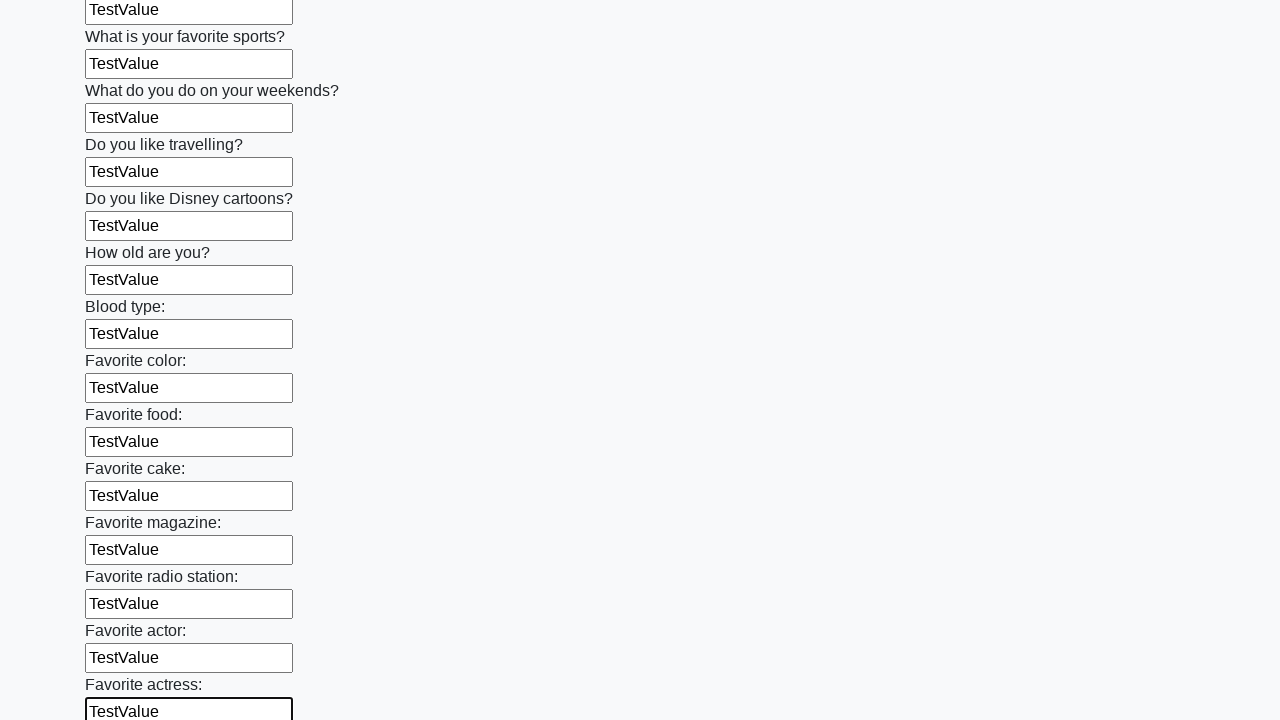

Filled an input field with 'TestValue' on input >> nth=26
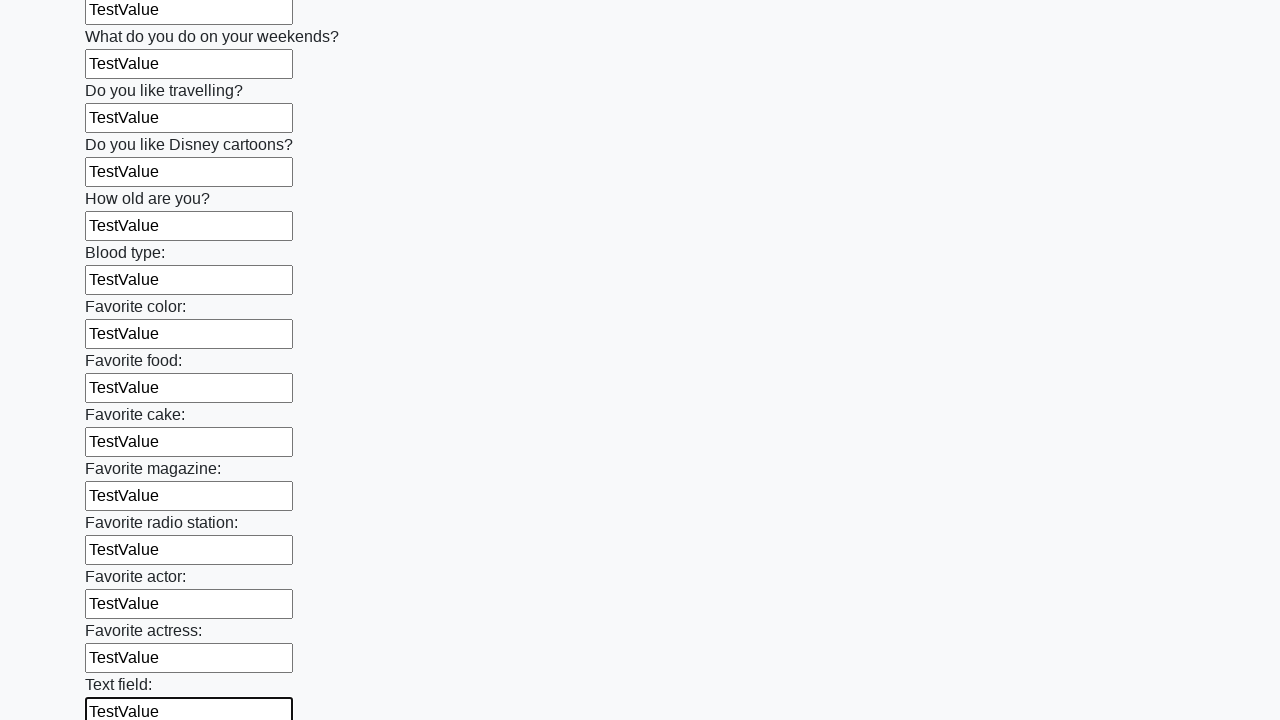

Filled an input field with 'TestValue' on input >> nth=27
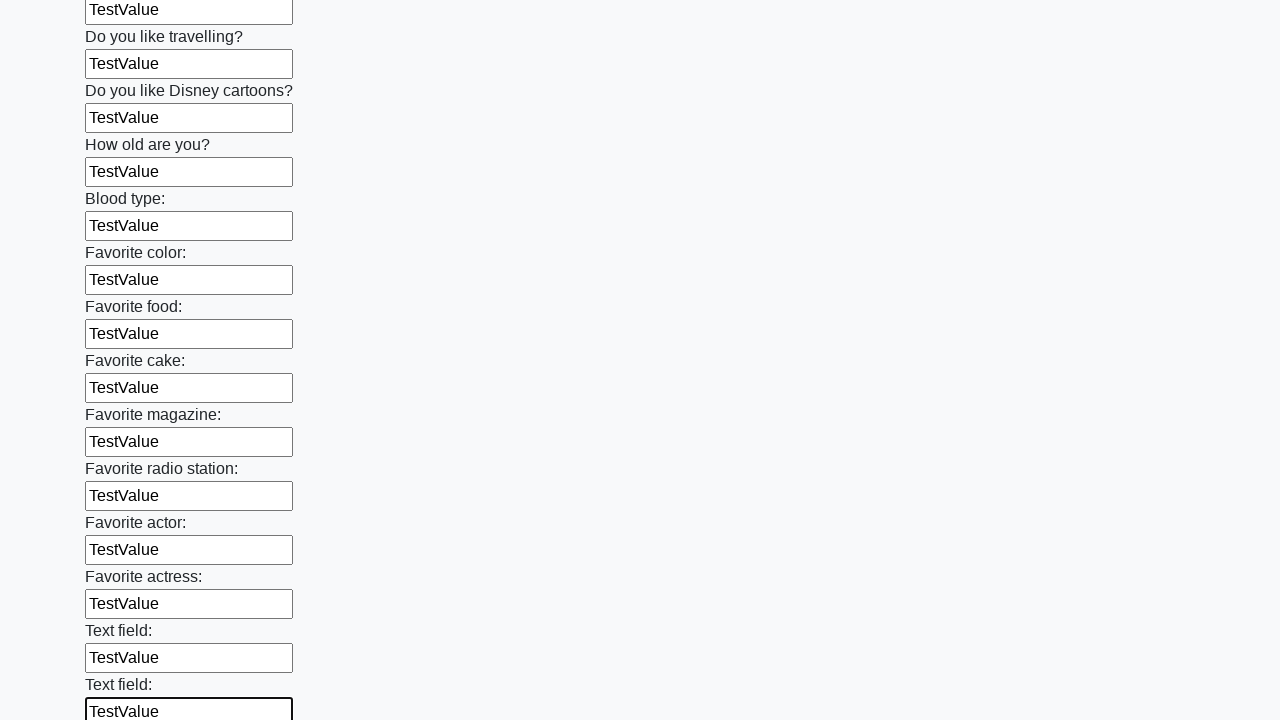

Filled an input field with 'TestValue' on input >> nth=28
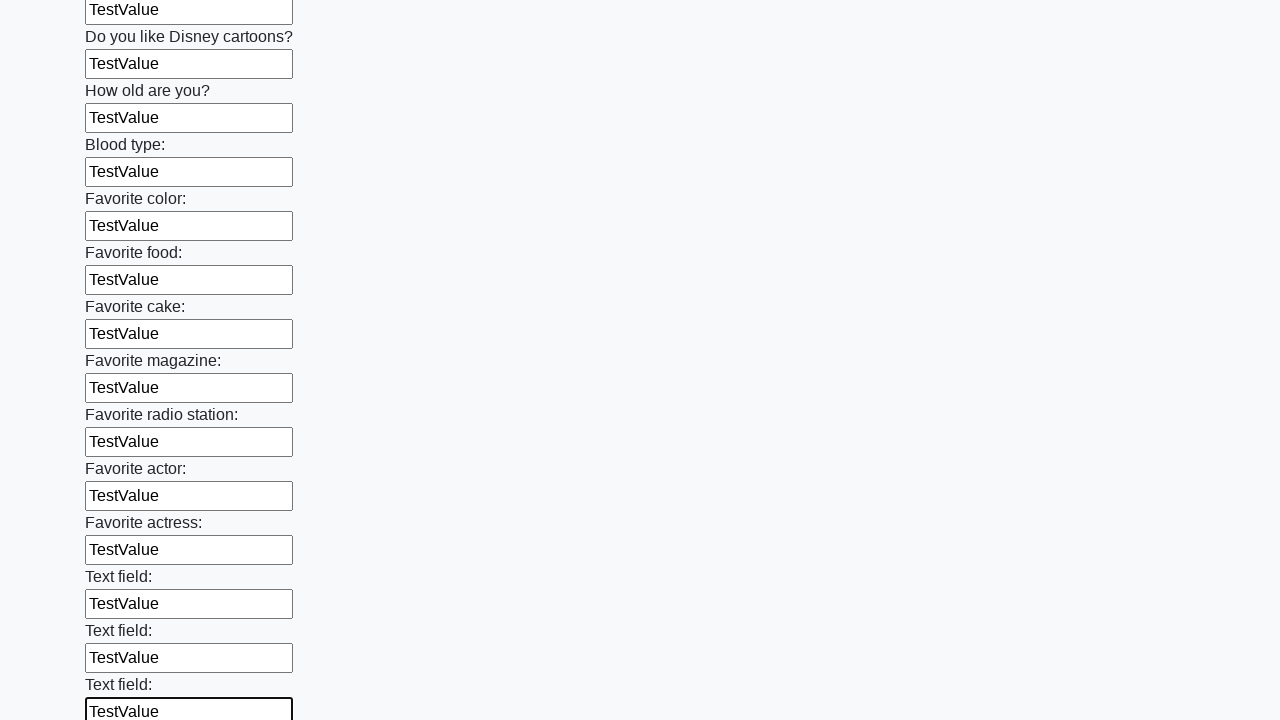

Filled an input field with 'TestValue' on input >> nth=29
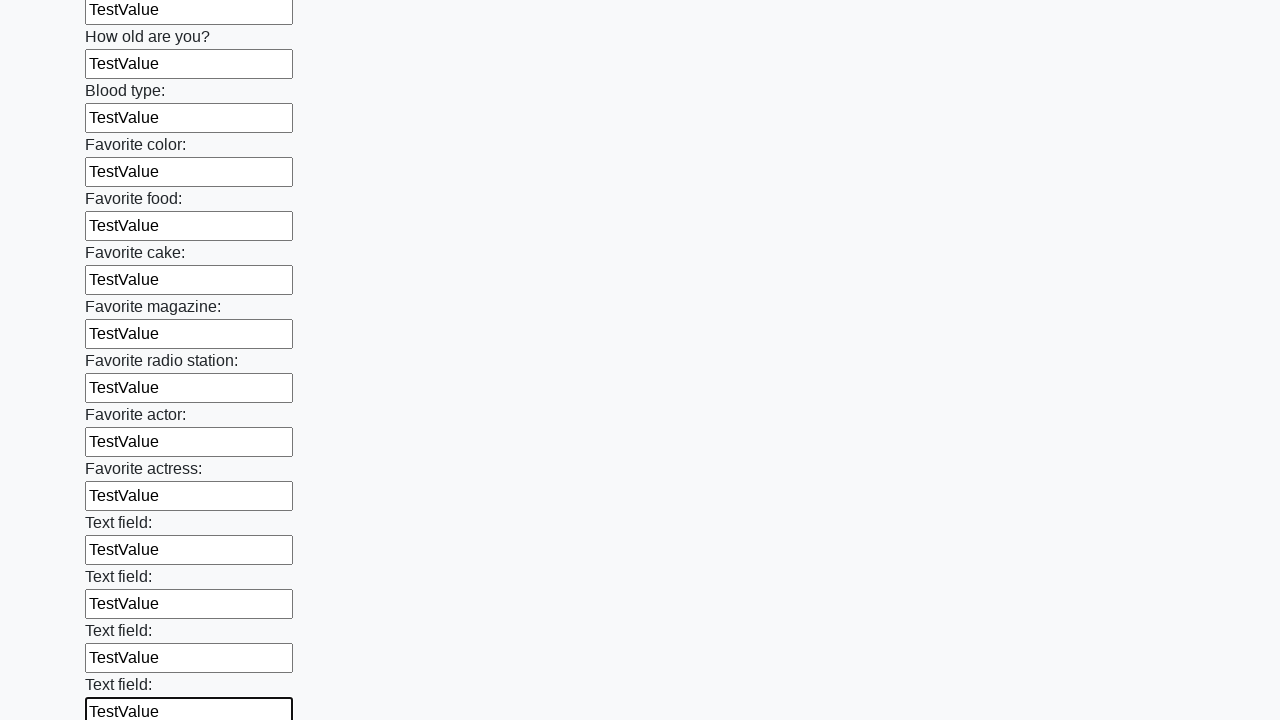

Filled an input field with 'TestValue' on input >> nth=30
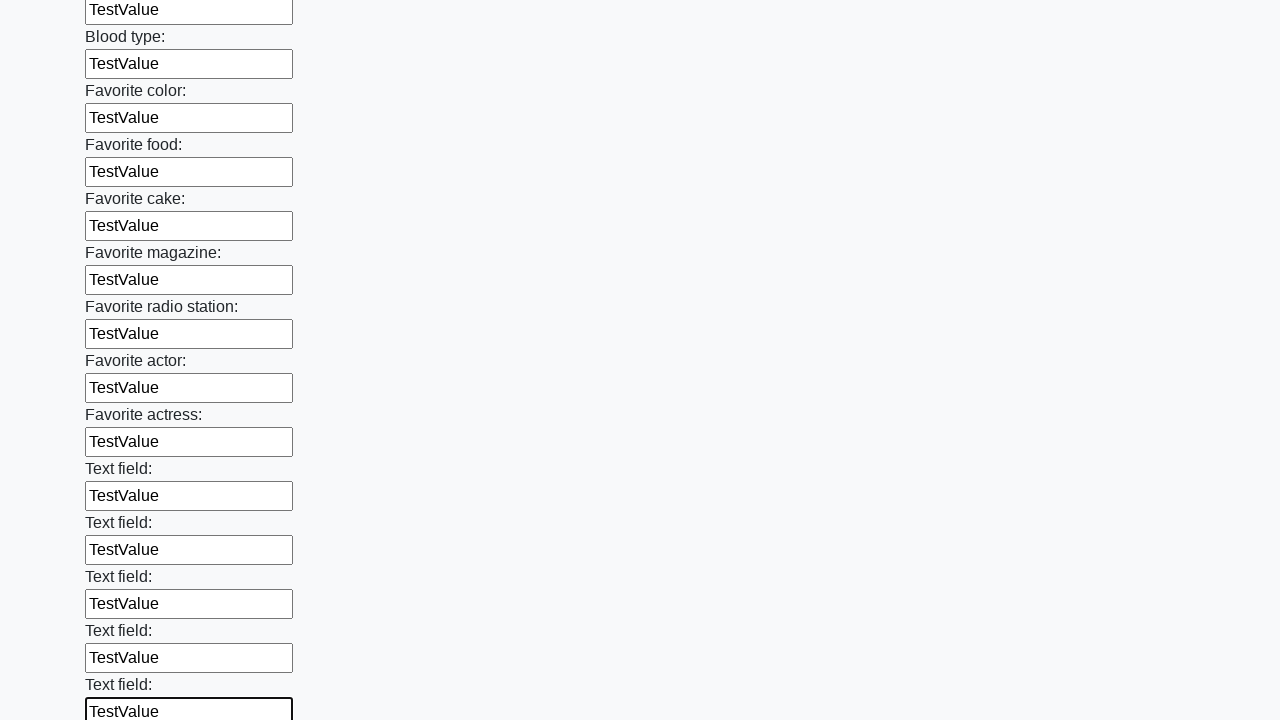

Filled an input field with 'TestValue' on input >> nth=31
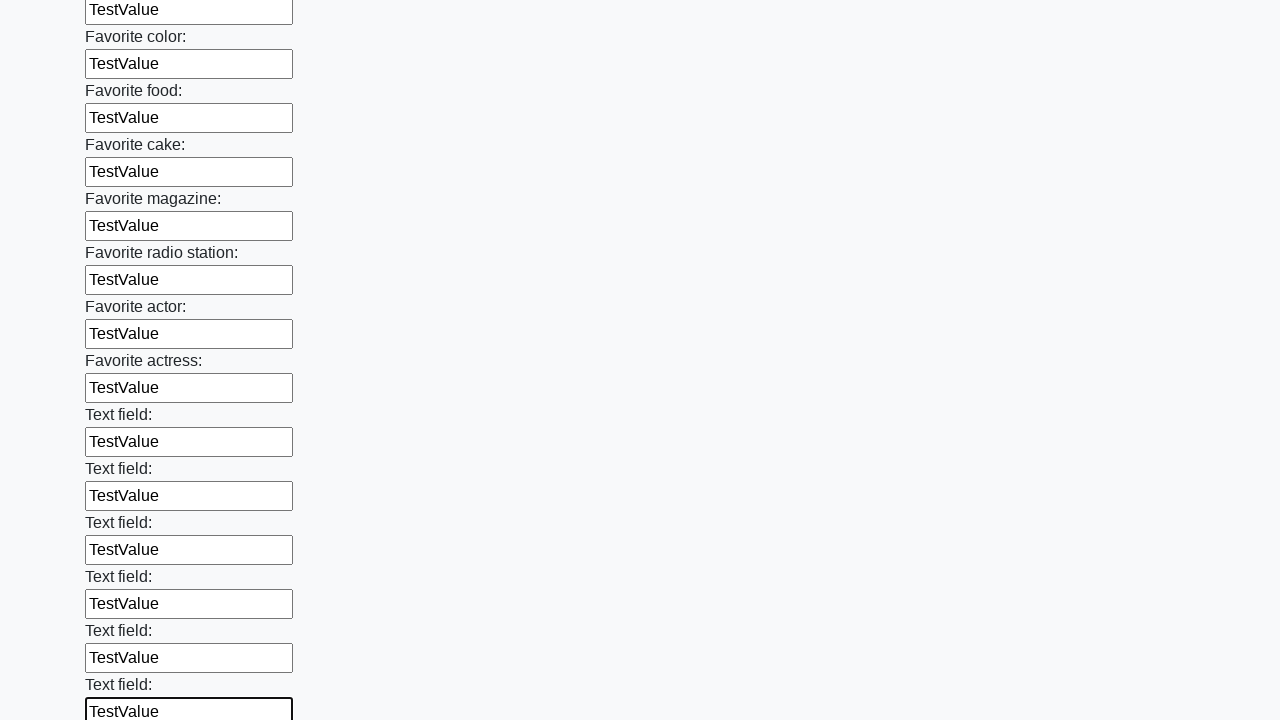

Filled an input field with 'TestValue' on input >> nth=32
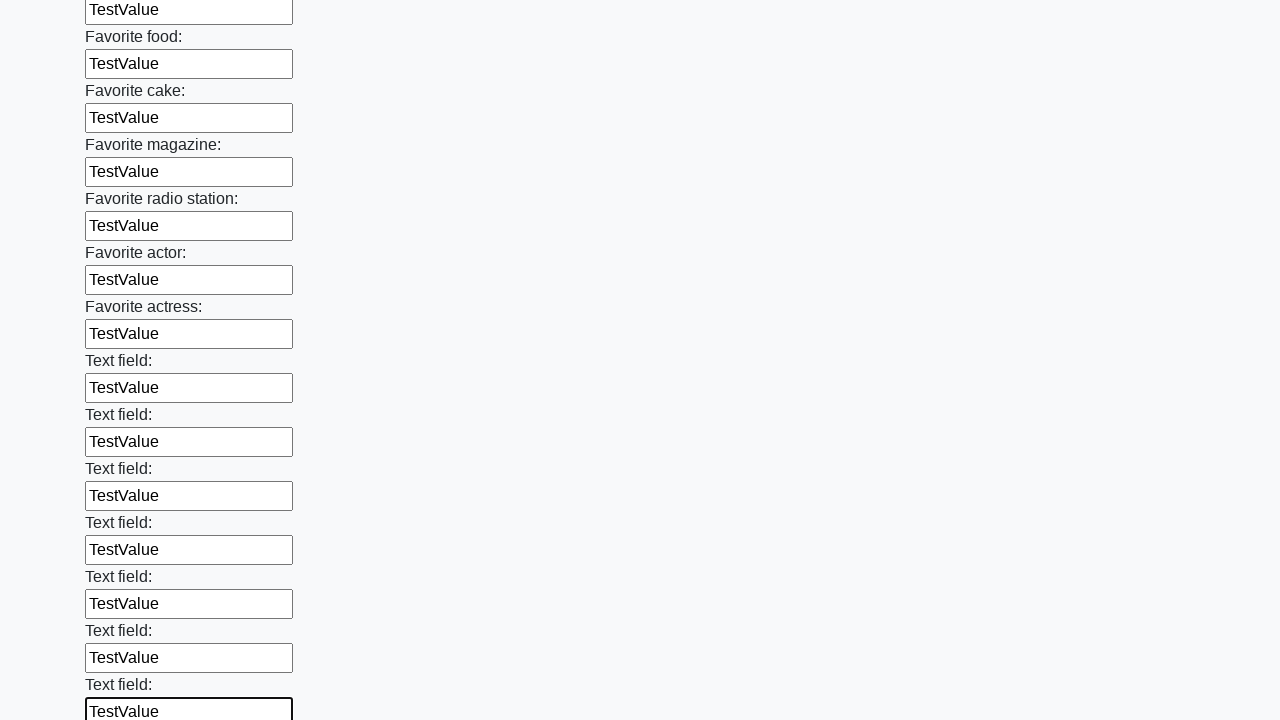

Filled an input field with 'TestValue' on input >> nth=33
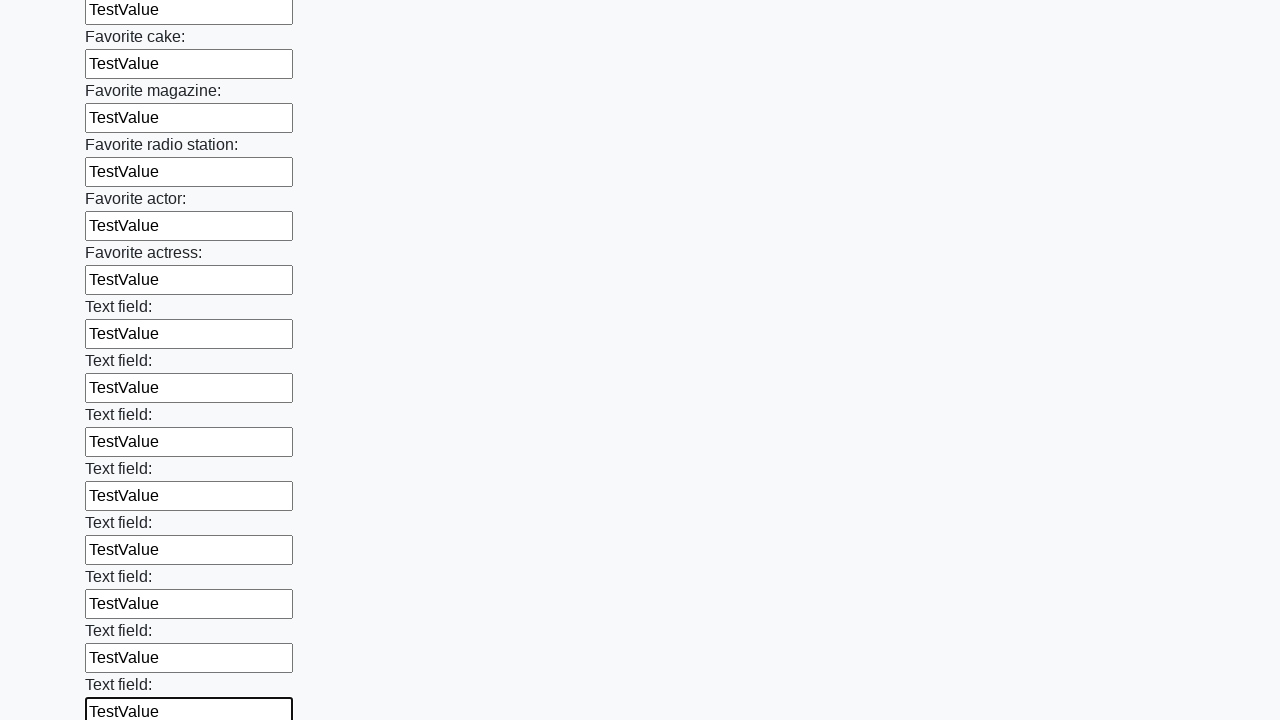

Filled an input field with 'TestValue' on input >> nth=34
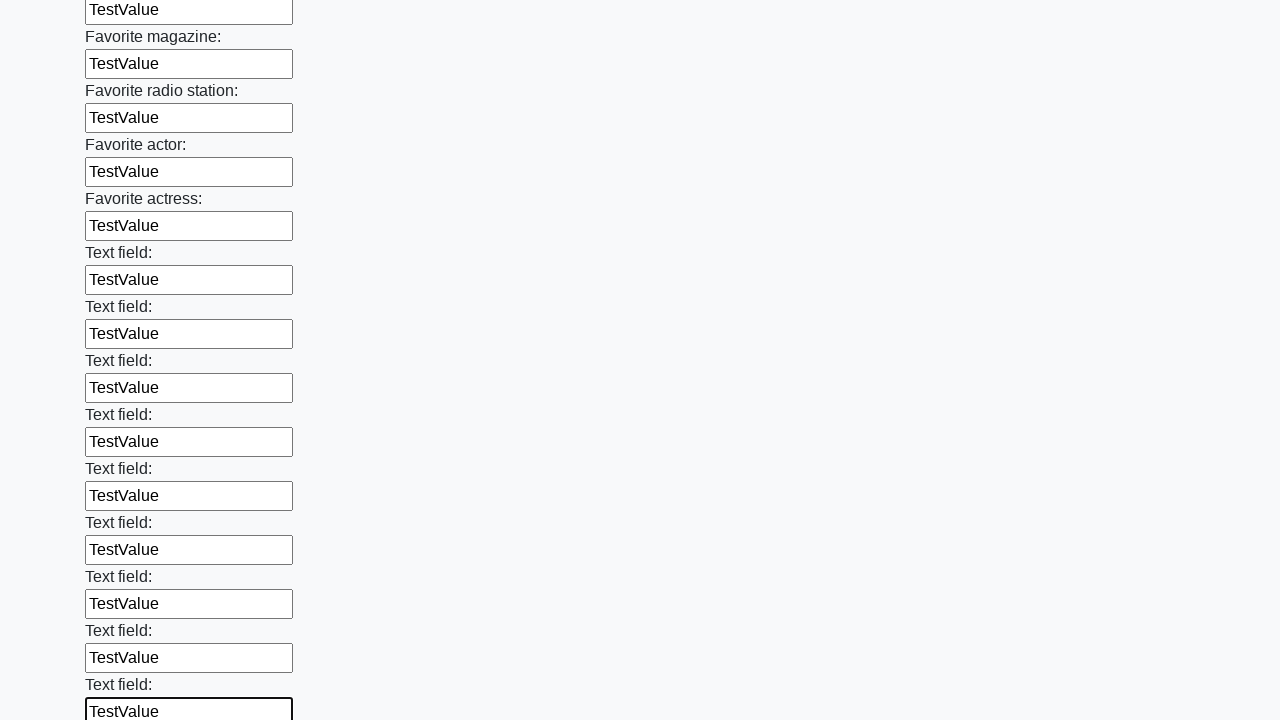

Filled an input field with 'TestValue' on input >> nth=35
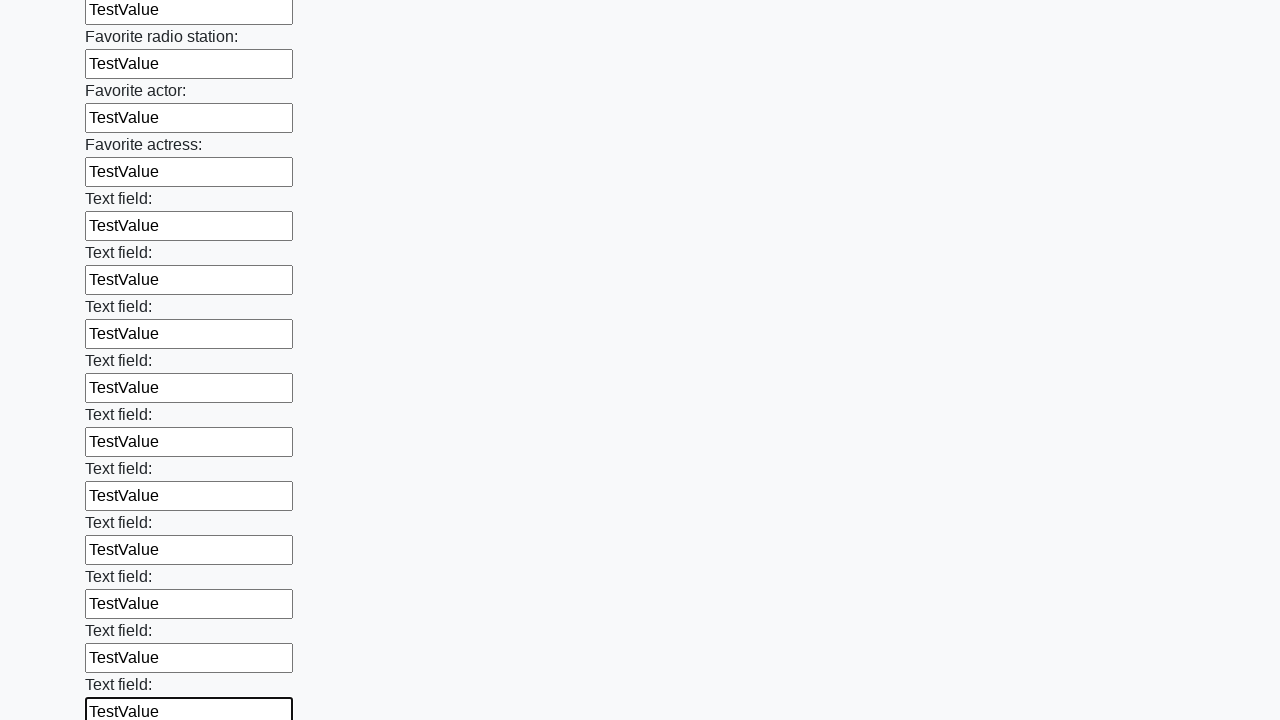

Filled an input field with 'TestValue' on input >> nth=36
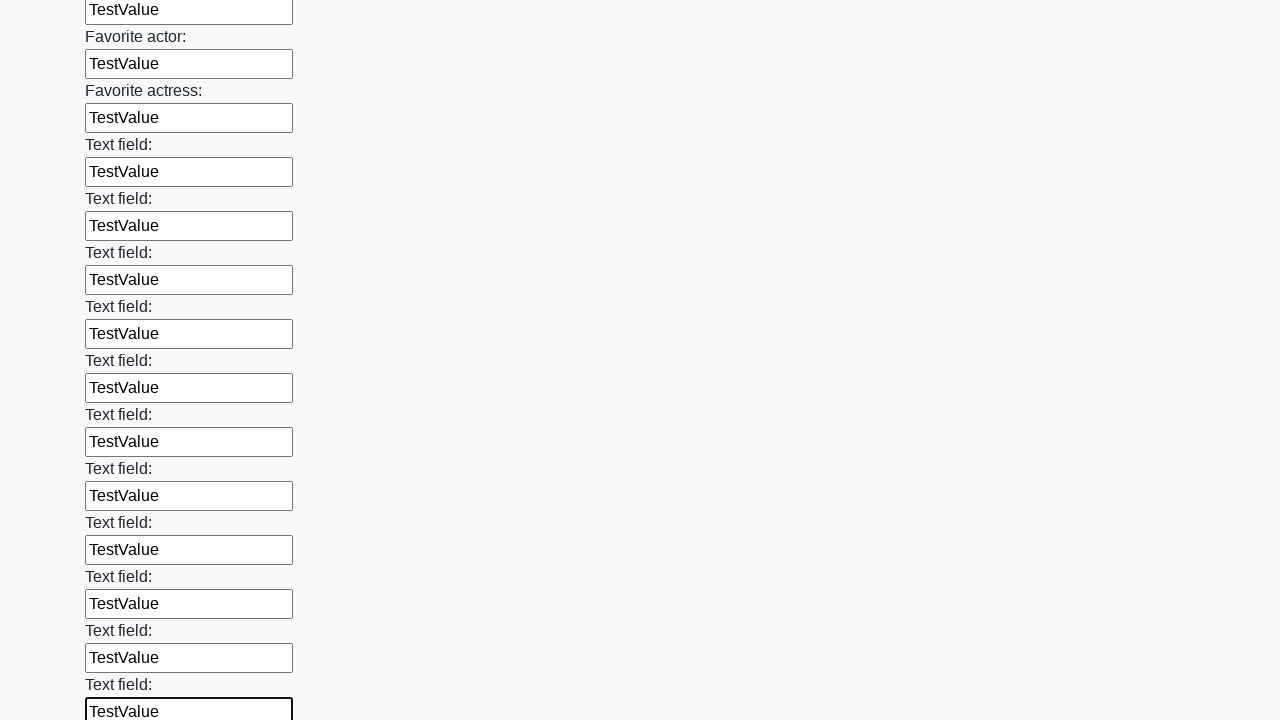

Filled an input field with 'TestValue' on input >> nth=37
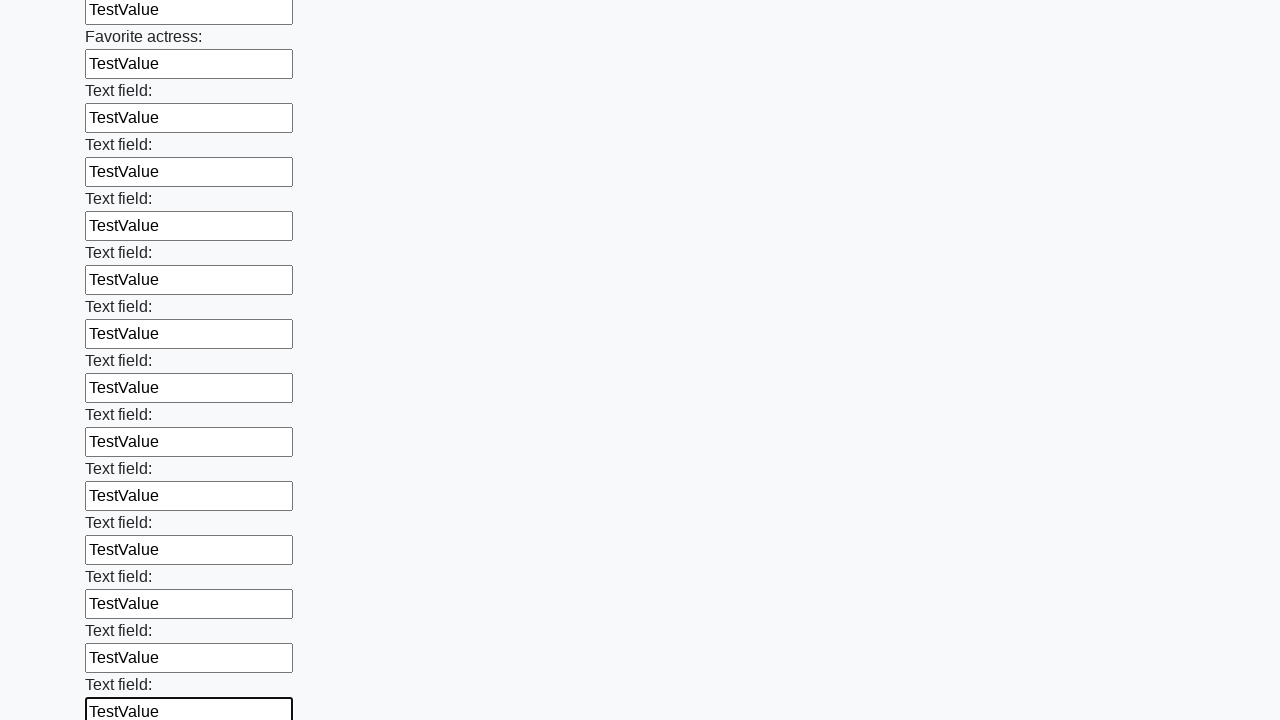

Filled an input field with 'TestValue' on input >> nth=38
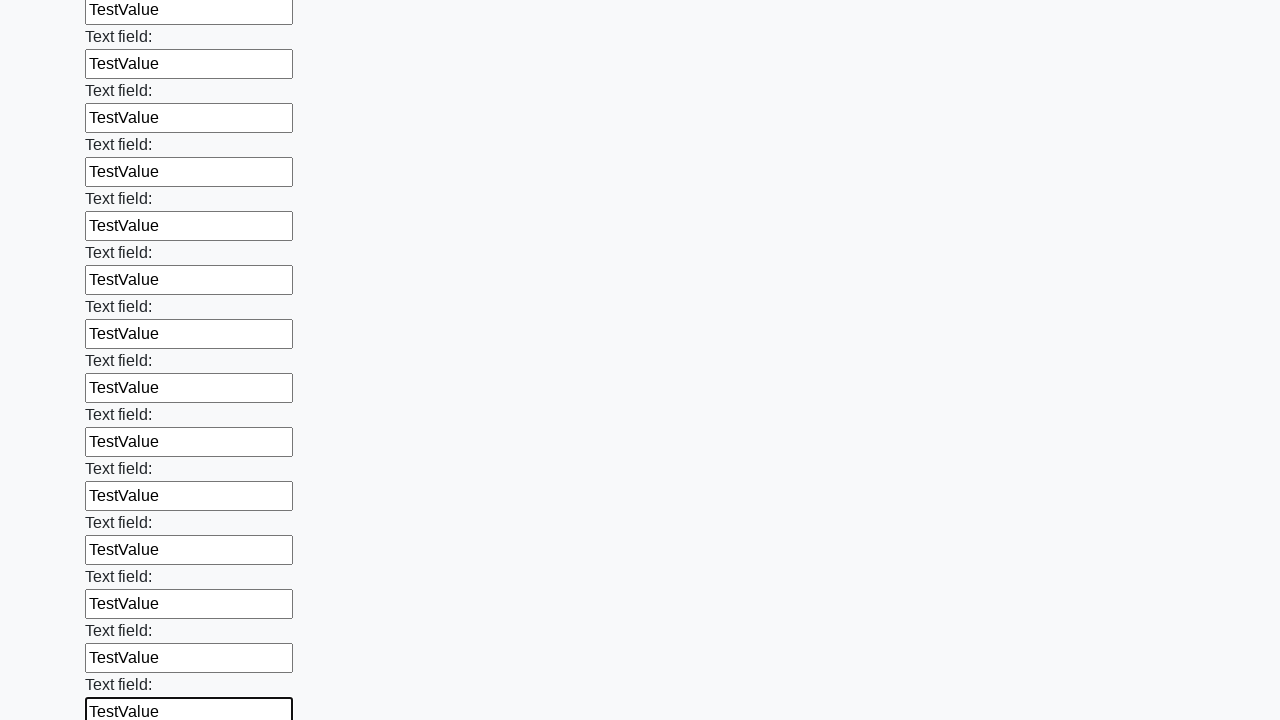

Filled an input field with 'TestValue' on input >> nth=39
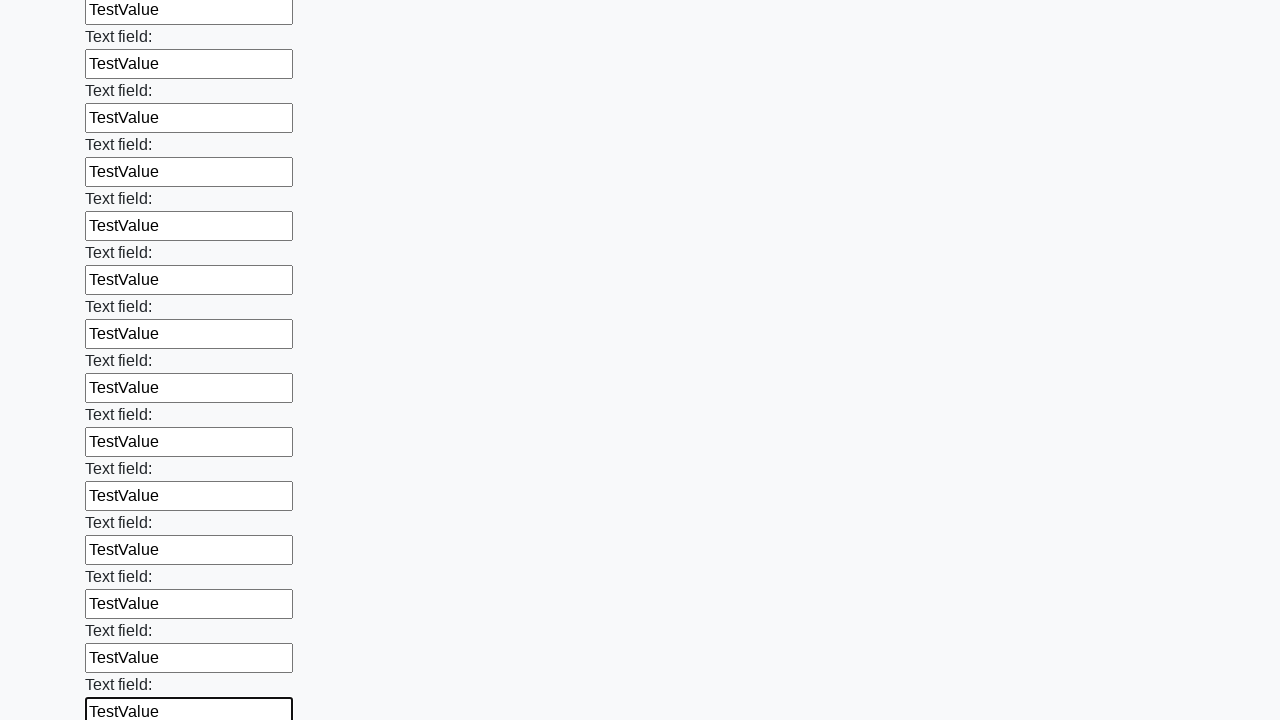

Filled an input field with 'TestValue' on input >> nth=40
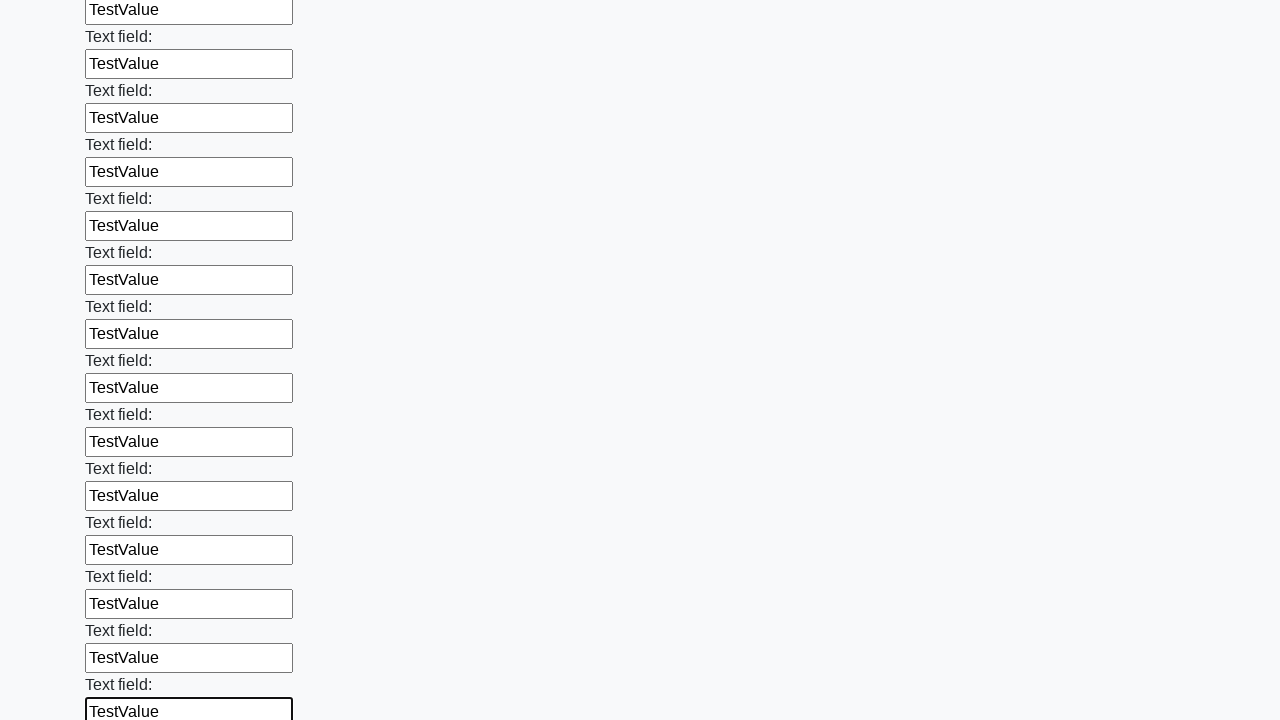

Filled an input field with 'TestValue' on input >> nth=41
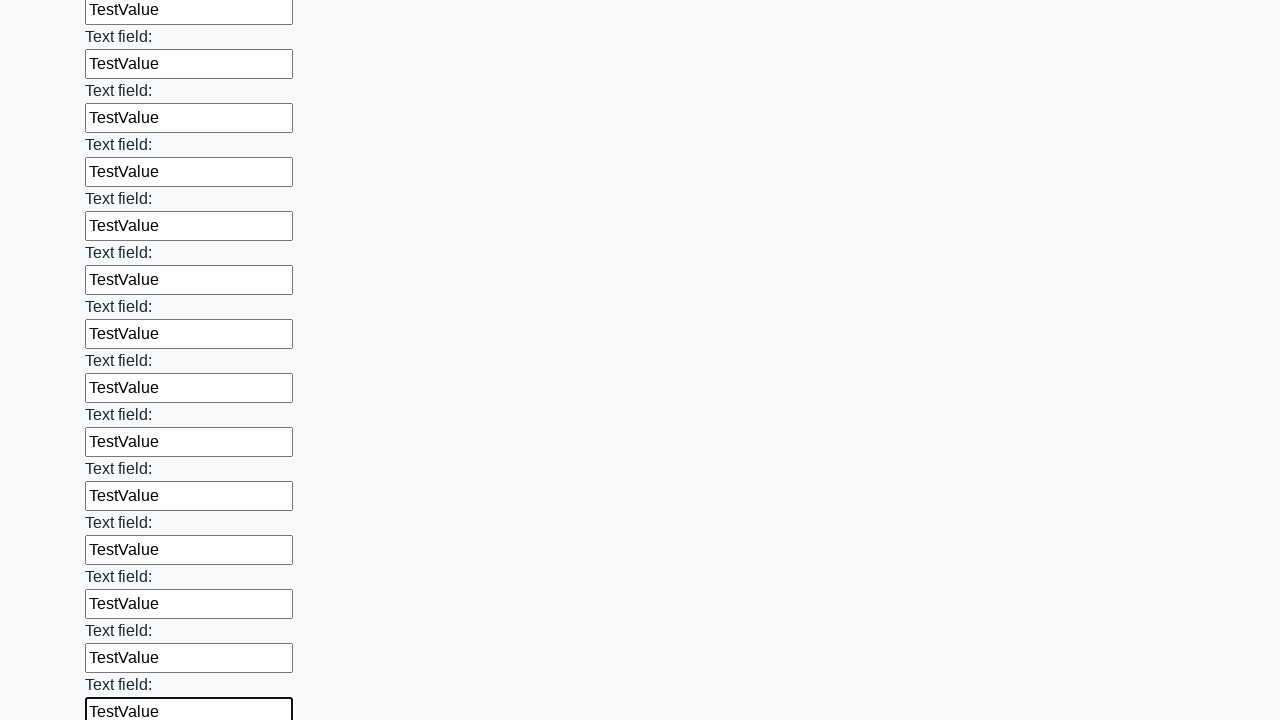

Filled an input field with 'TestValue' on input >> nth=42
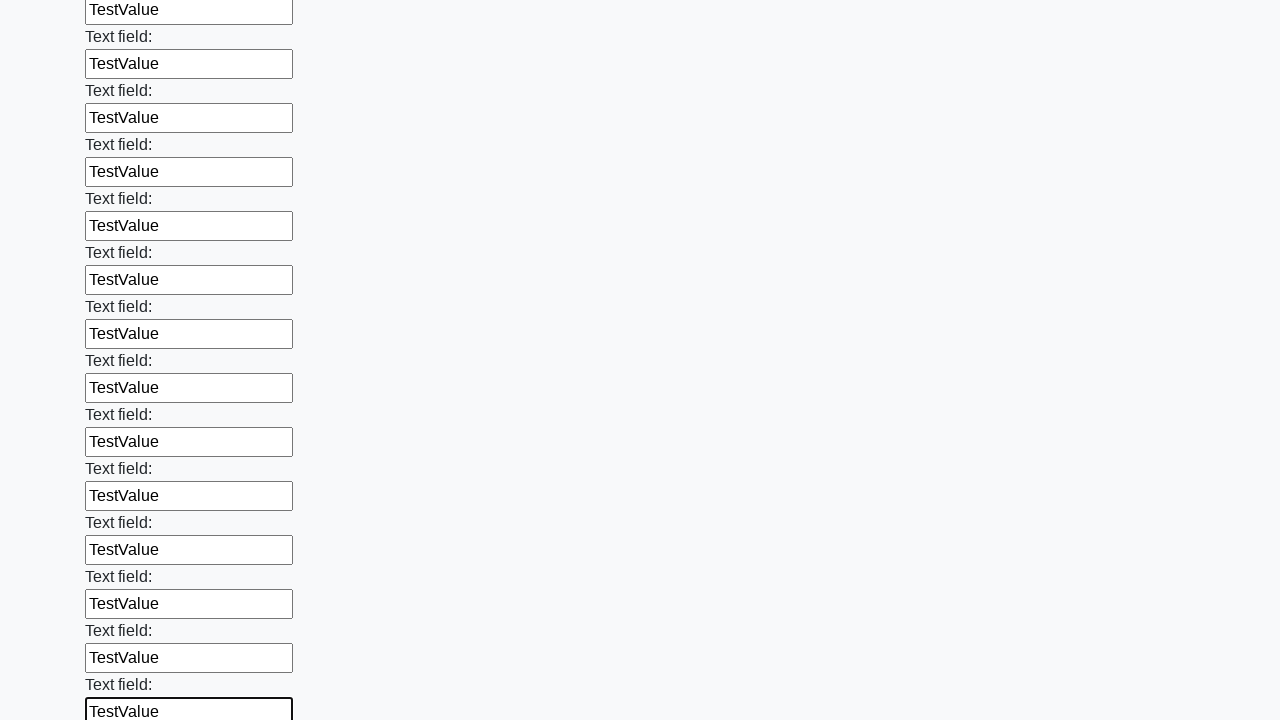

Filled an input field with 'TestValue' on input >> nth=43
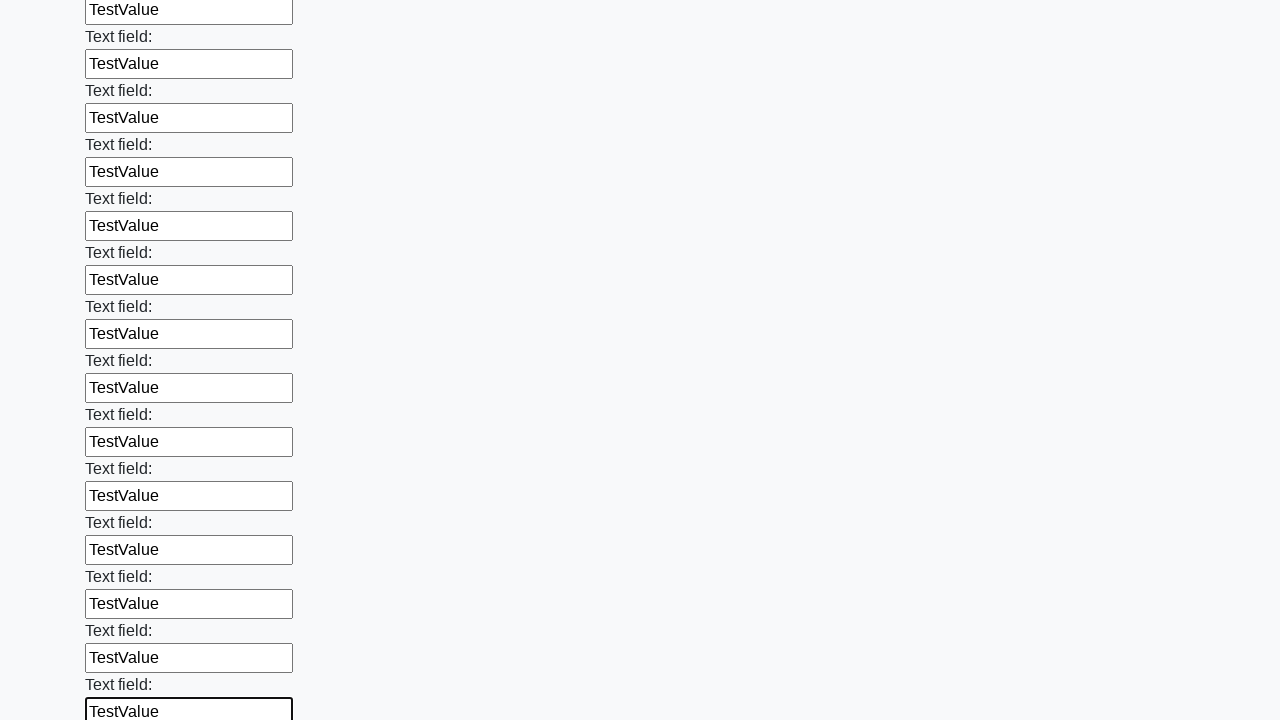

Filled an input field with 'TestValue' on input >> nth=44
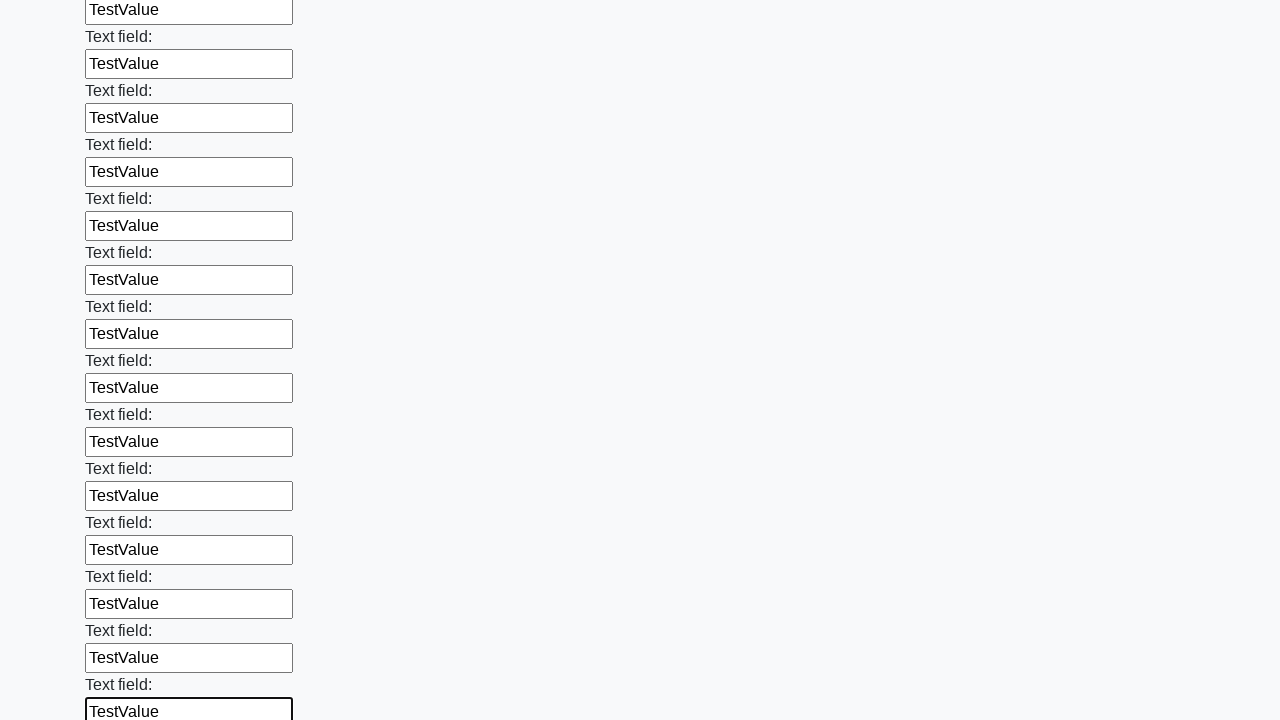

Filled an input field with 'TestValue' on input >> nth=45
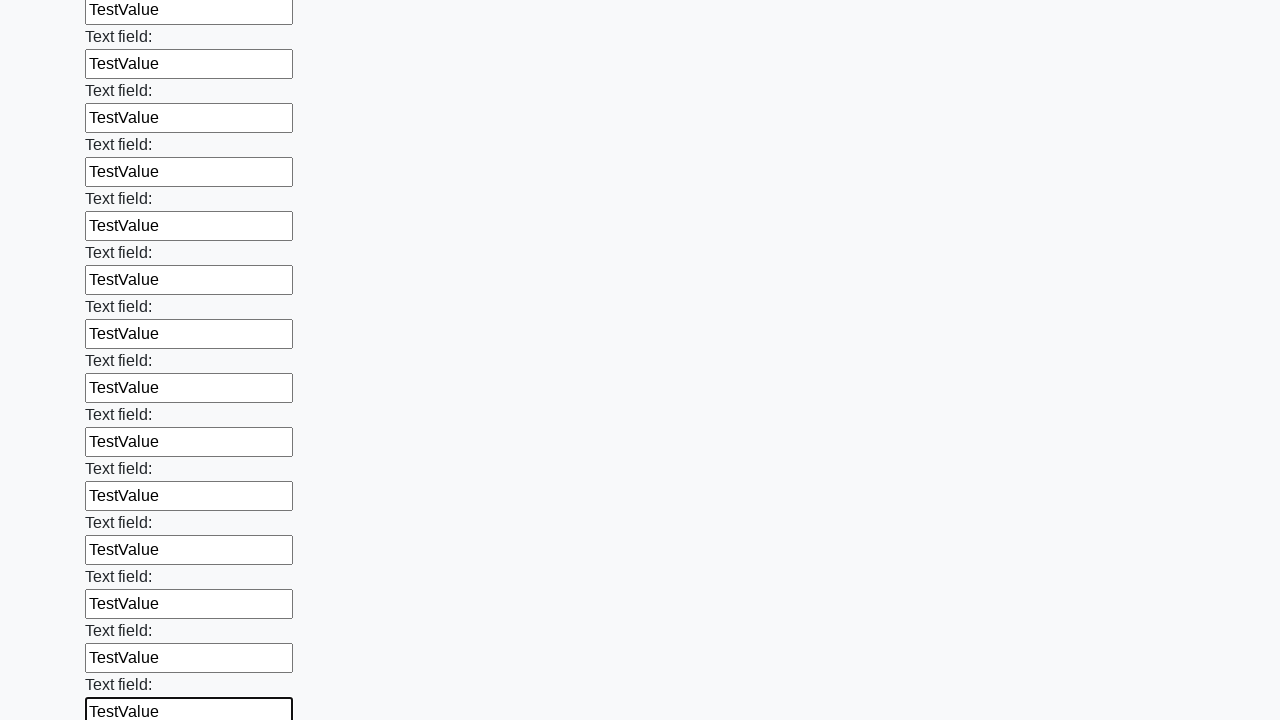

Filled an input field with 'TestValue' on input >> nth=46
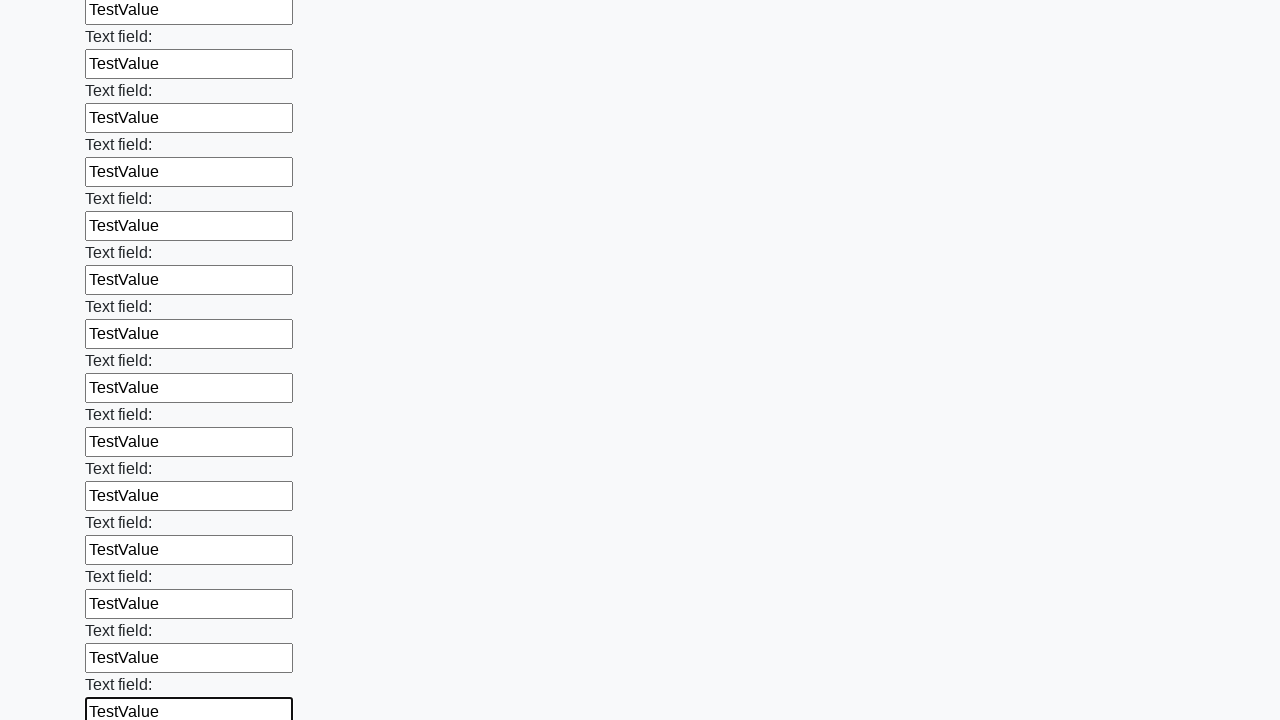

Filled an input field with 'TestValue' on input >> nth=47
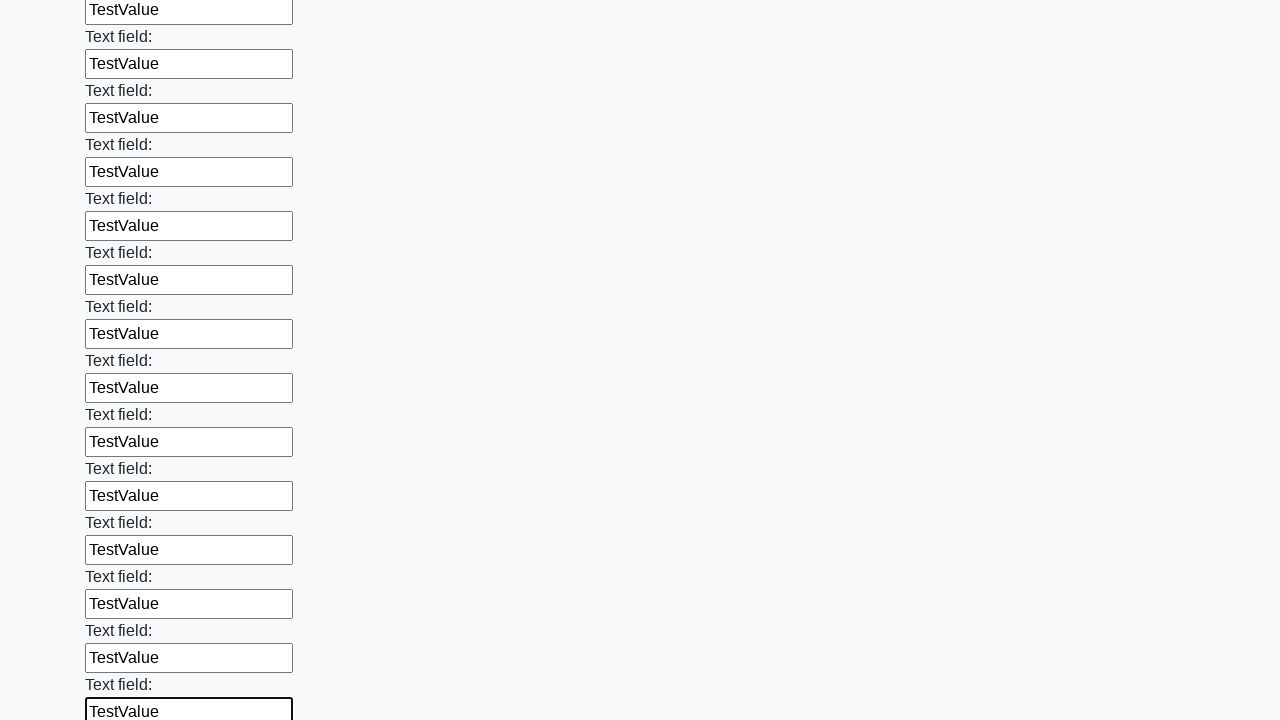

Filled an input field with 'TestValue' on input >> nth=48
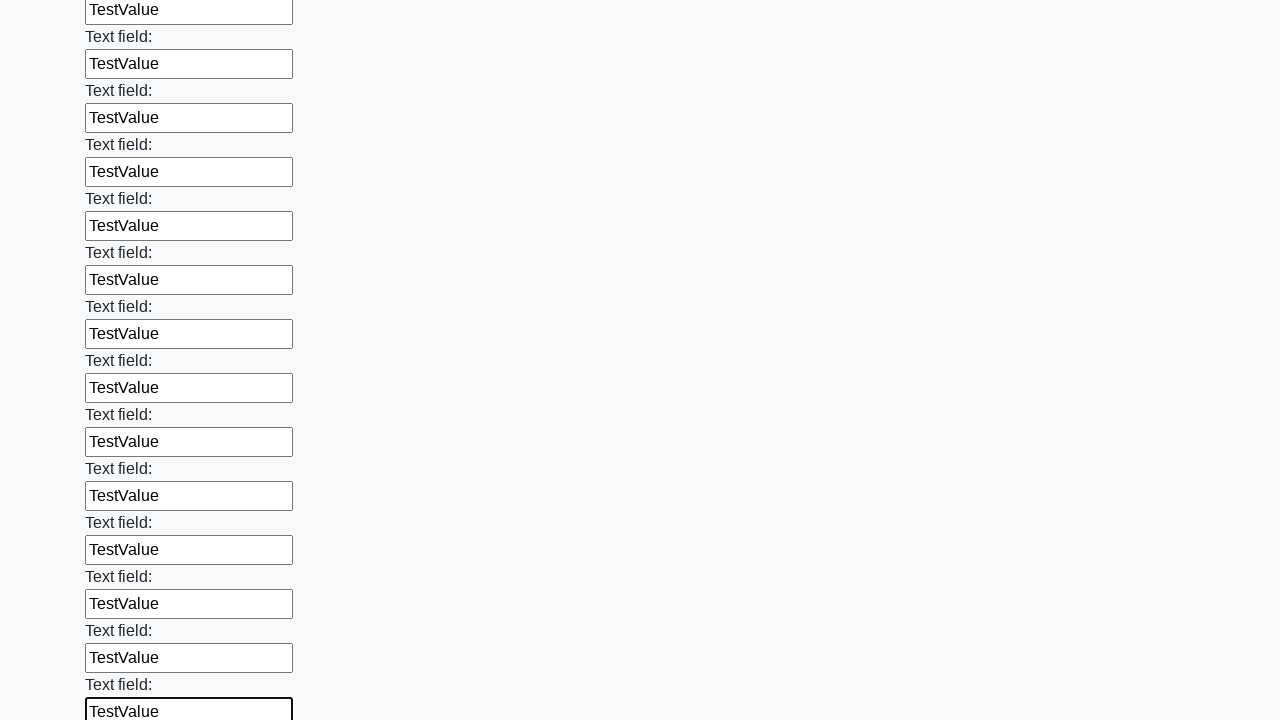

Filled an input field with 'TestValue' on input >> nth=49
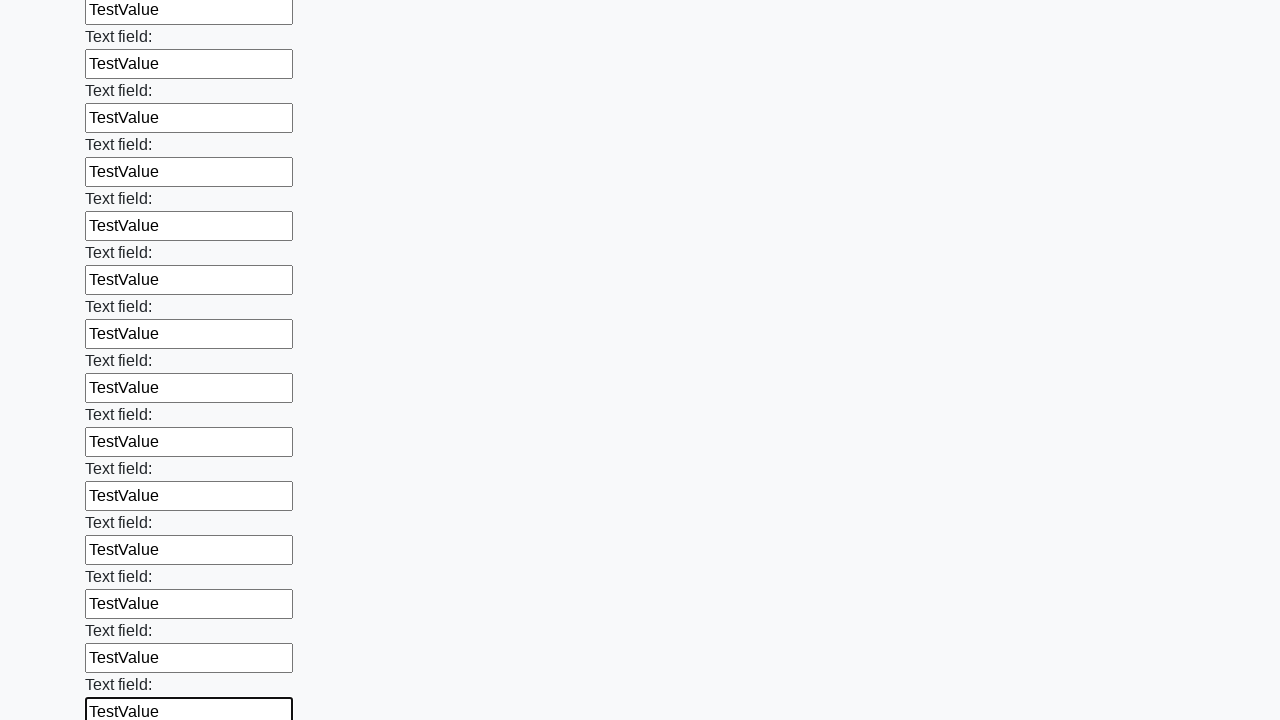

Filled an input field with 'TestValue' on input >> nth=50
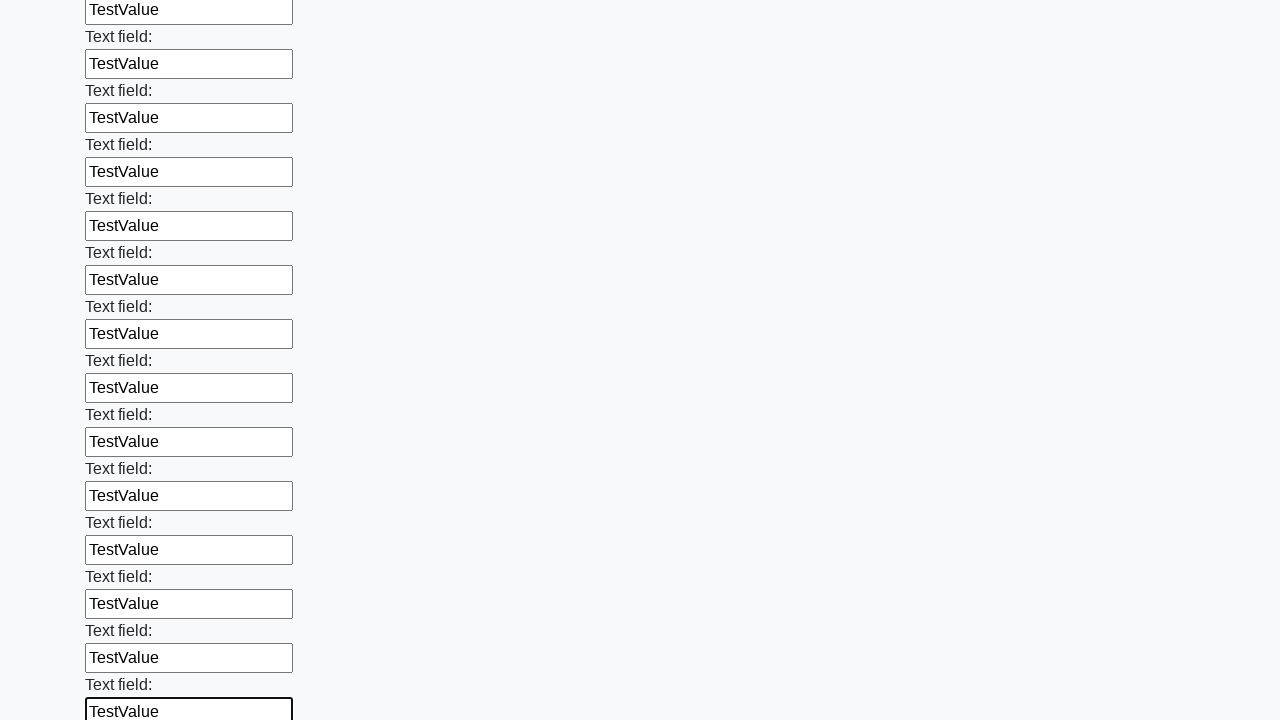

Filled an input field with 'TestValue' on input >> nth=51
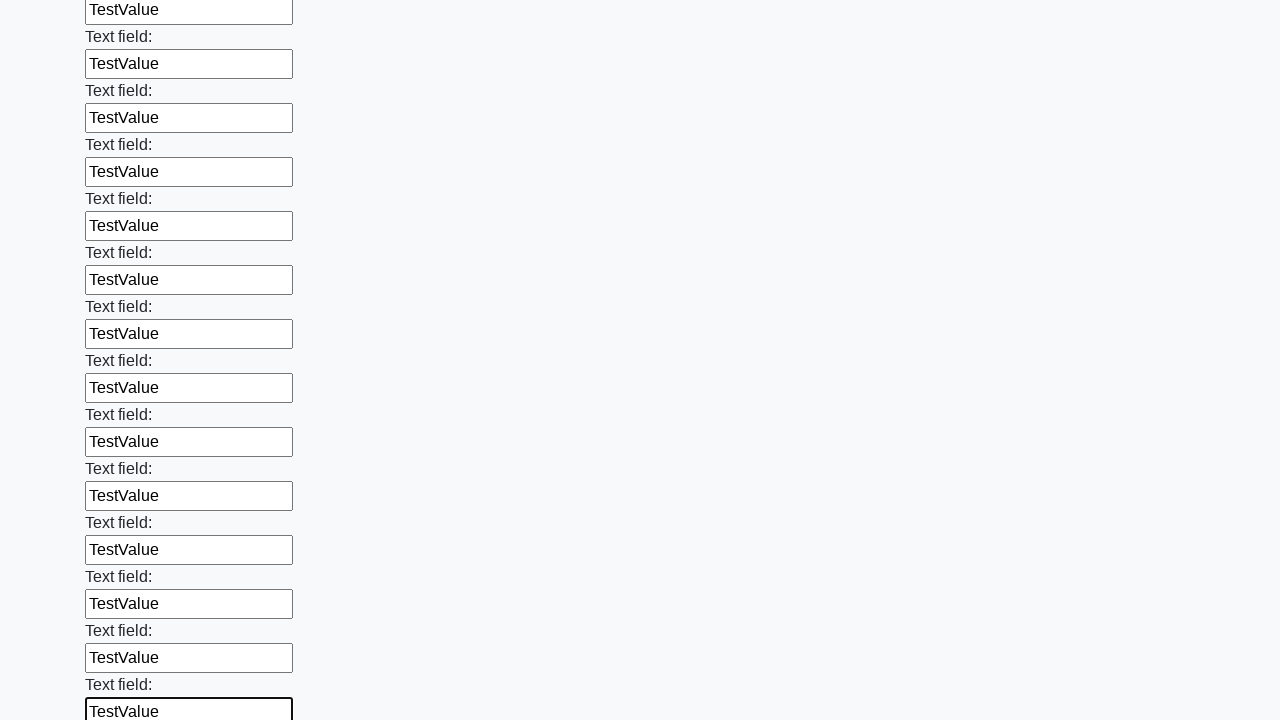

Filled an input field with 'TestValue' on input >> nth=52
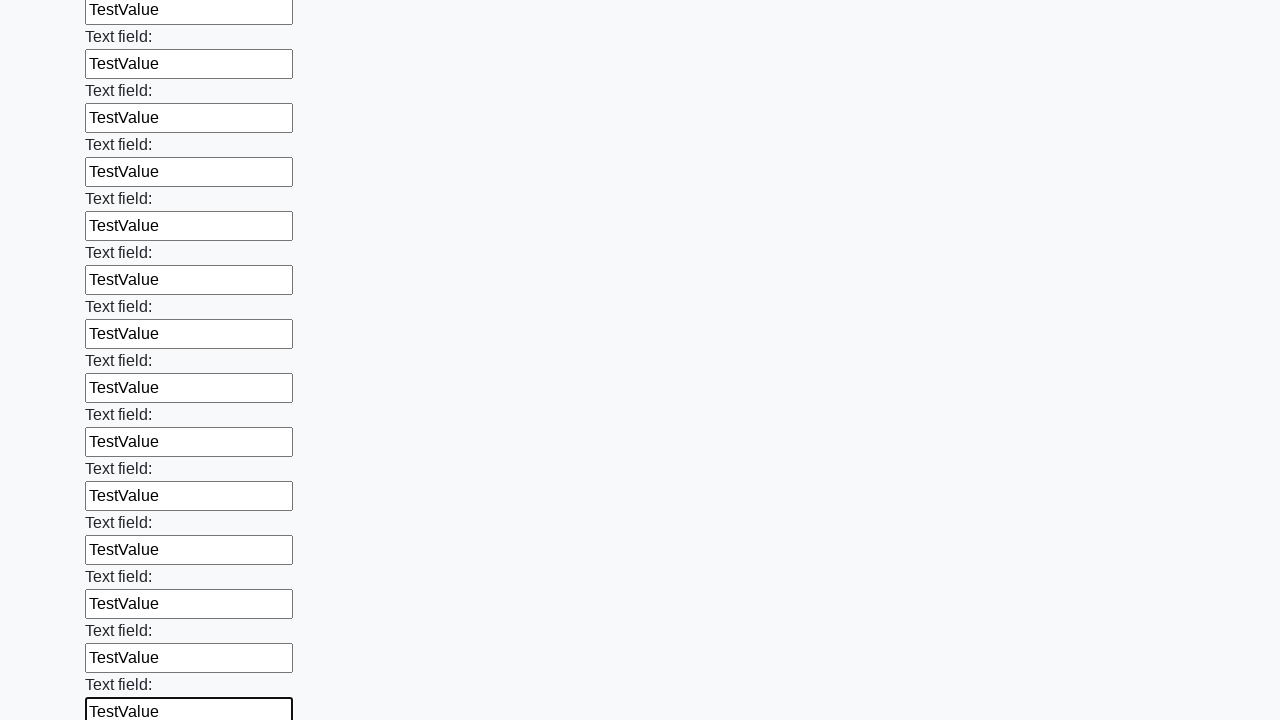

Filled an input field with 'TestValue' on input >> nth=53
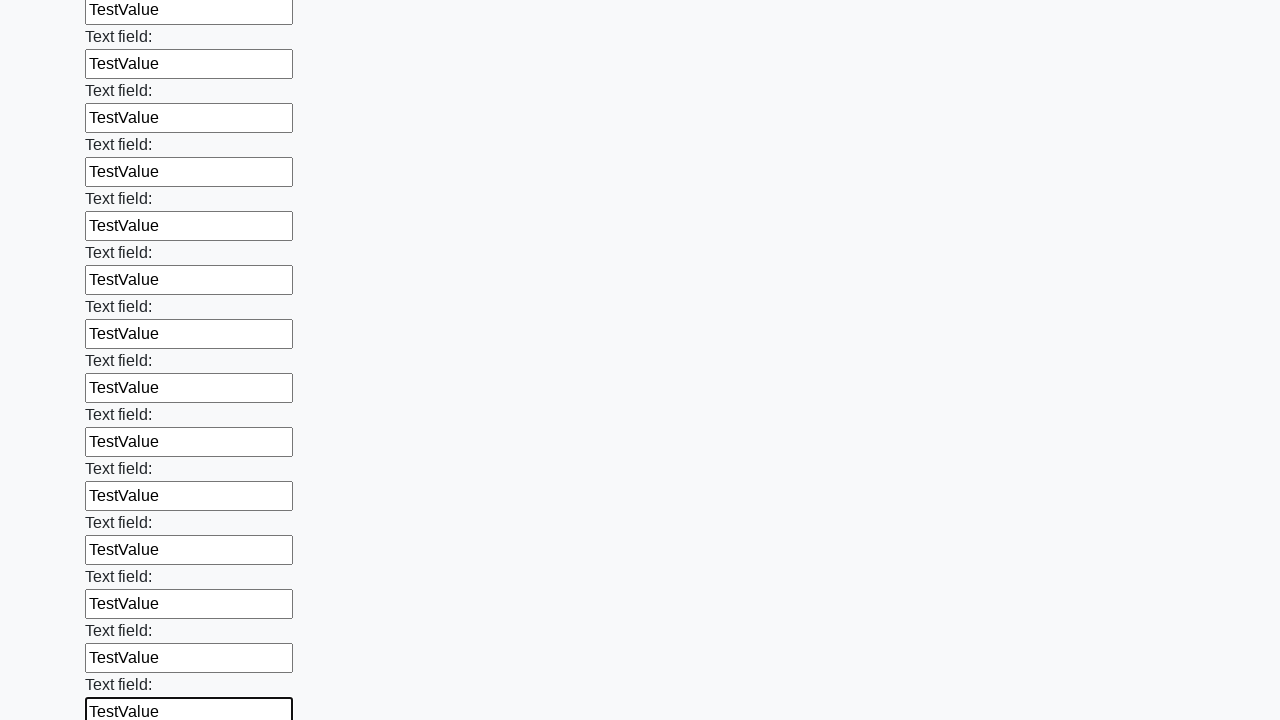

Filled an input field with 'TestValue' on input >> nth=54
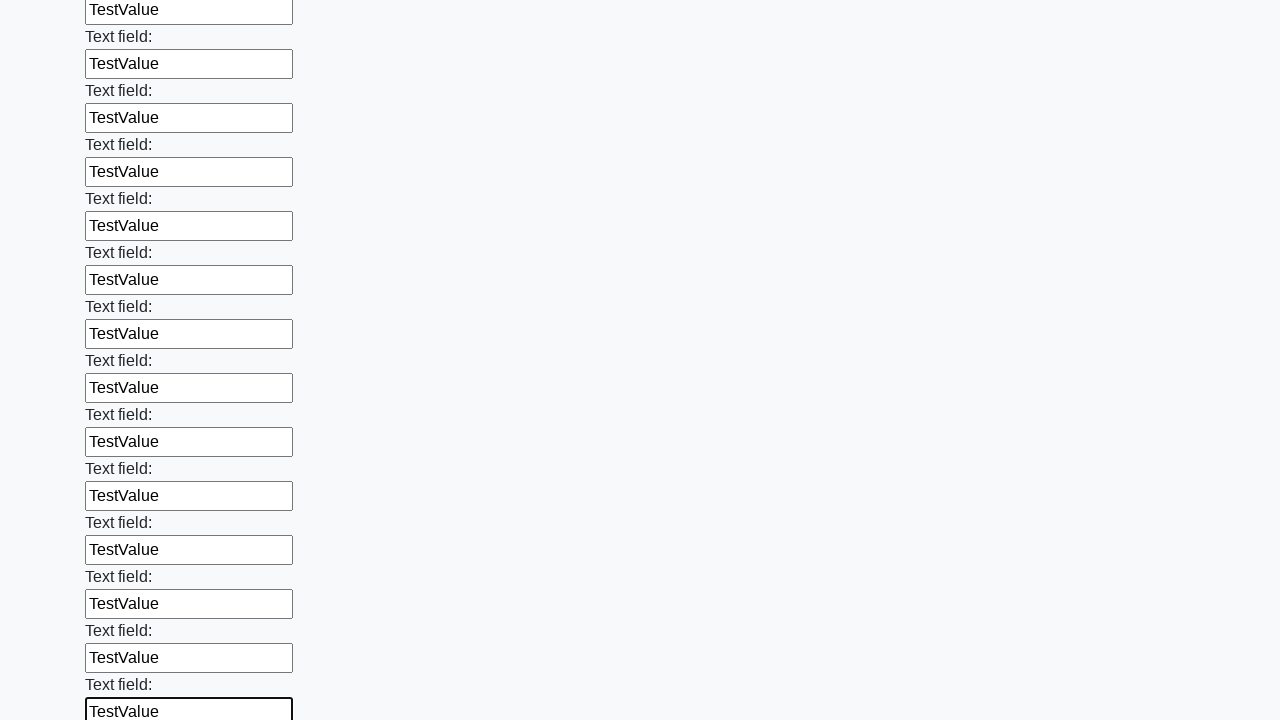

Filled an input field with 'TestValue' on input >> nth=55
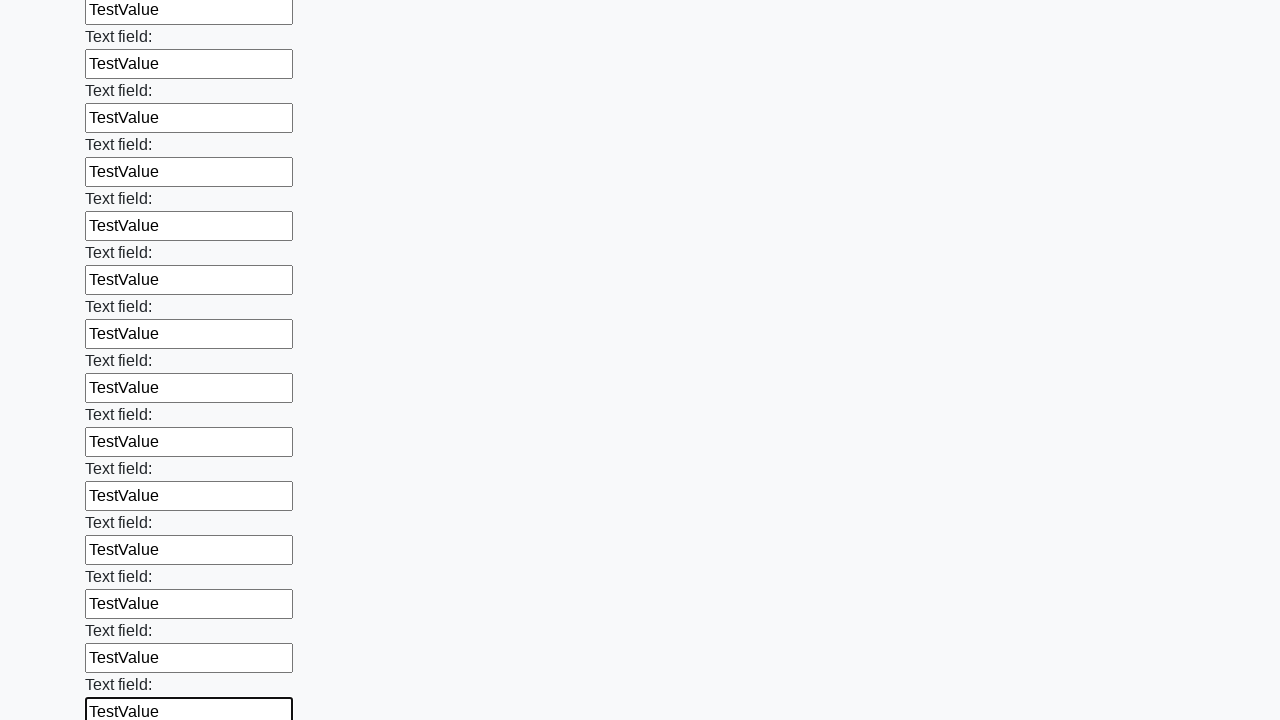

Filled an input field with 'TestValue' on input >> nth=56
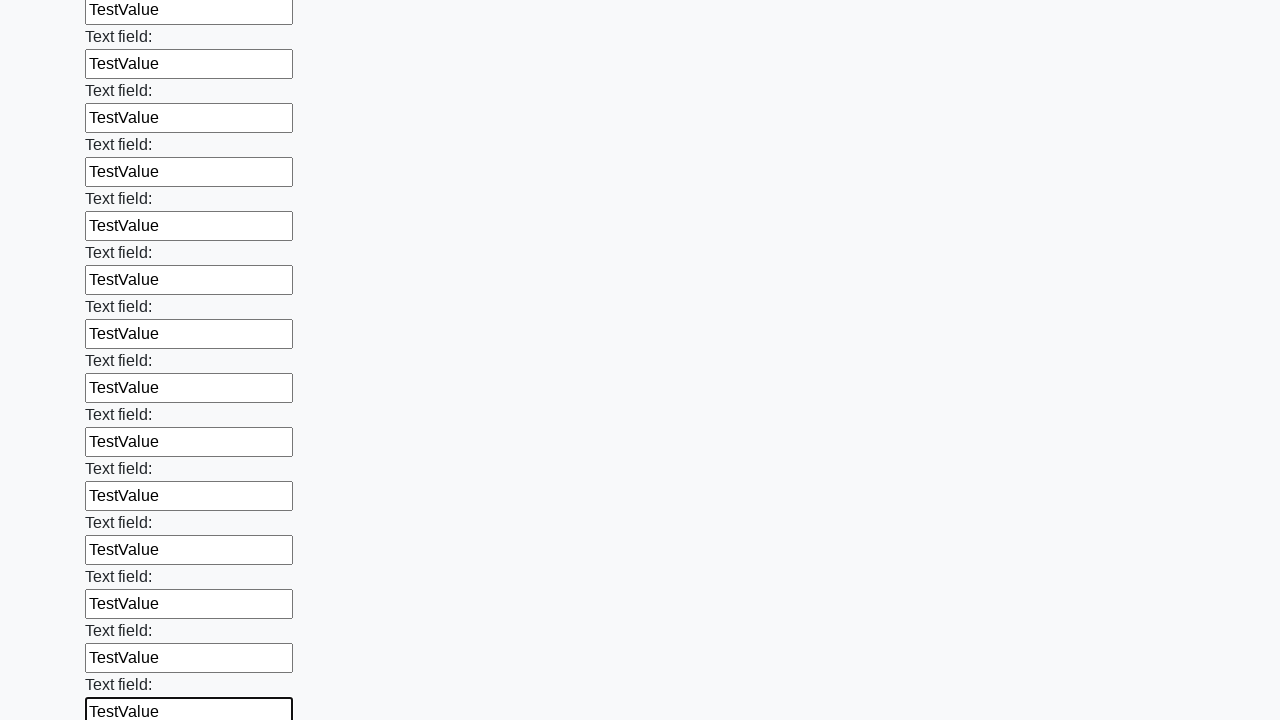

Filled an input field with 'TestValue' on input >> nth=57
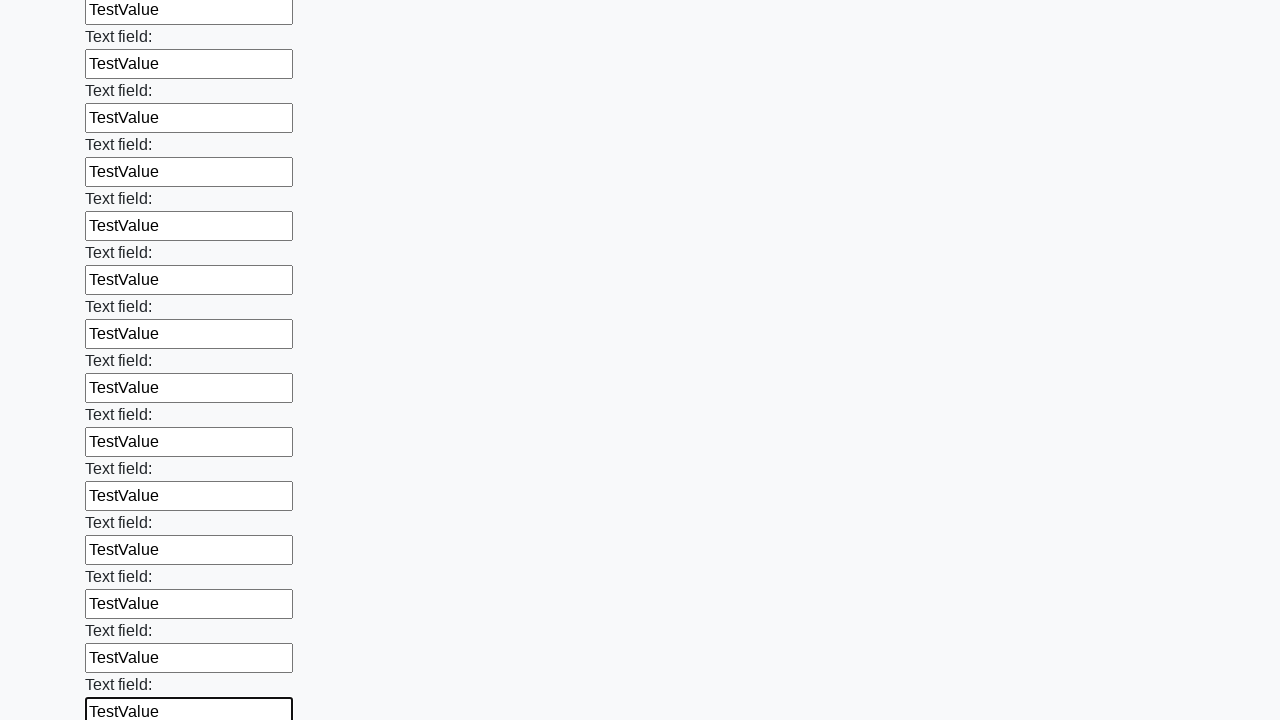

Filled an input field with 'TestValue' on input >> nth=58
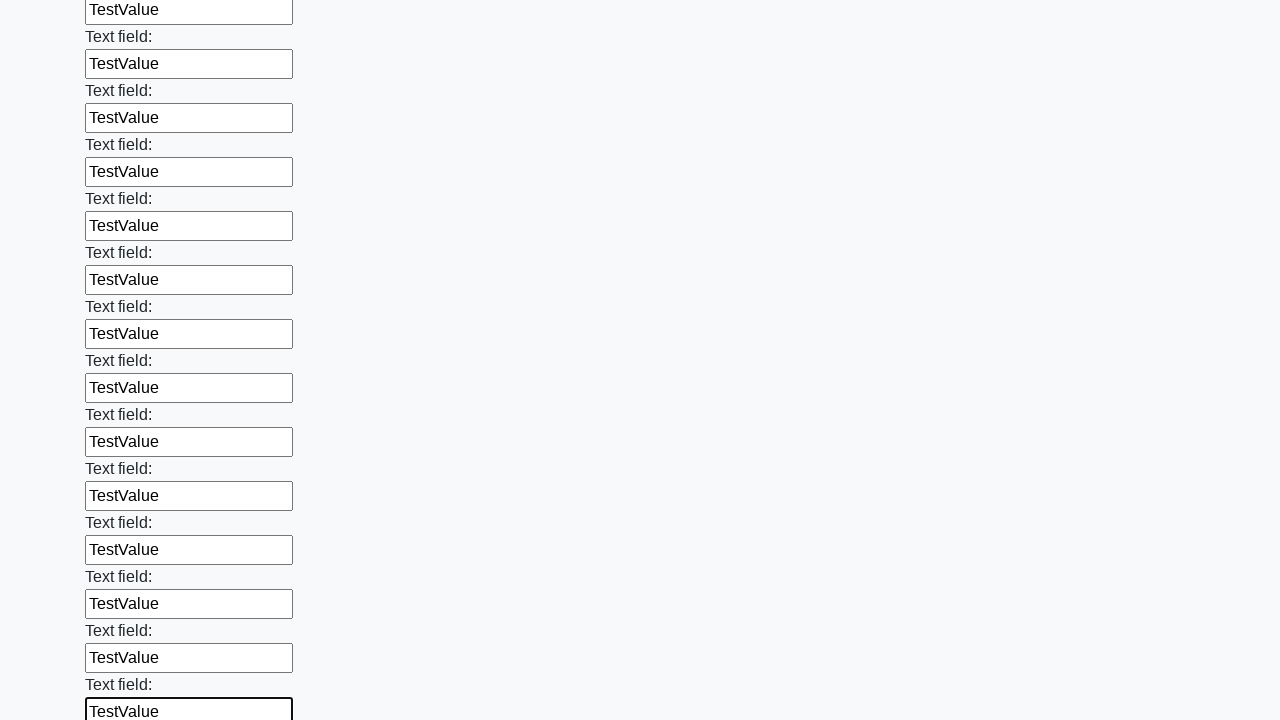

Filled an input field with 'TestValue' on input >> nth=59
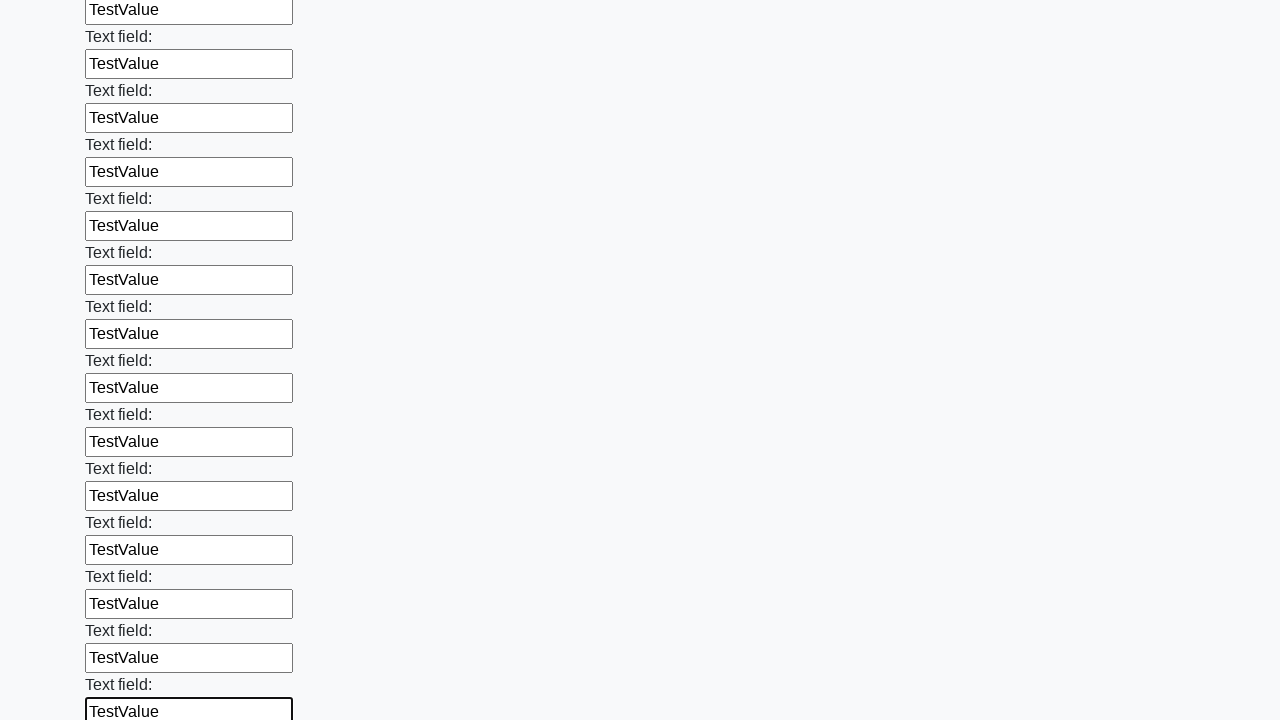

Filled an input field with 'TestValue' on input >> nth=60
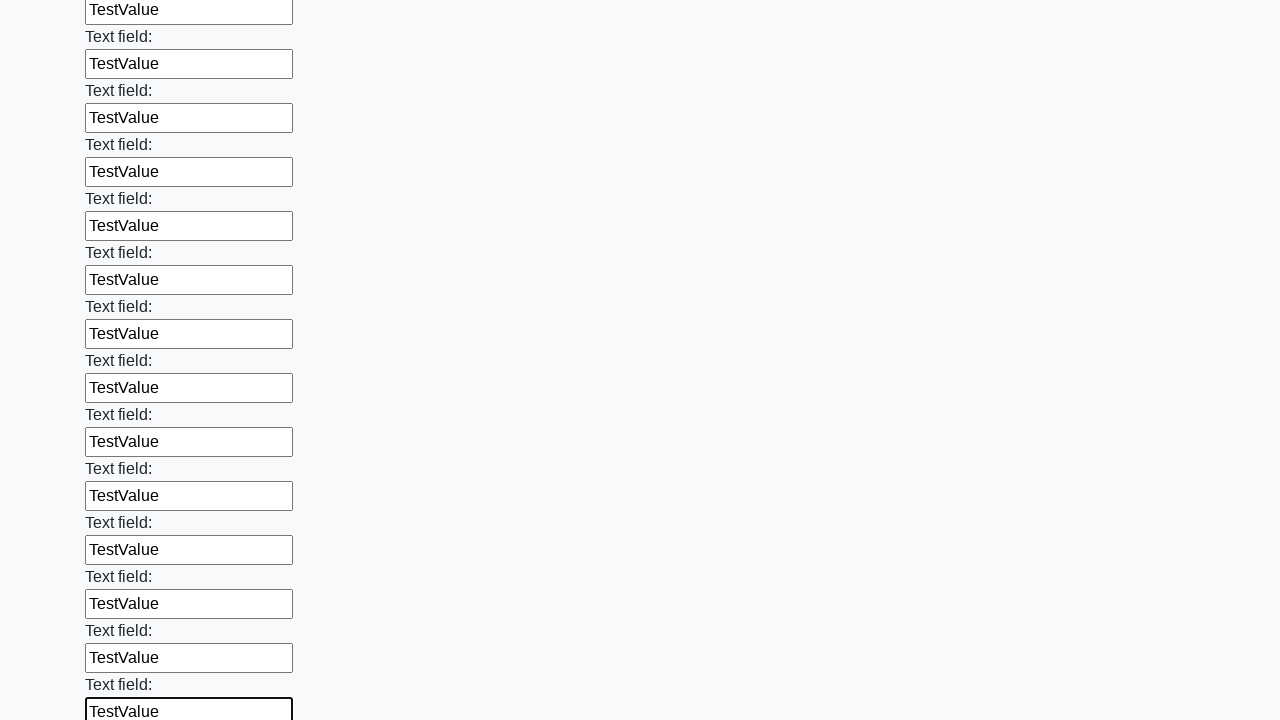

Filled an input field with 'TestValue' on input >> nth=61
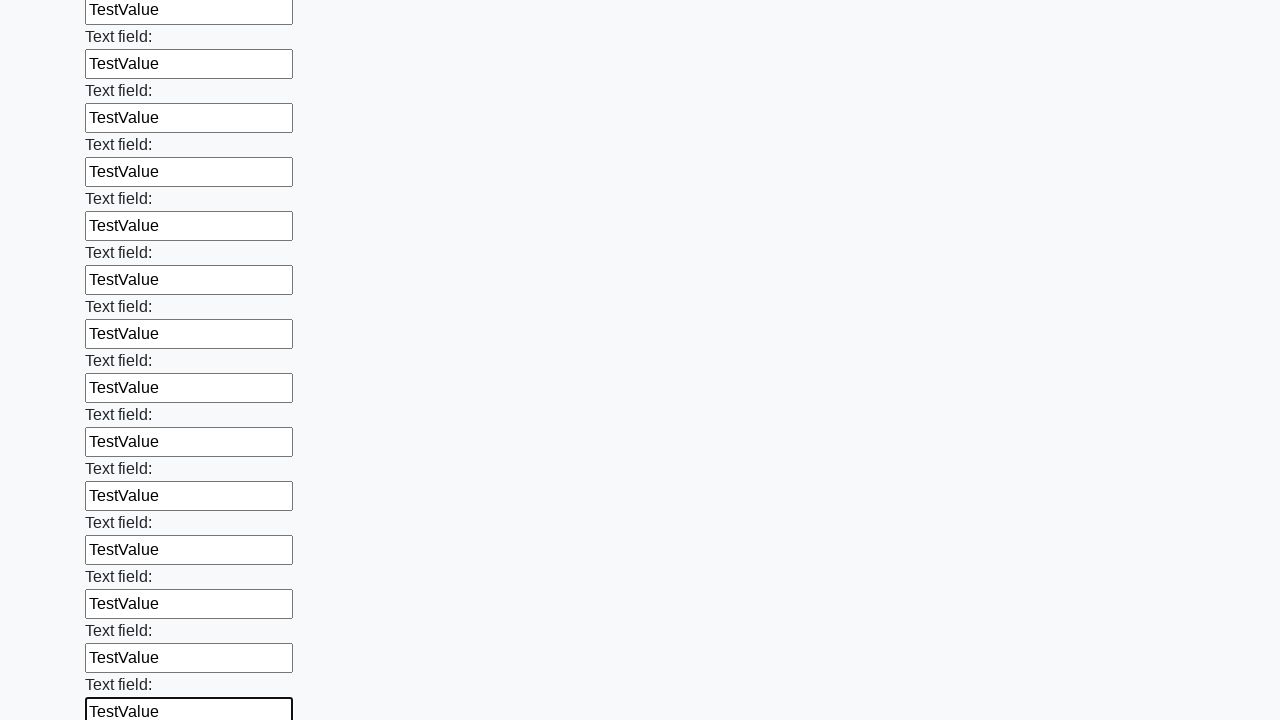

Filled an input field with 'TestValue' on input >> nth=62
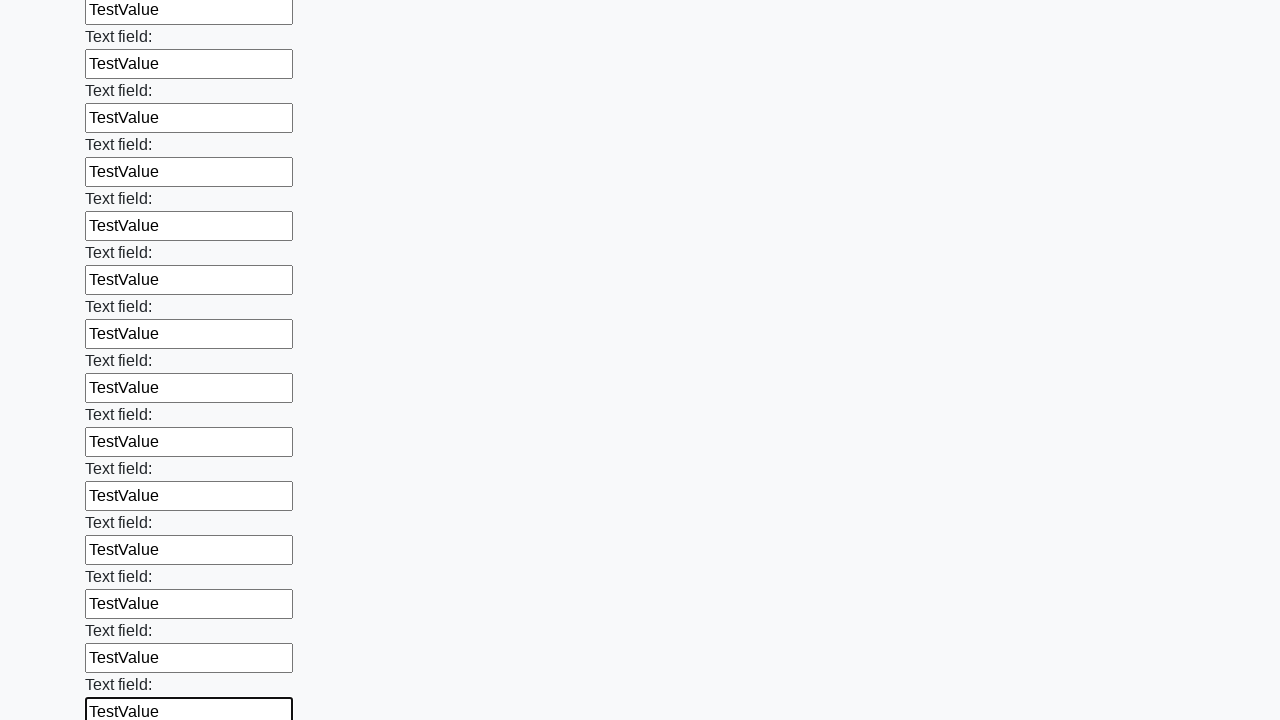

Filled an input field with 'TestValue' on input >> nth=63
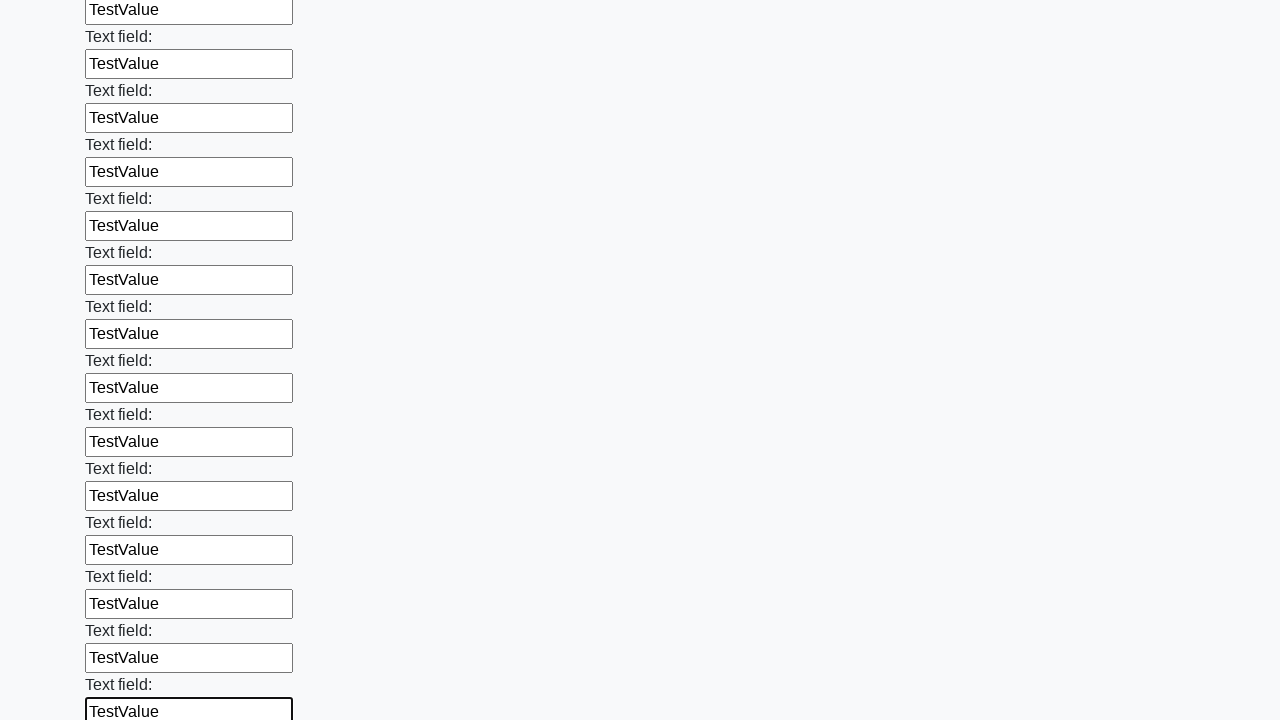

Filled an input field with 'TestValue' on input >> nth=64
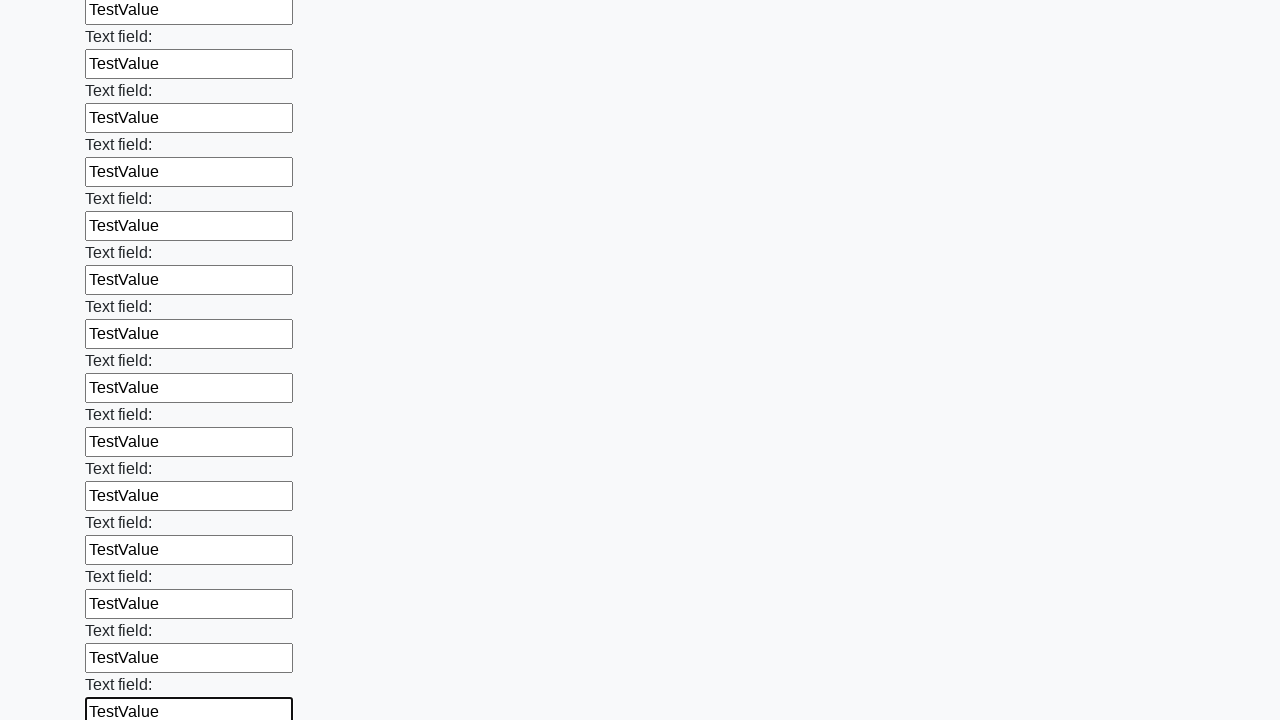

Filled an input field with 'TestValue' on input >> nth=65
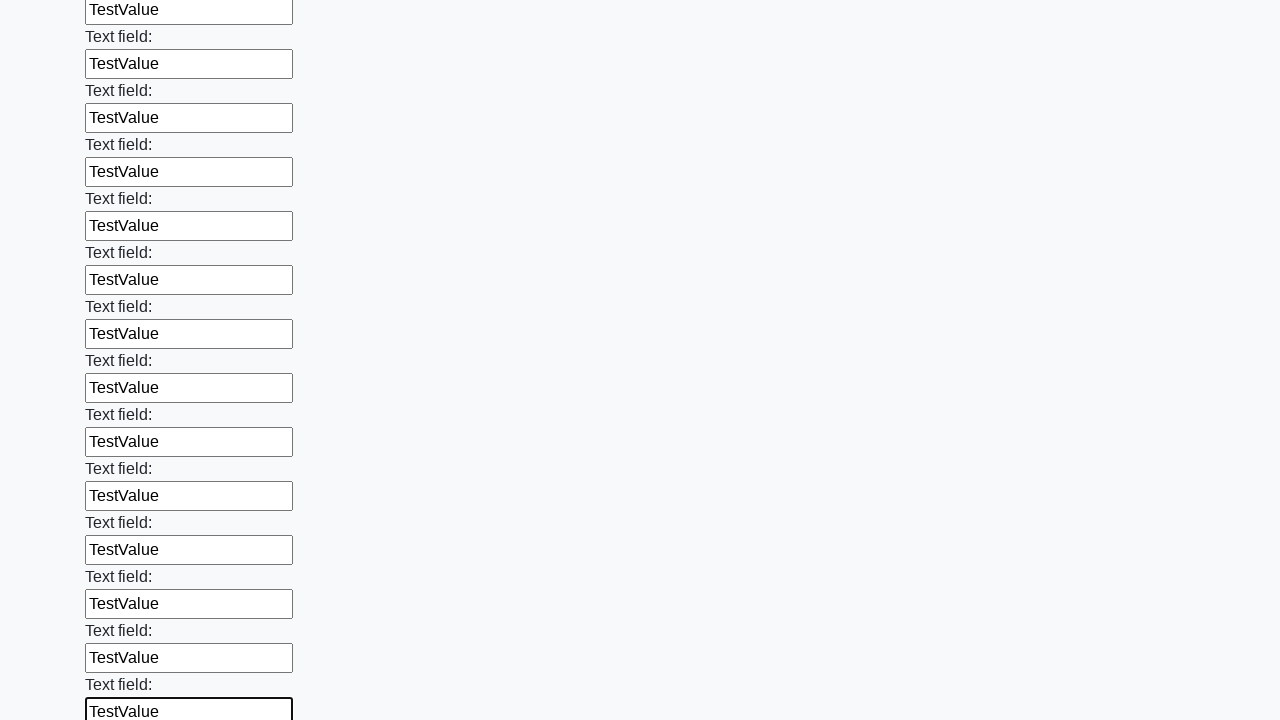

Filled an input field with 'TestValue' on input >> nth=66
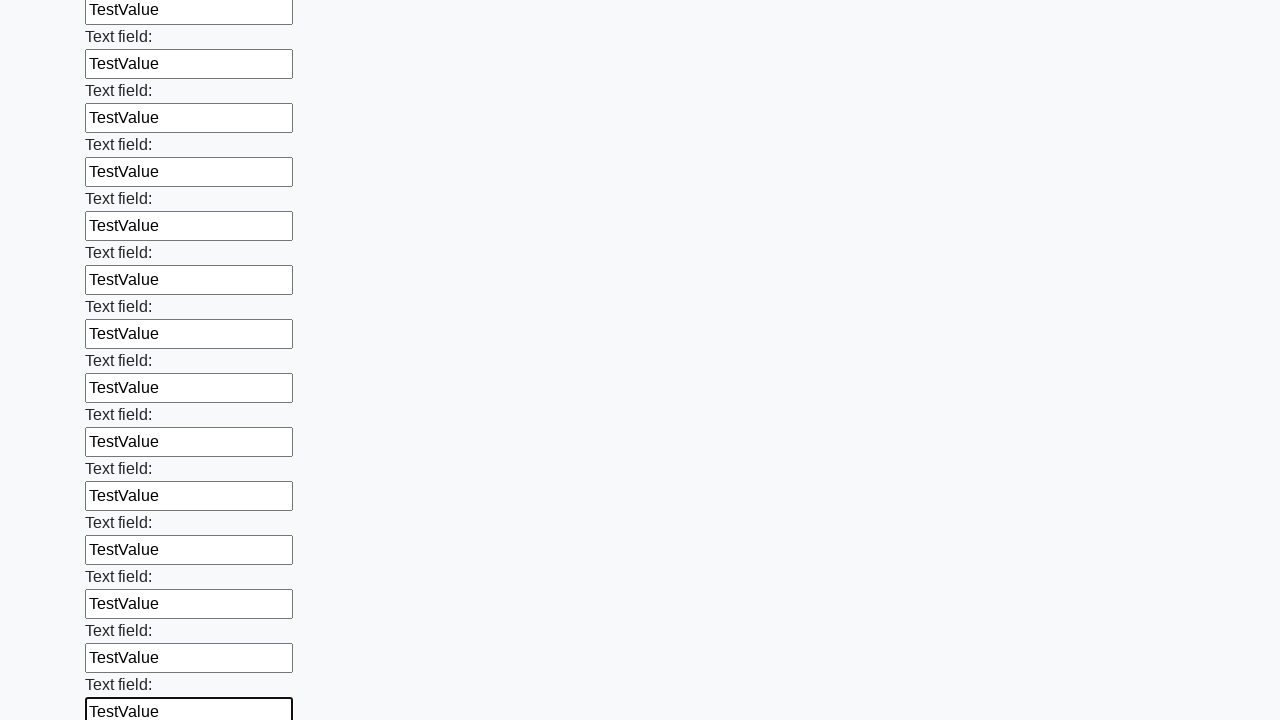

Filled an input field with 'TestValue' on input >> nth=67
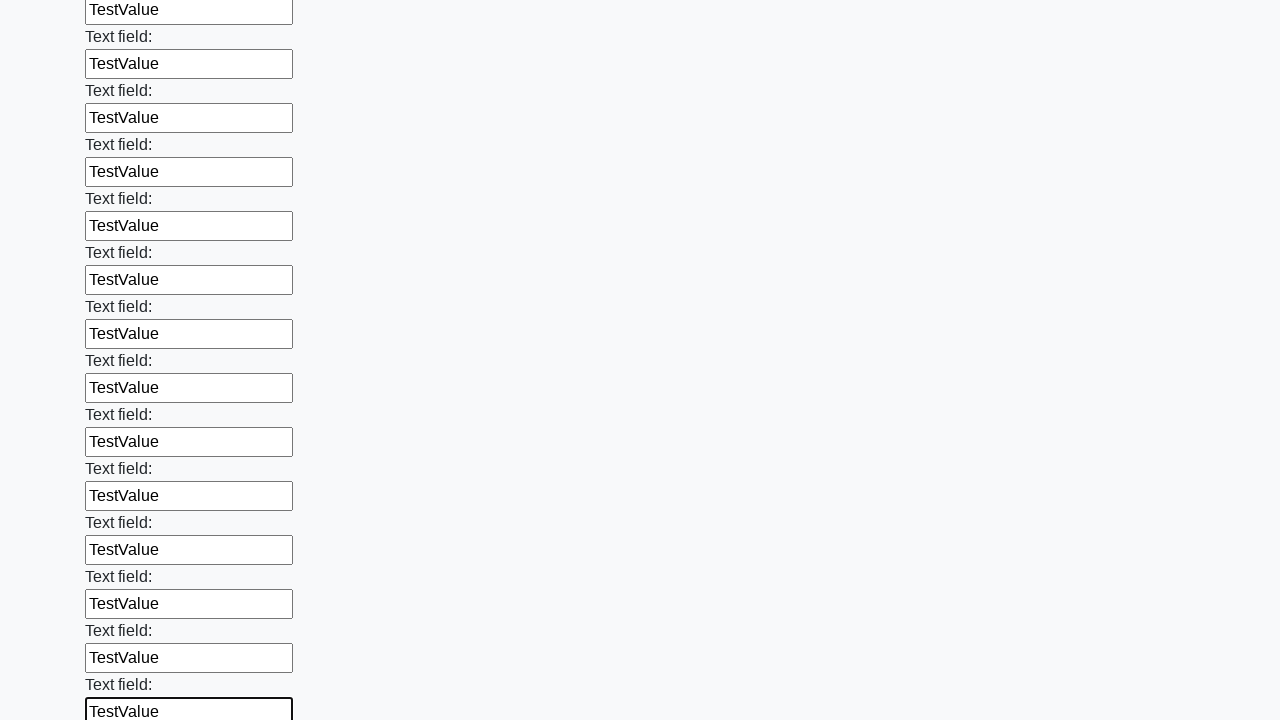

Filled an input field with 'TestValue' on input >> nth=68
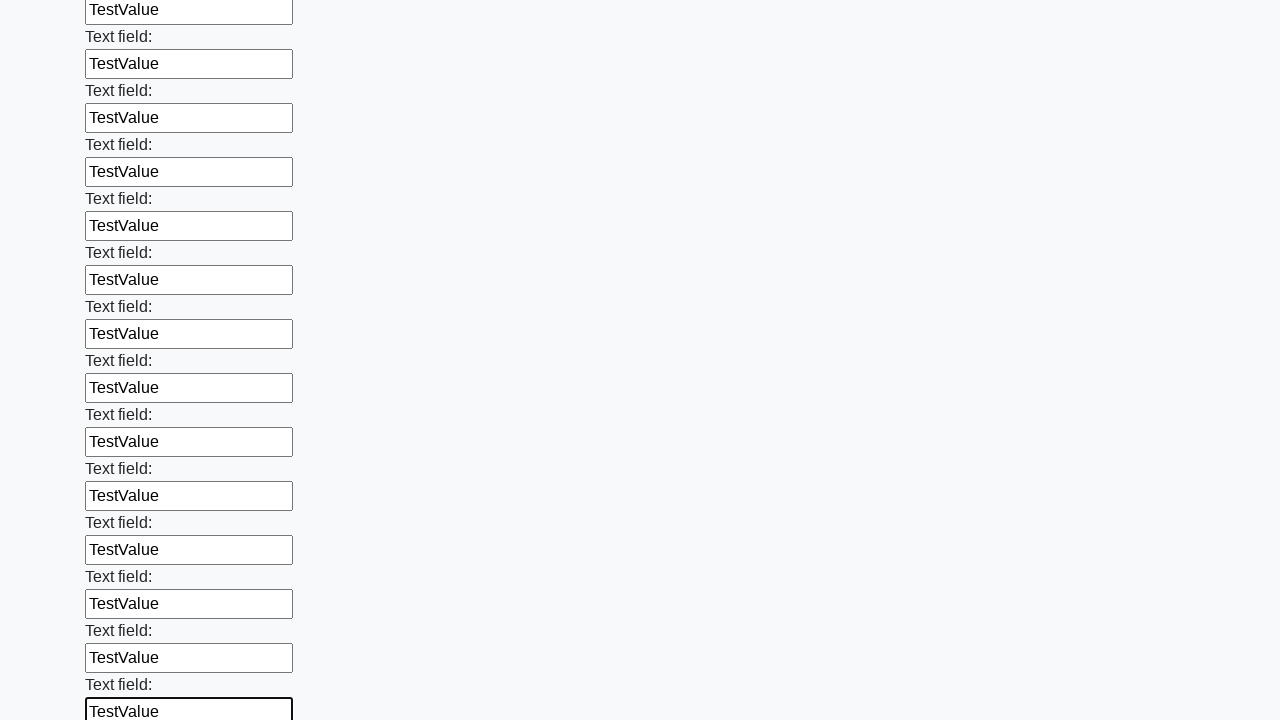

Filled an input field with 'TestValue' on input >> nth=69
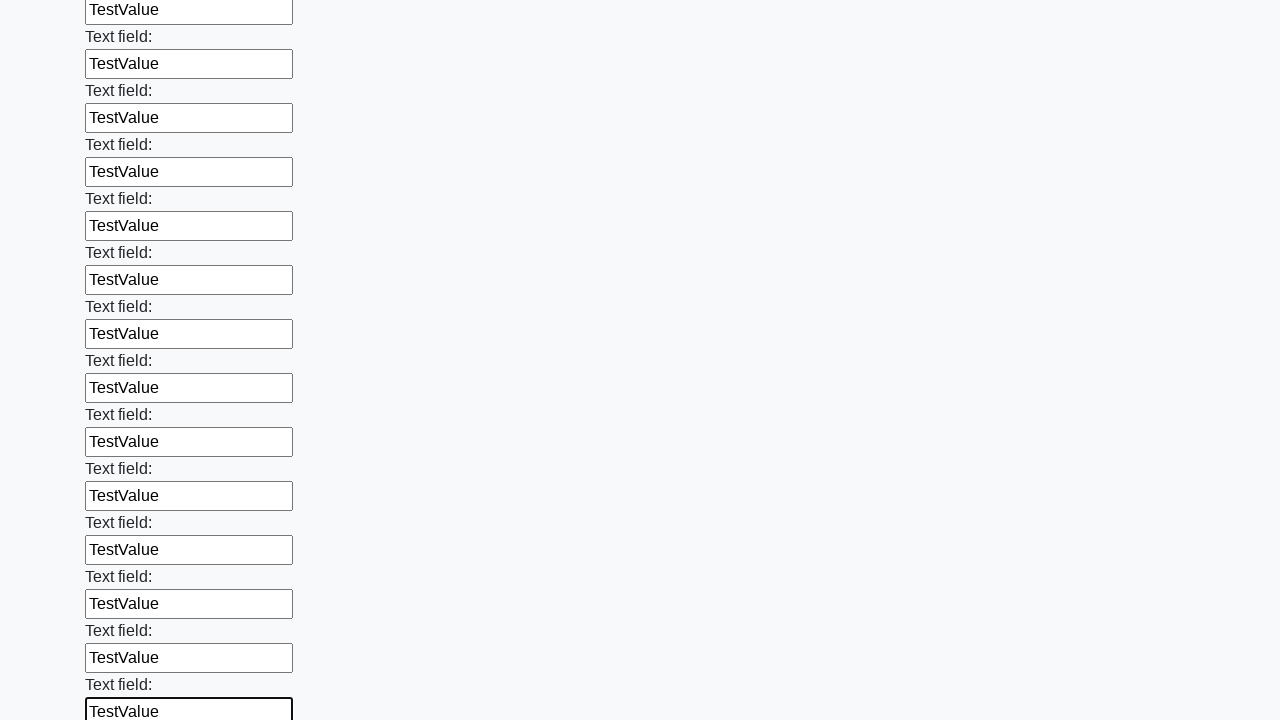

Filled an input field with 'TestValue' on input >> nth=70
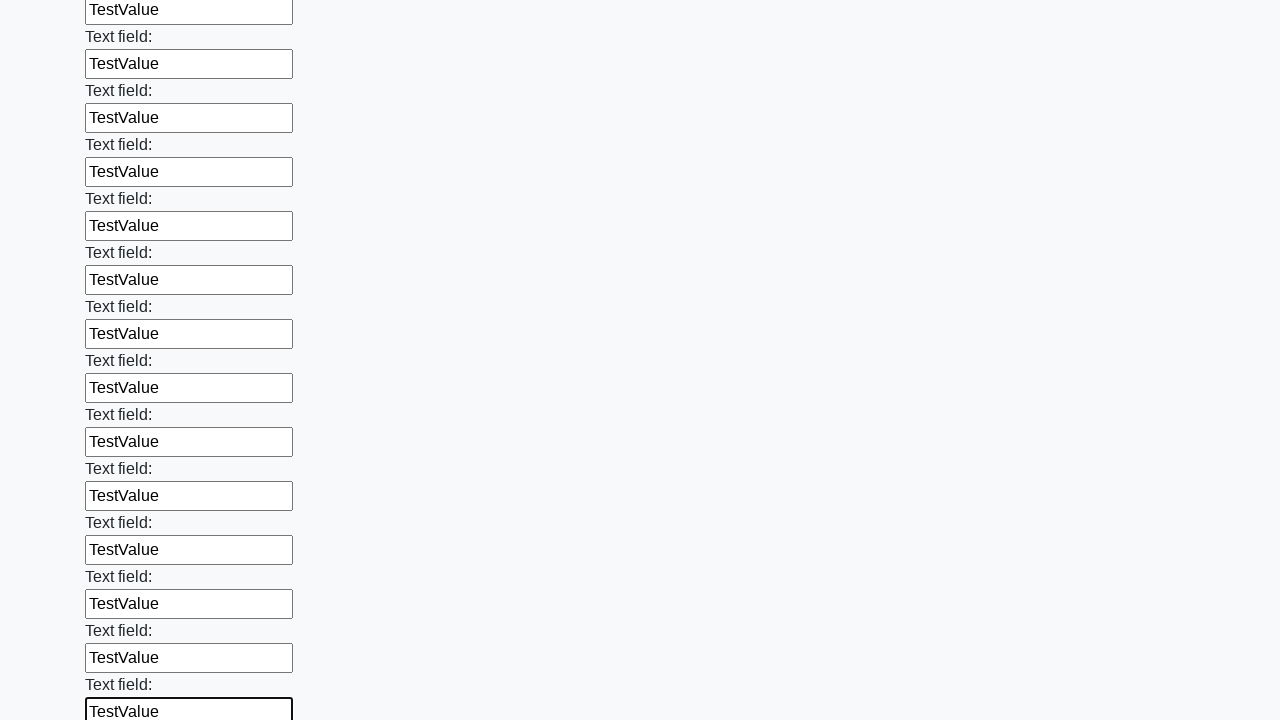

Filled an input field with 'TestValue' on input >> nth=71
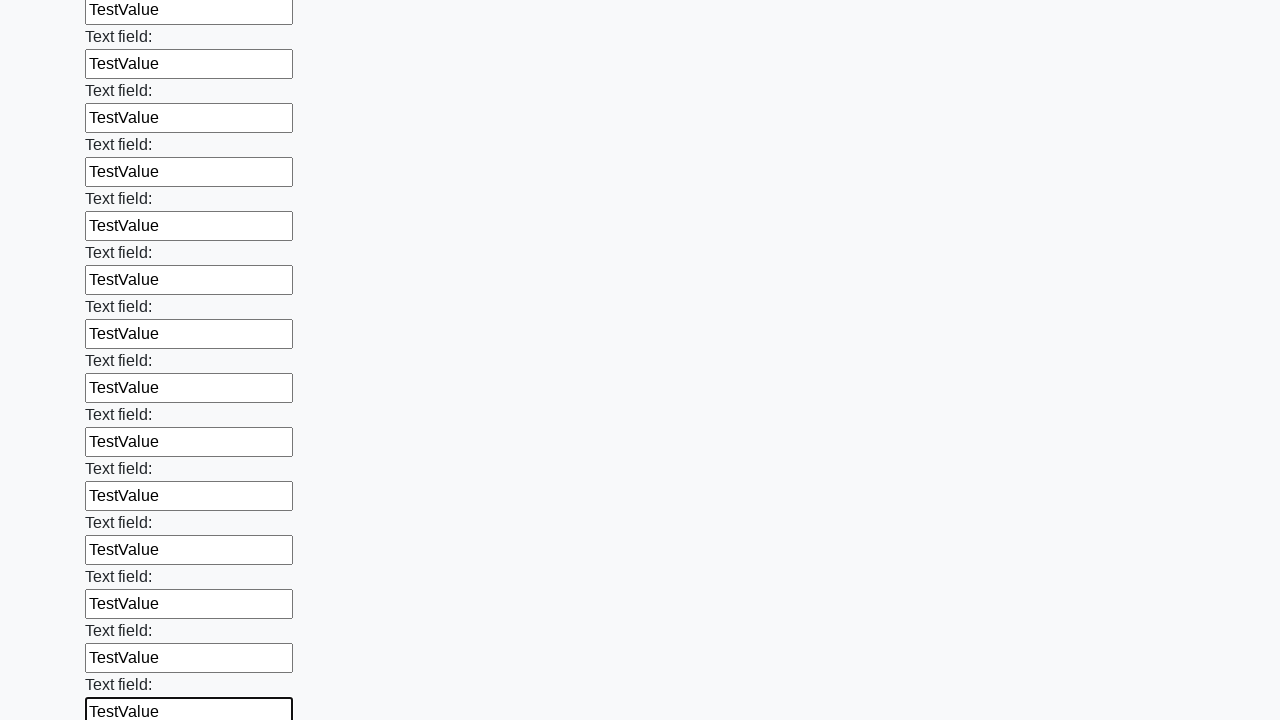

Filled an input field with 'TestValue' on input >> nth=72
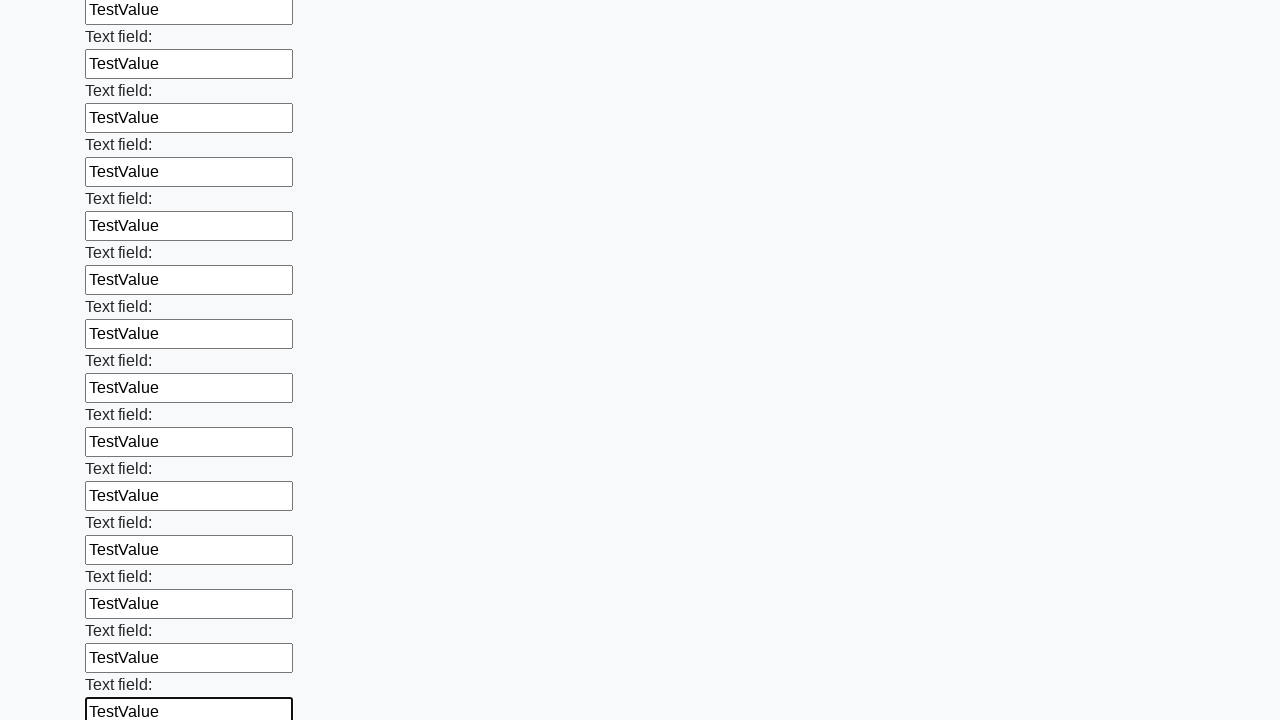

Filled an input field with 'TestValue' on input >> nth=73
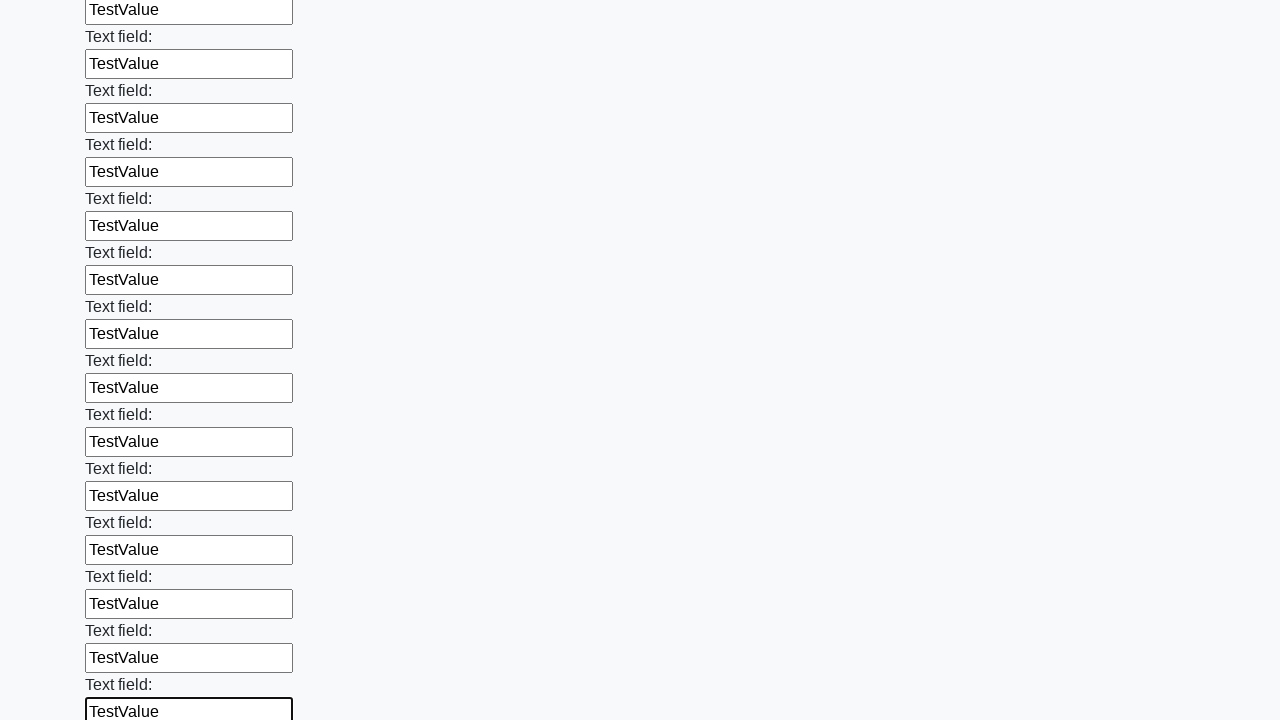

Filled an input field with 'TestValue' on input >> nth=74
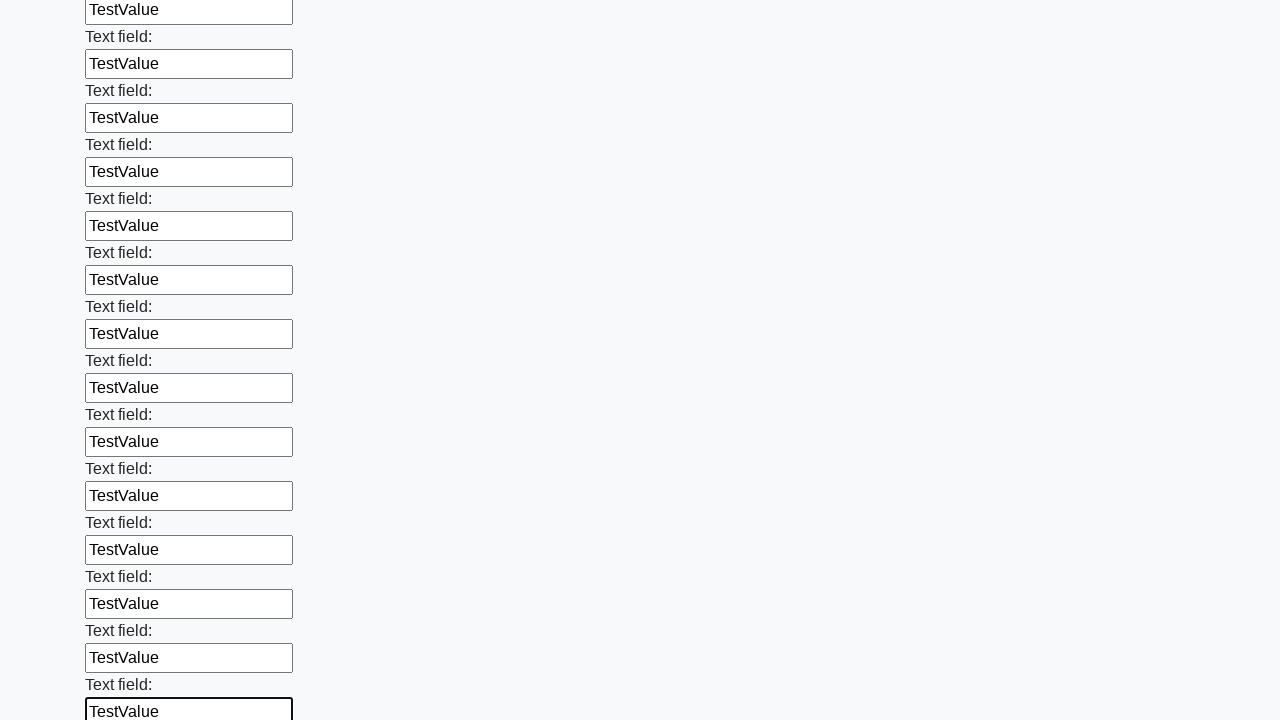

Filled an input field with 'TestValue' on input >> nth=75
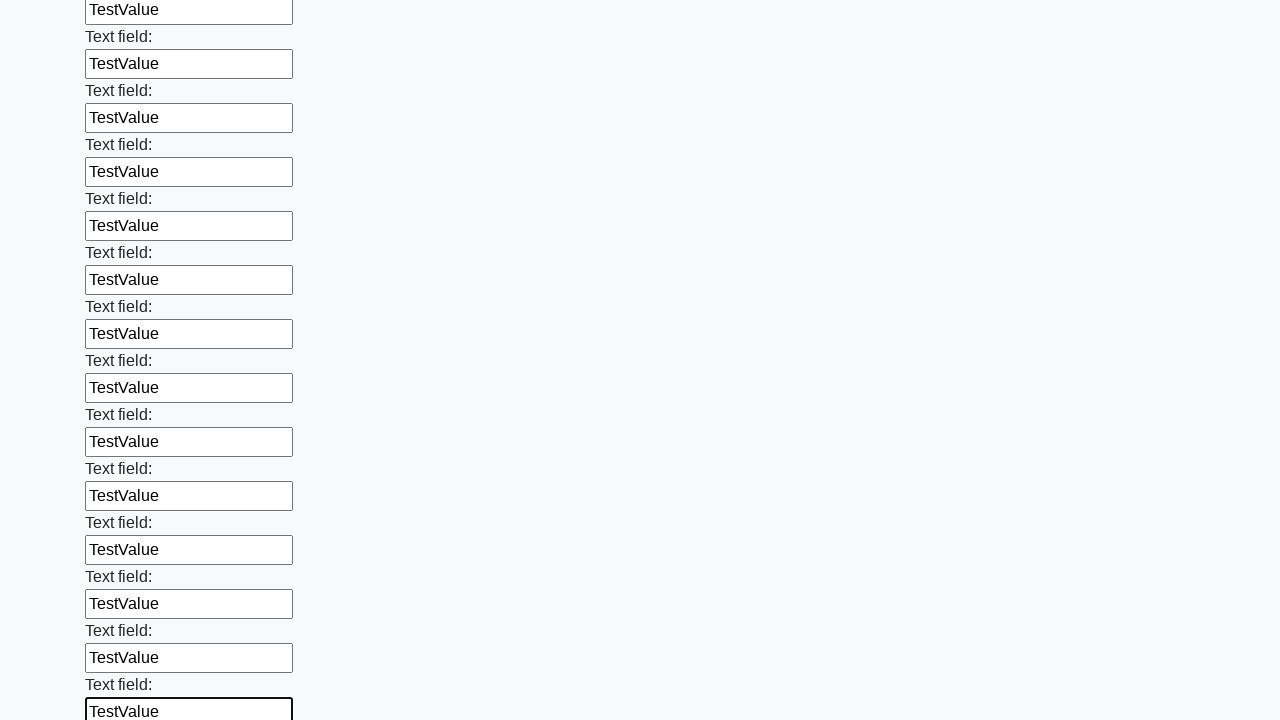

Filled an input field with 'TestValue' on input >> nth=76
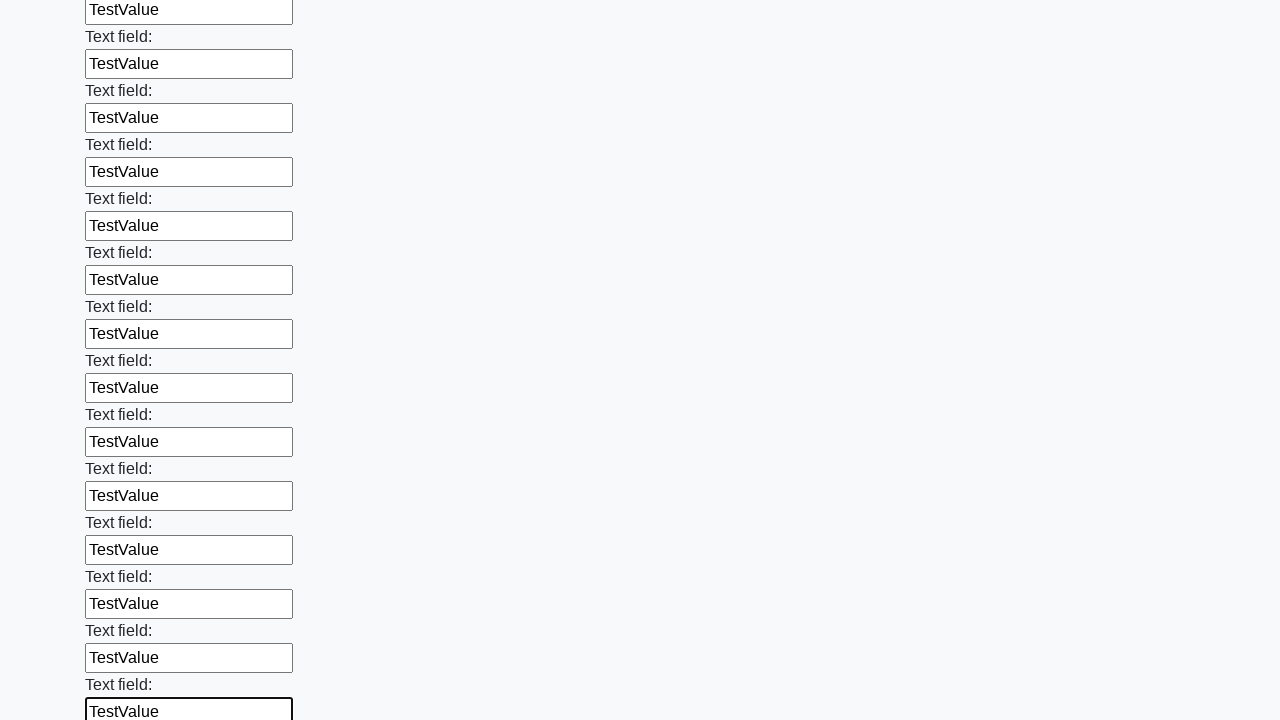

Filled an input field with 'TestValue' on input >> nth=77
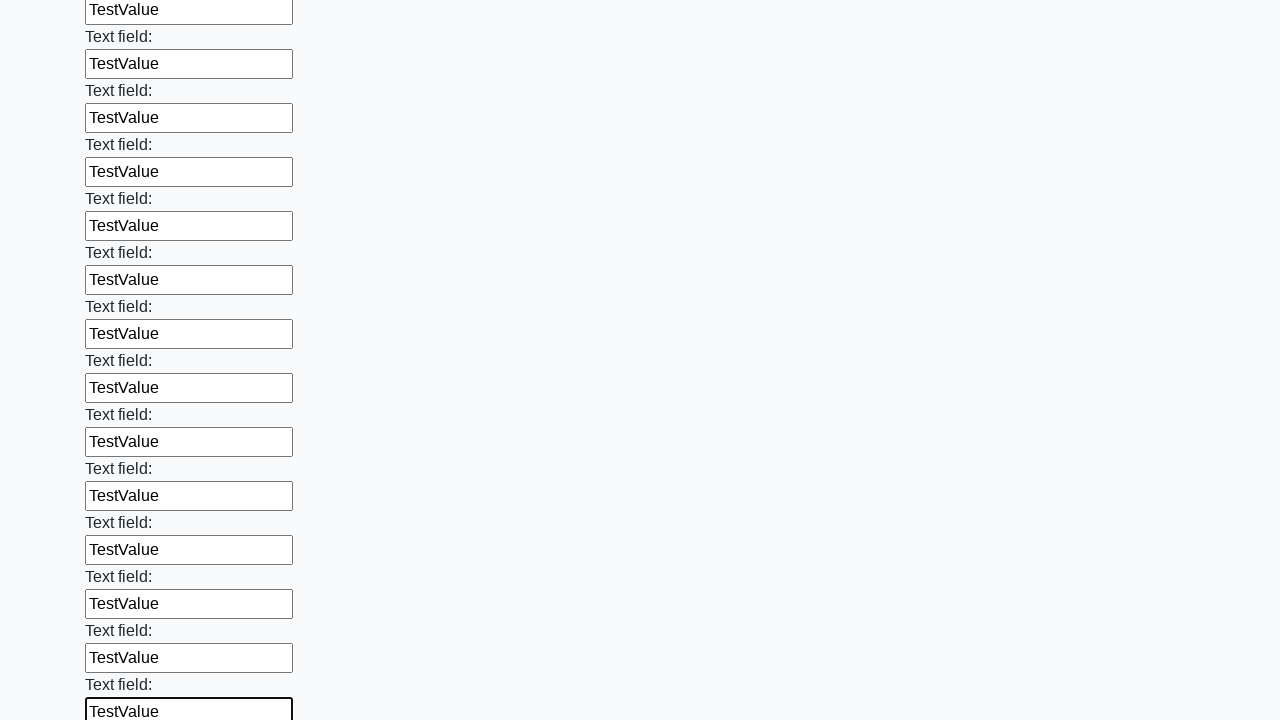

Filled an input field with 'TestValue' on input >> nth=78
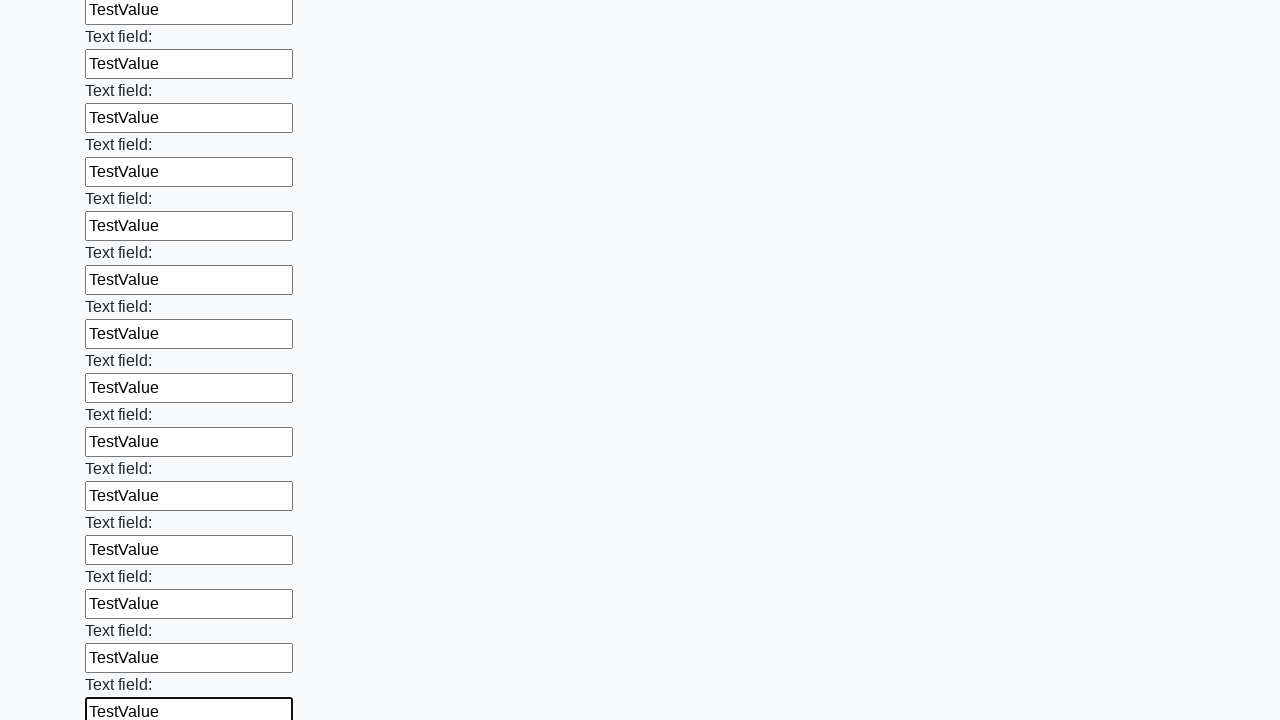

Filled an input field with 'TestValue' on input >> nth=79
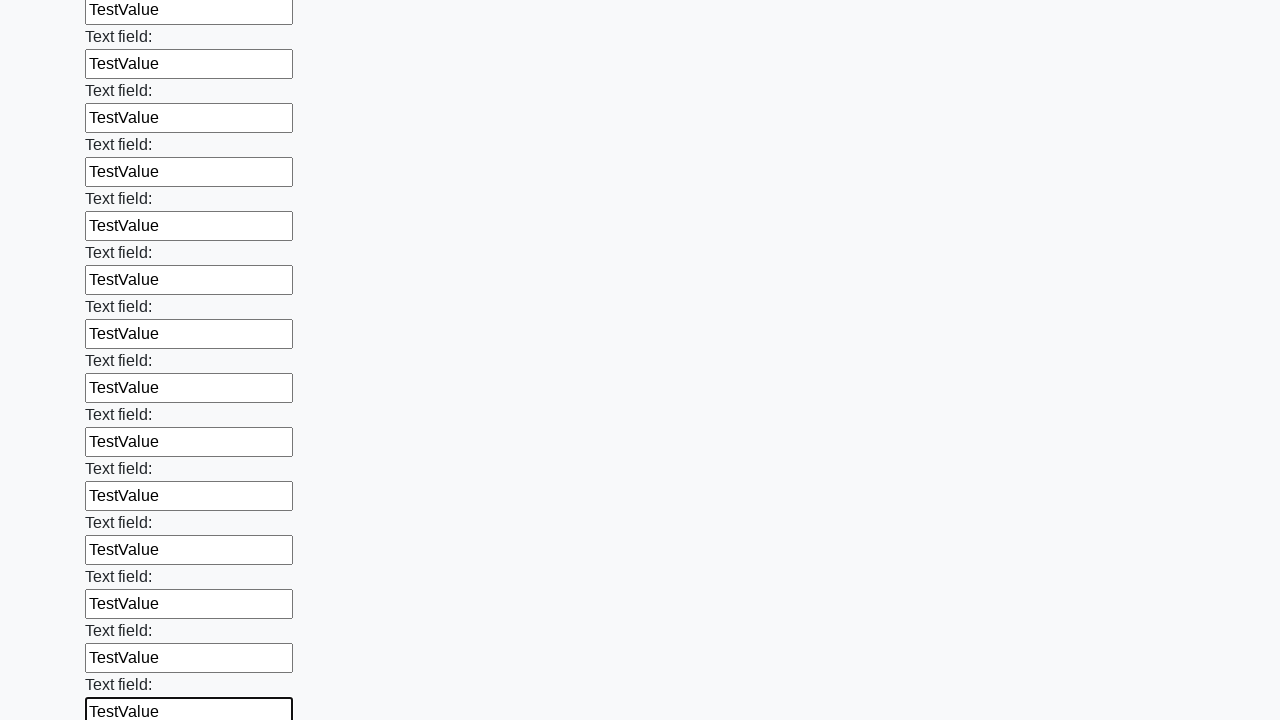

Filled an input field with 'TestValue' on input >> nth=80
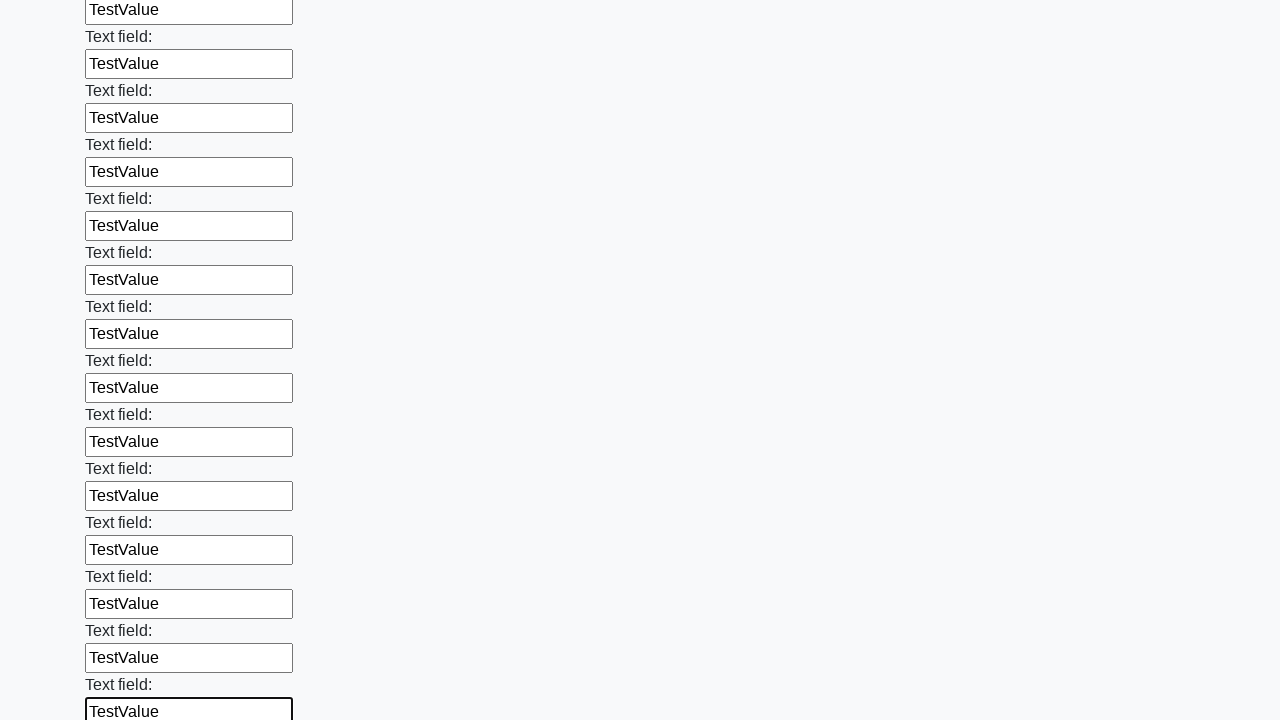

Filled an input field with 'TestValue' on input >> nth=81
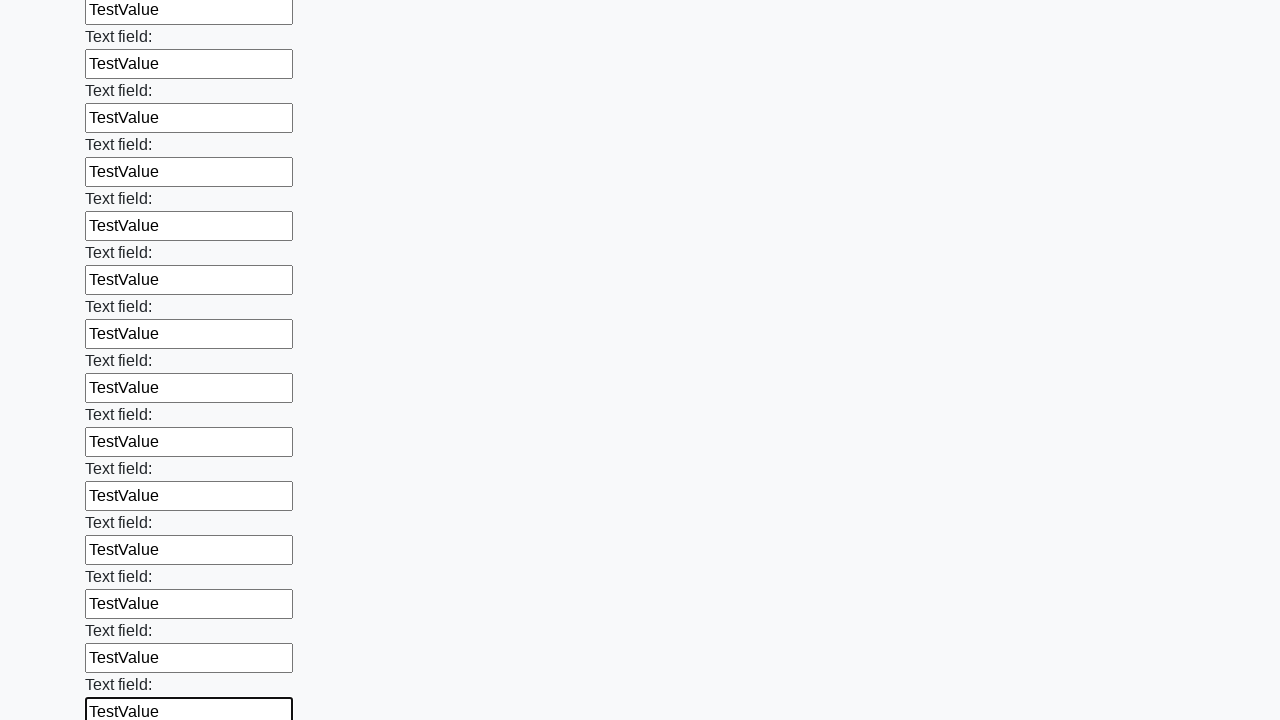

Filled an input field with 'TestValue' on input >> nth=82
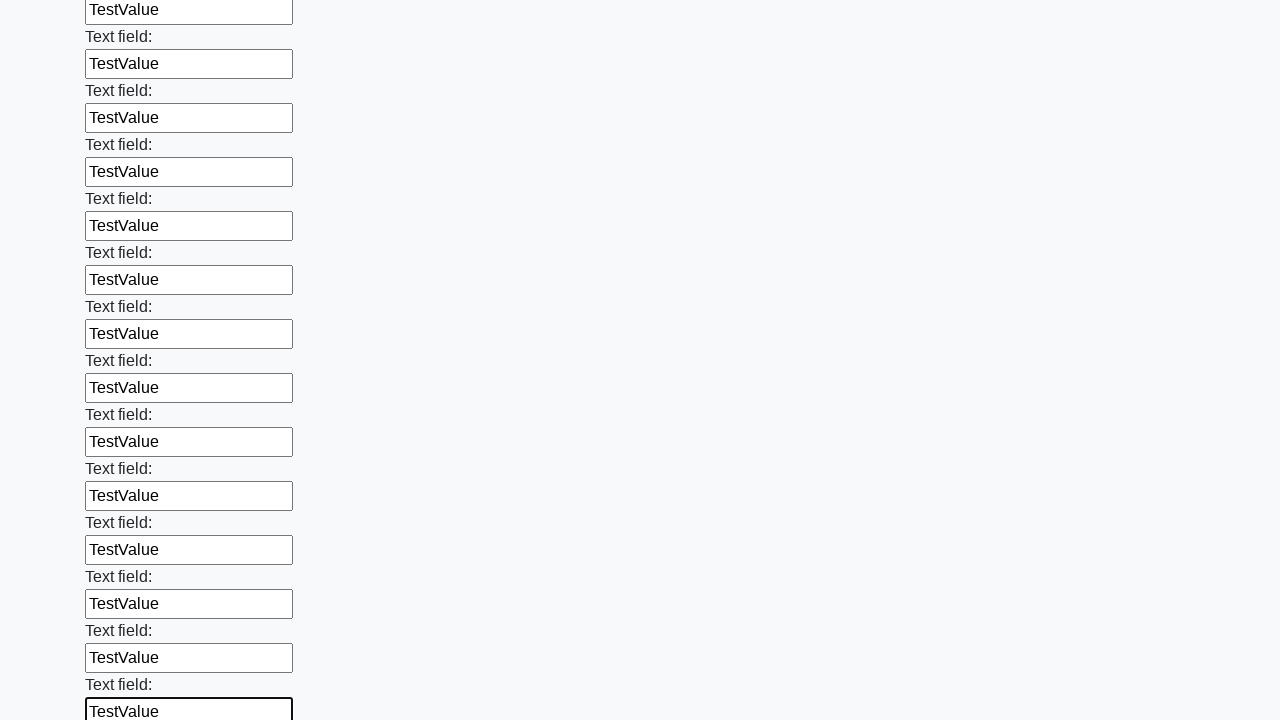

Filled an input field with 'TestValue' on input >> nth=83
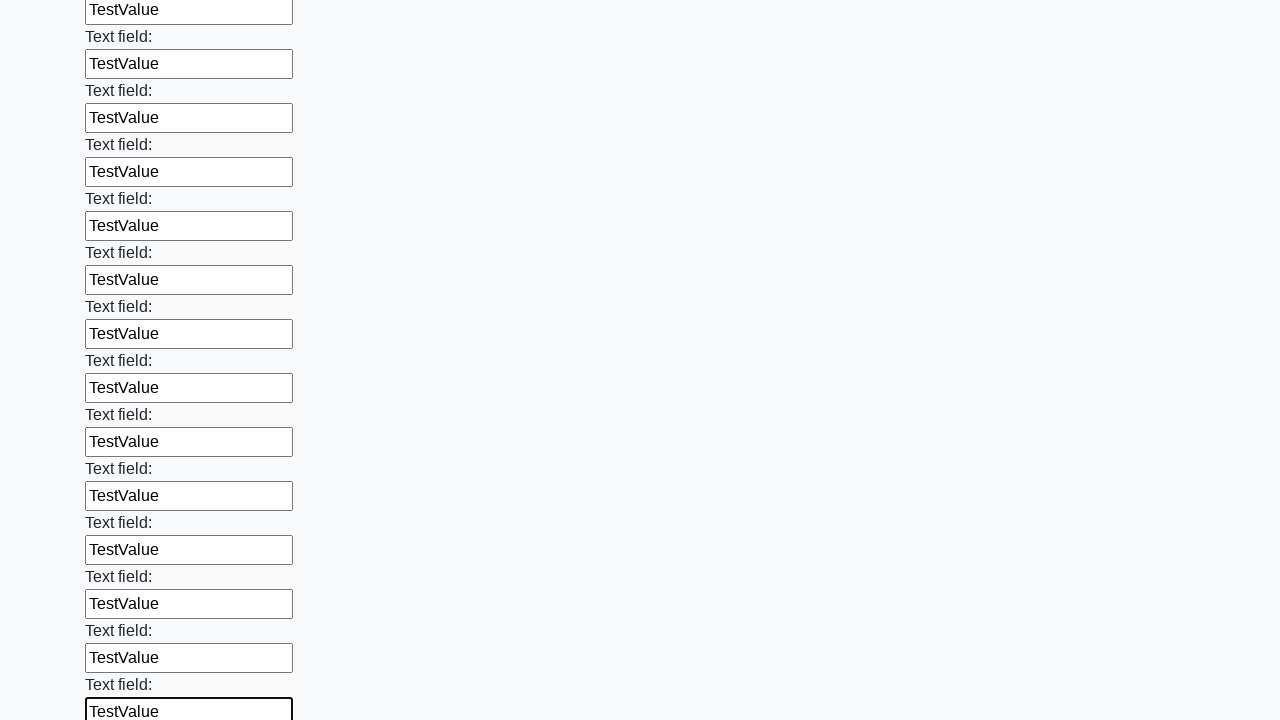

Filled an input field with 'TestValue' on input >> nth=84
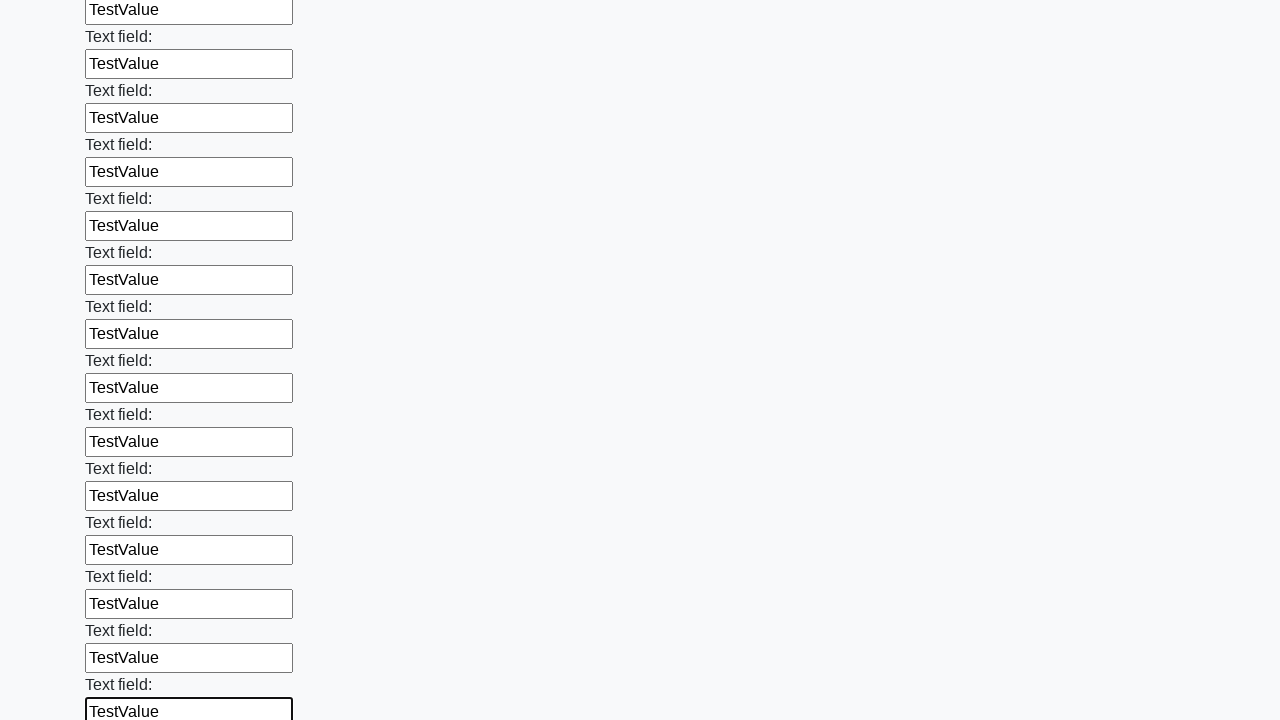

Filled an input field with 'TestValue' on input >> nth=85
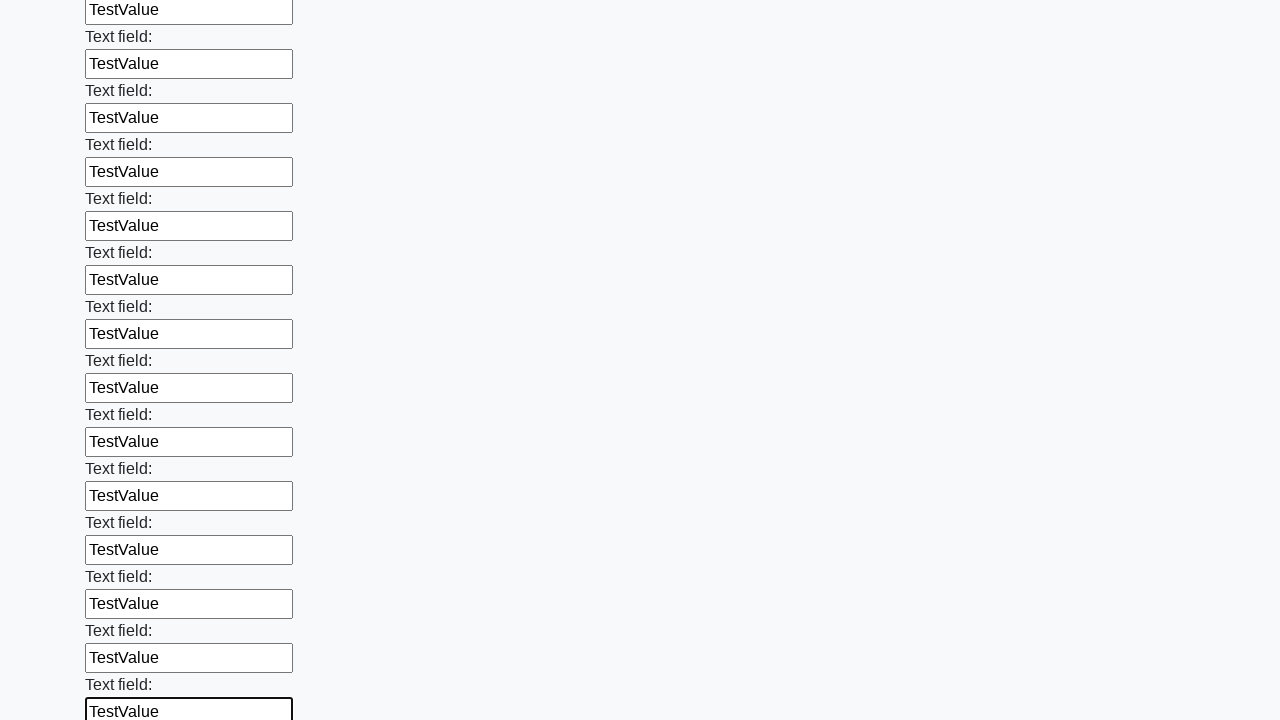

Filled an input field with 'TestValue' on input >> nth=86
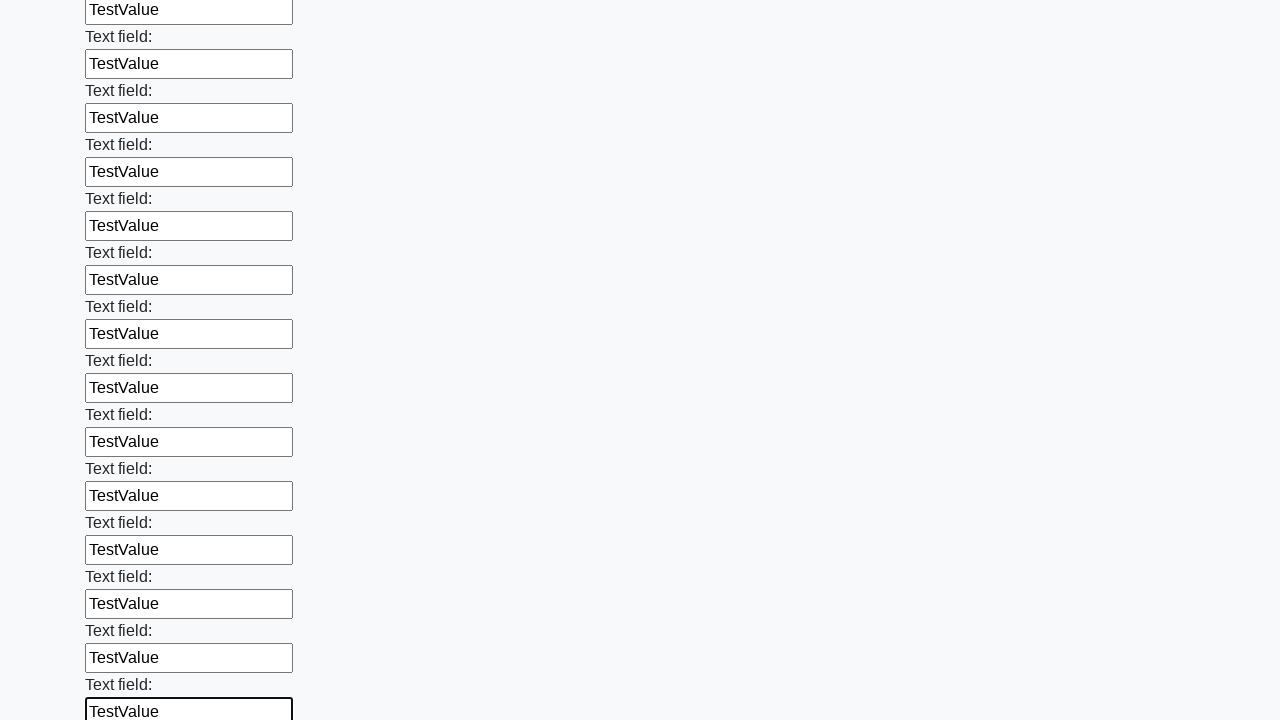

Filled an input field with 'TestValue' on input >> nth=87
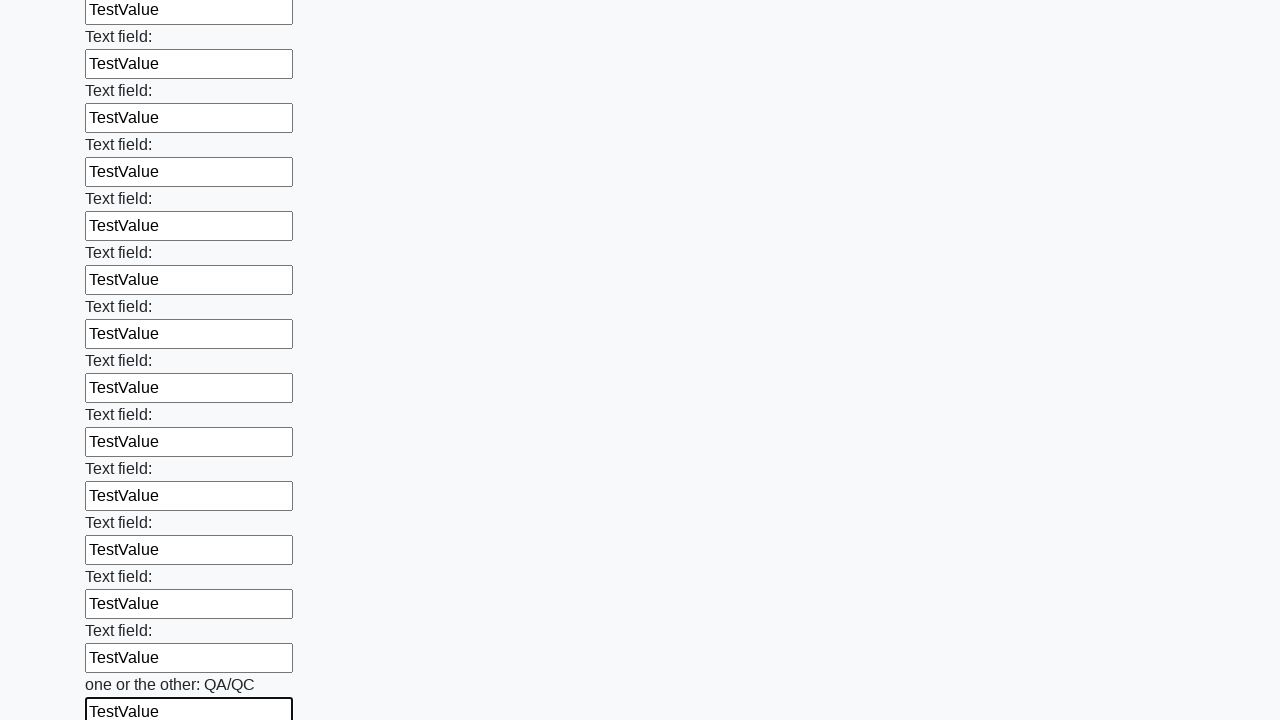

Filled an input field with 'TestValue' on input >> nth=88
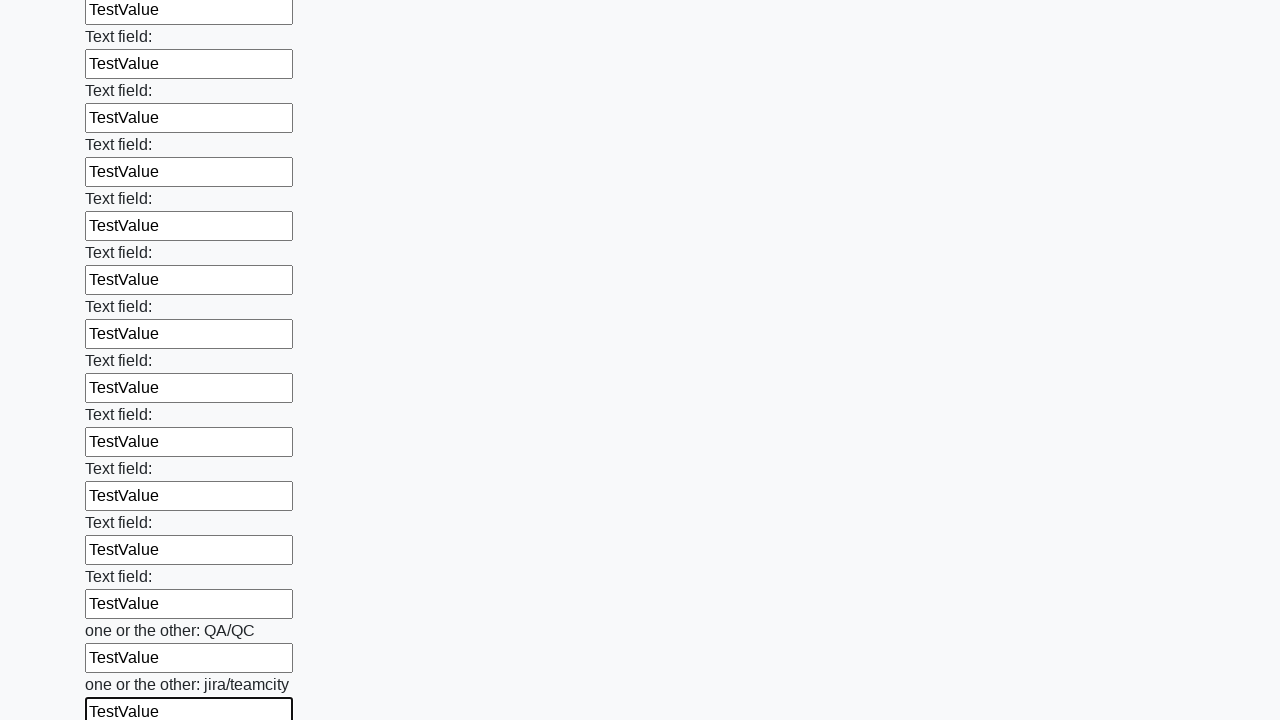

Filled an input field with 'TestValue' on input >> nth=89
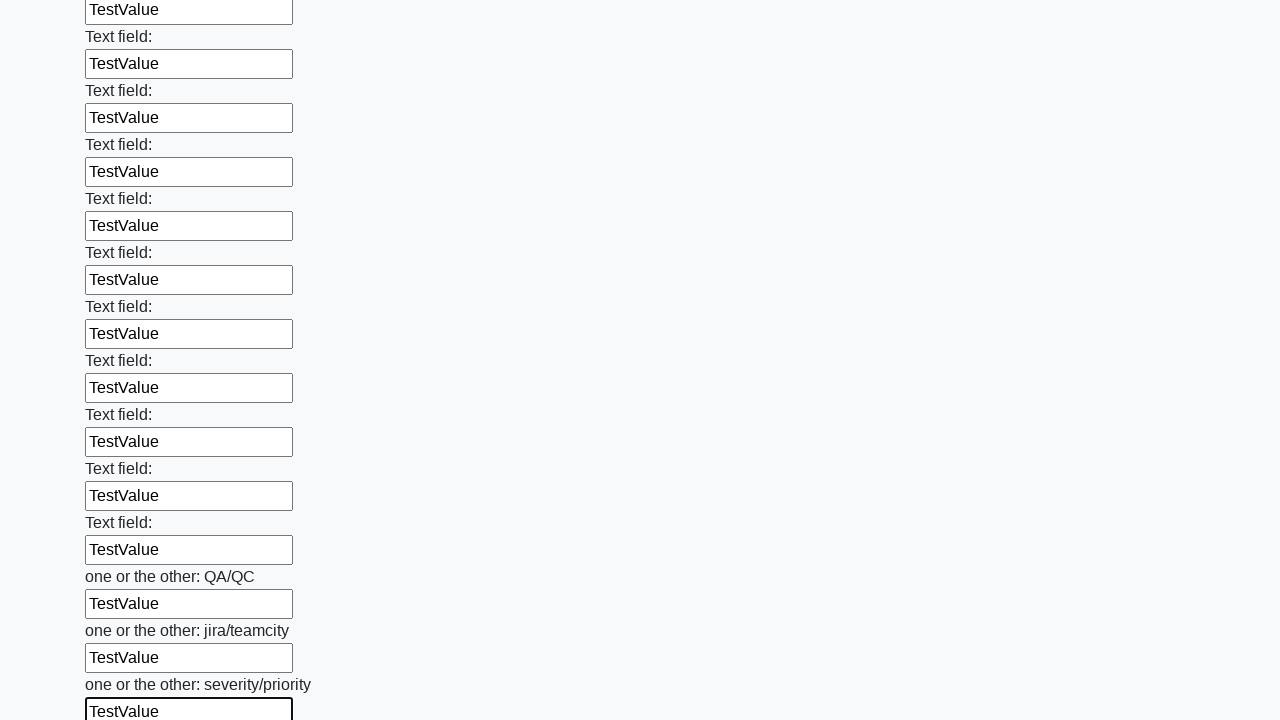

Filled an input field with 'TestValue' on input >> nth=90
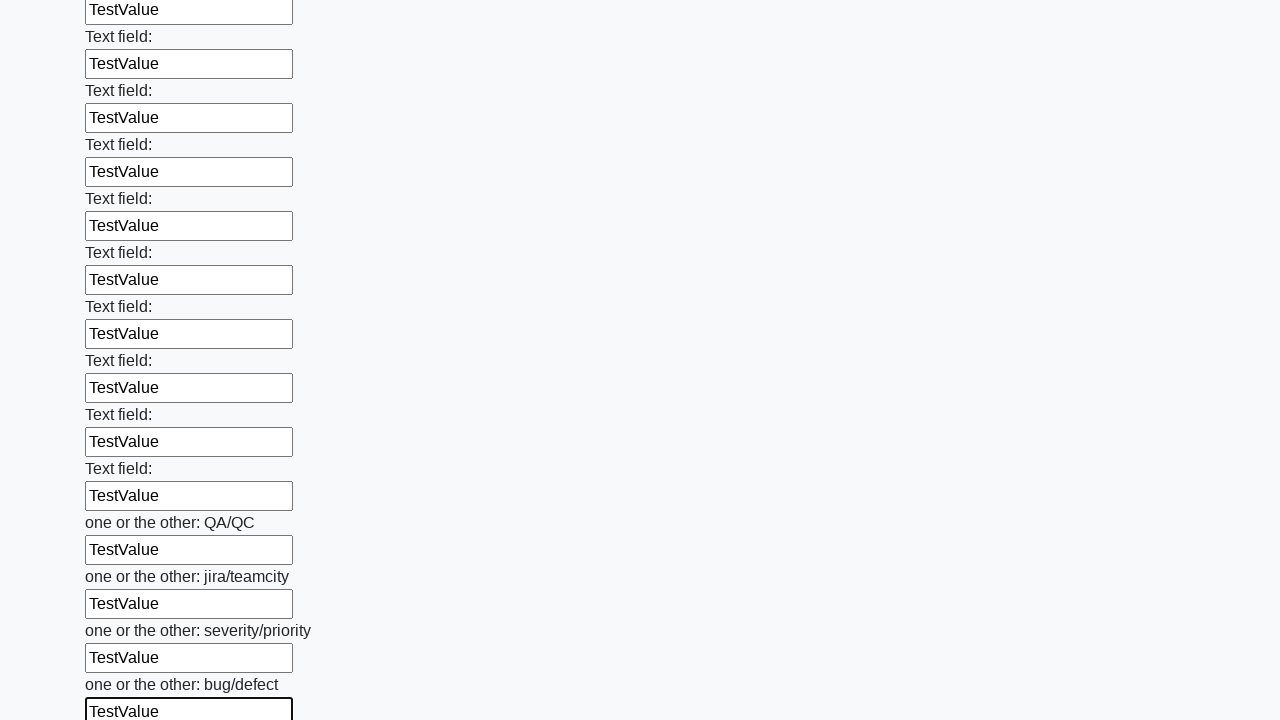

Filled an input field with 'TestValue' on input >> nth=91
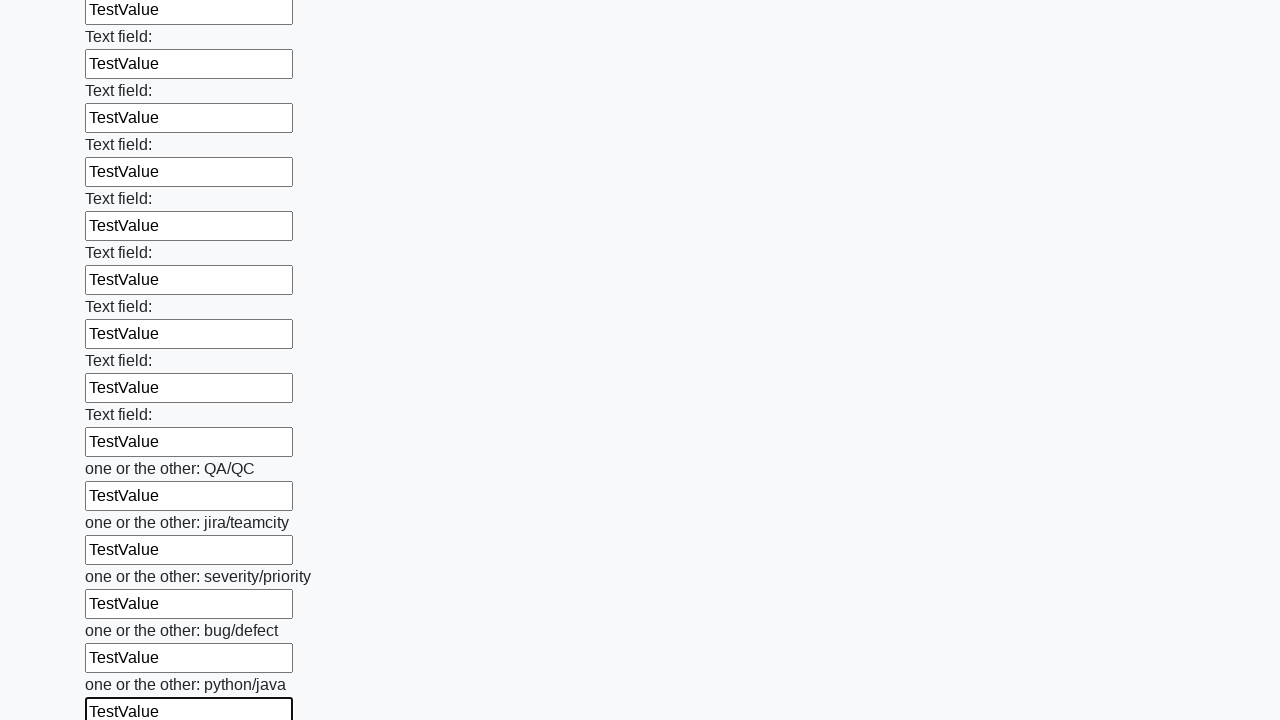

Filled an input field with 'TestValue' on input >> nth=92
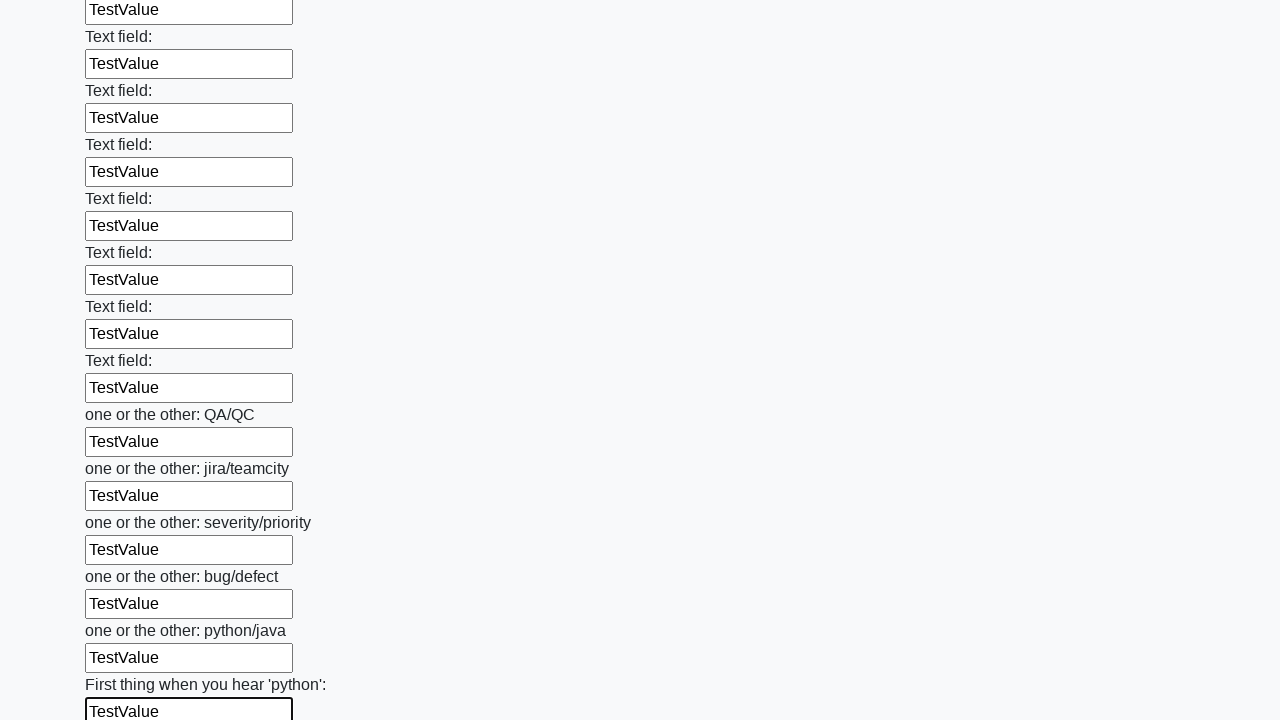

Filled an input field with 'TestValue' on input >> nth=93
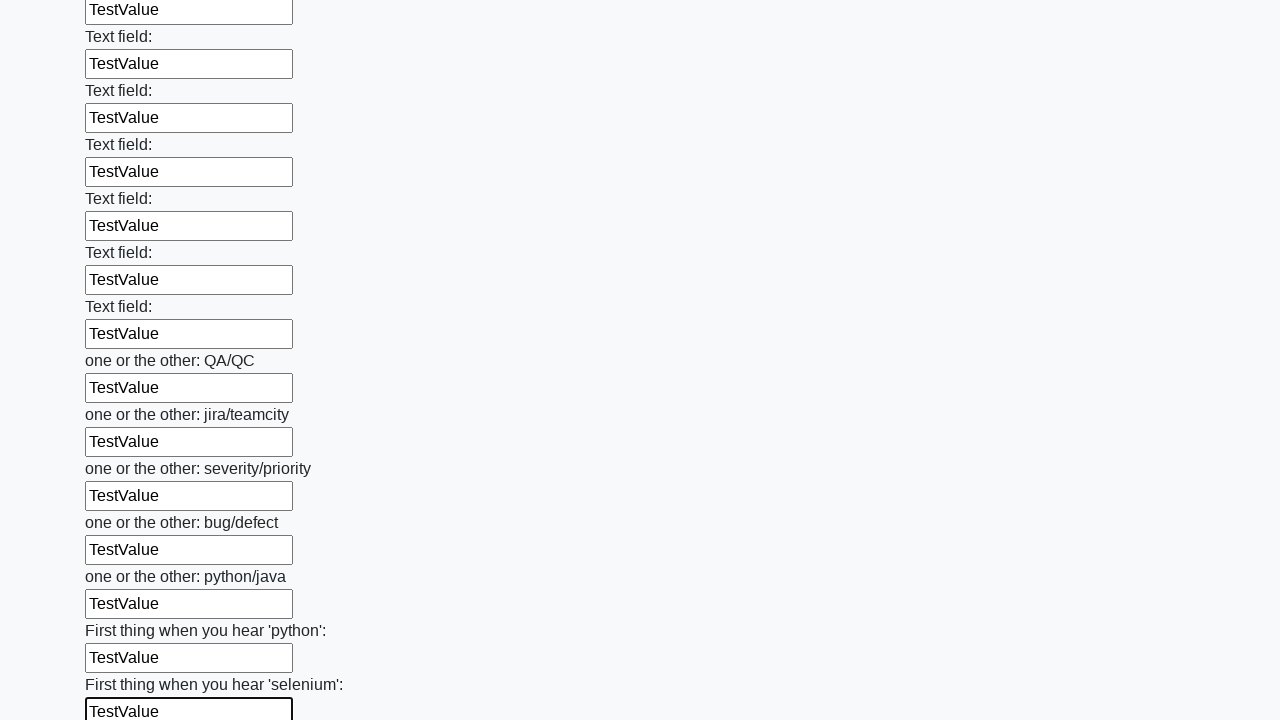

Filled an input field with 'TestValue' on input >> nth=94
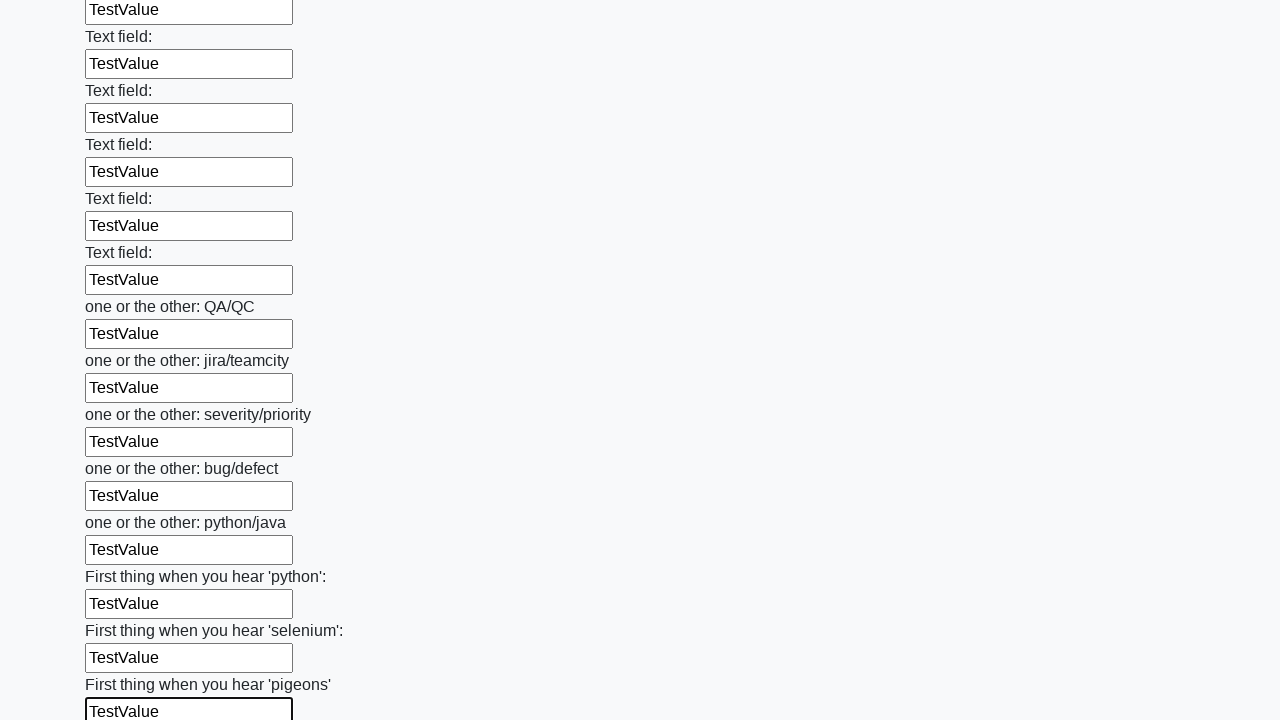

Filled an input field with 'TestValue' on input >> nth=95
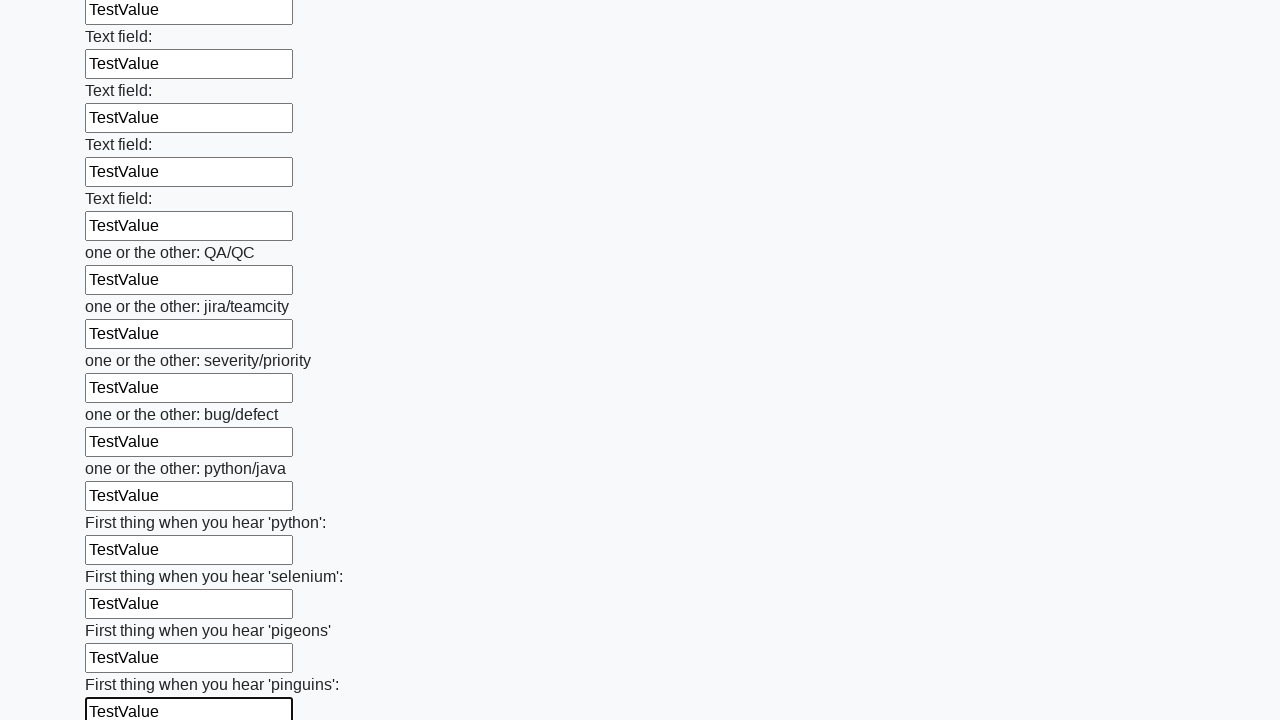

Filled an input field with 'TestValue' on input >> nth=96
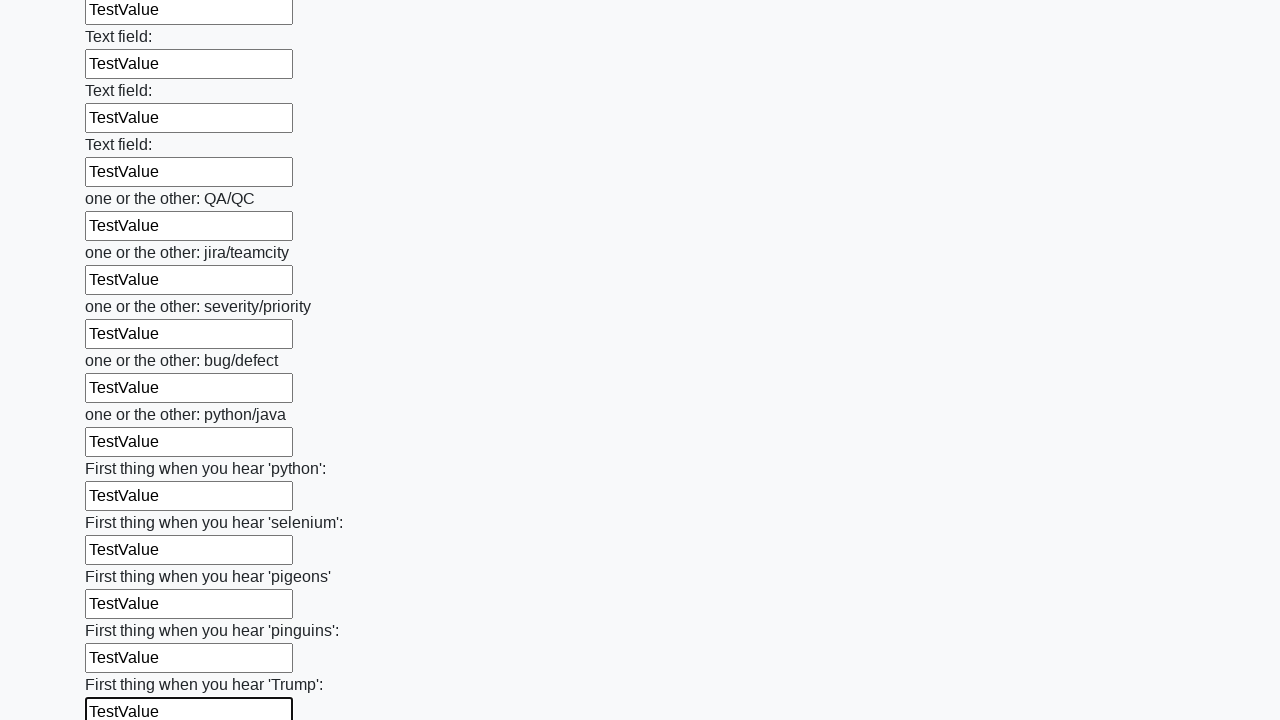

Filled an input field with 'TestValue' on input >> nth=97
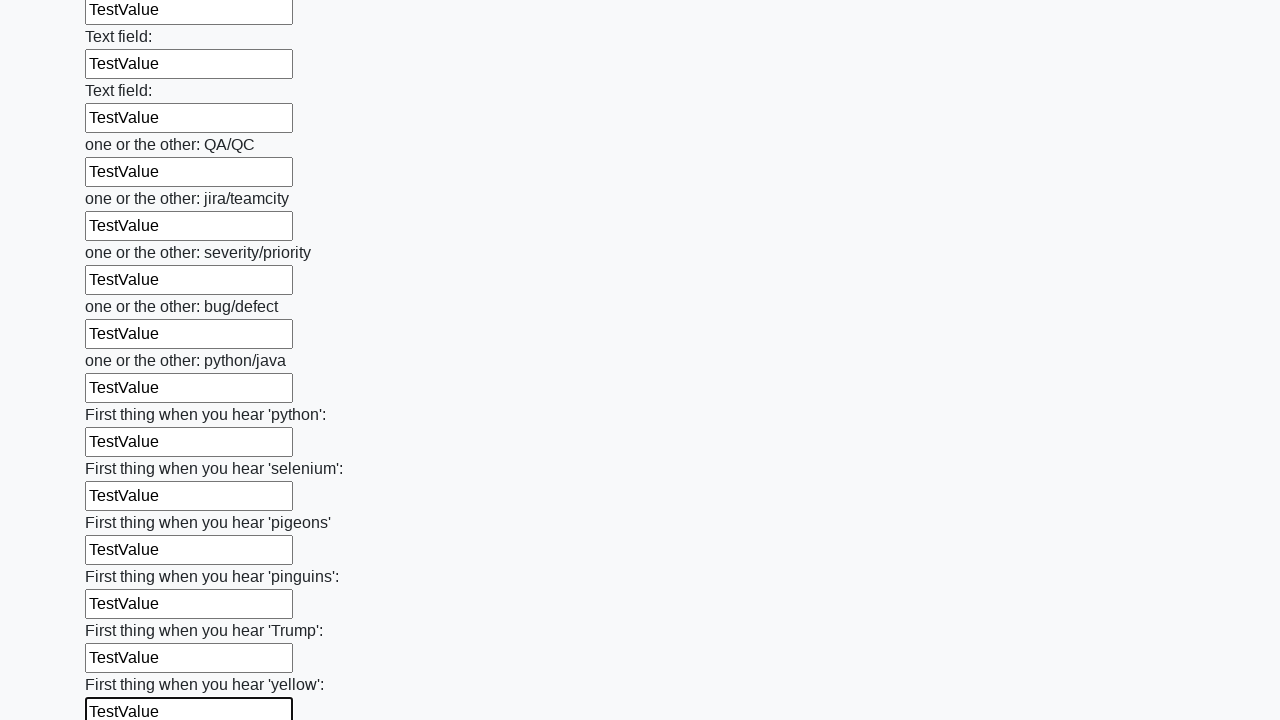

Filled an input field with 'TestValue' on input >> nth=98
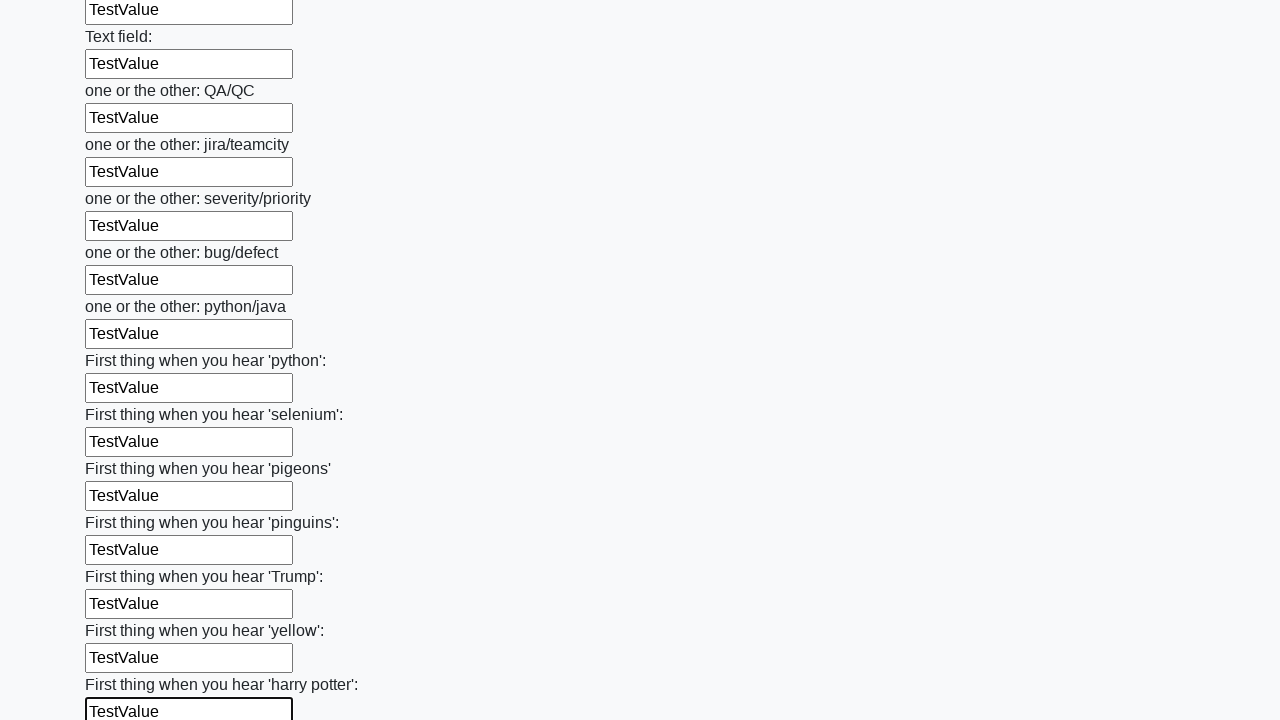

Filled an input field with 'TestValue' on input >> nth=99
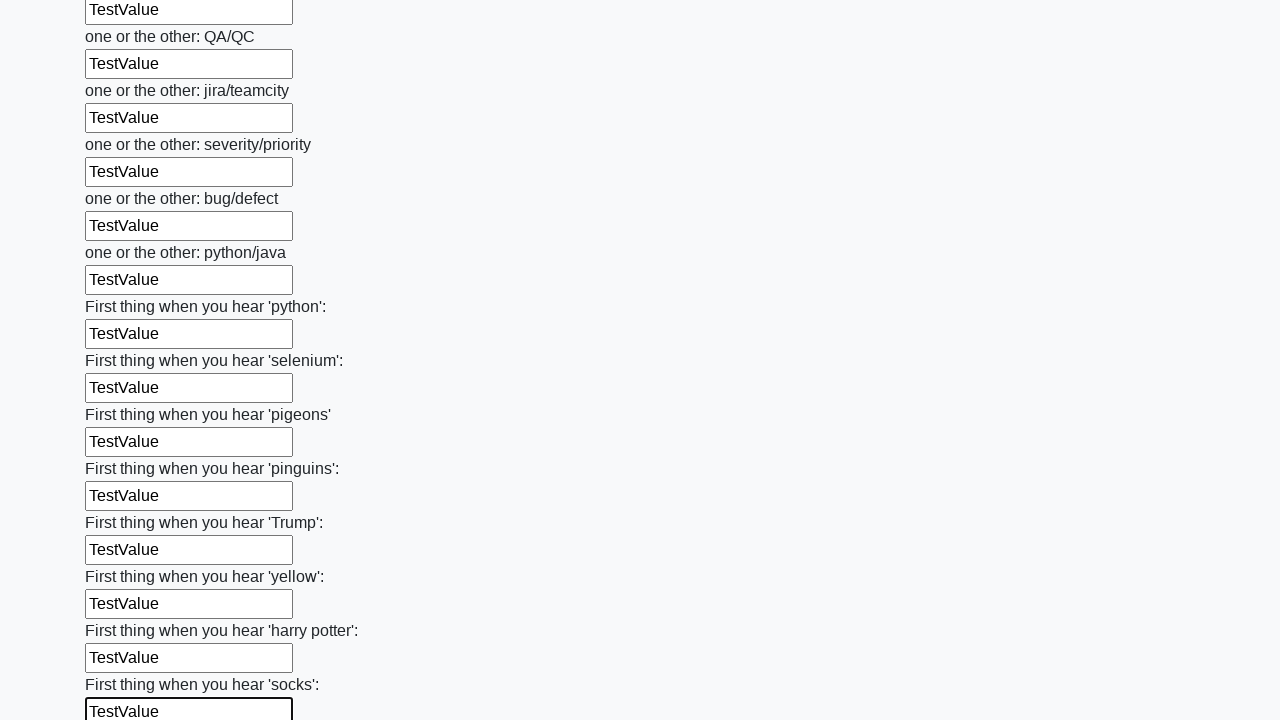

Clicked the submit button to submit the form at (123, 611) on button.btn
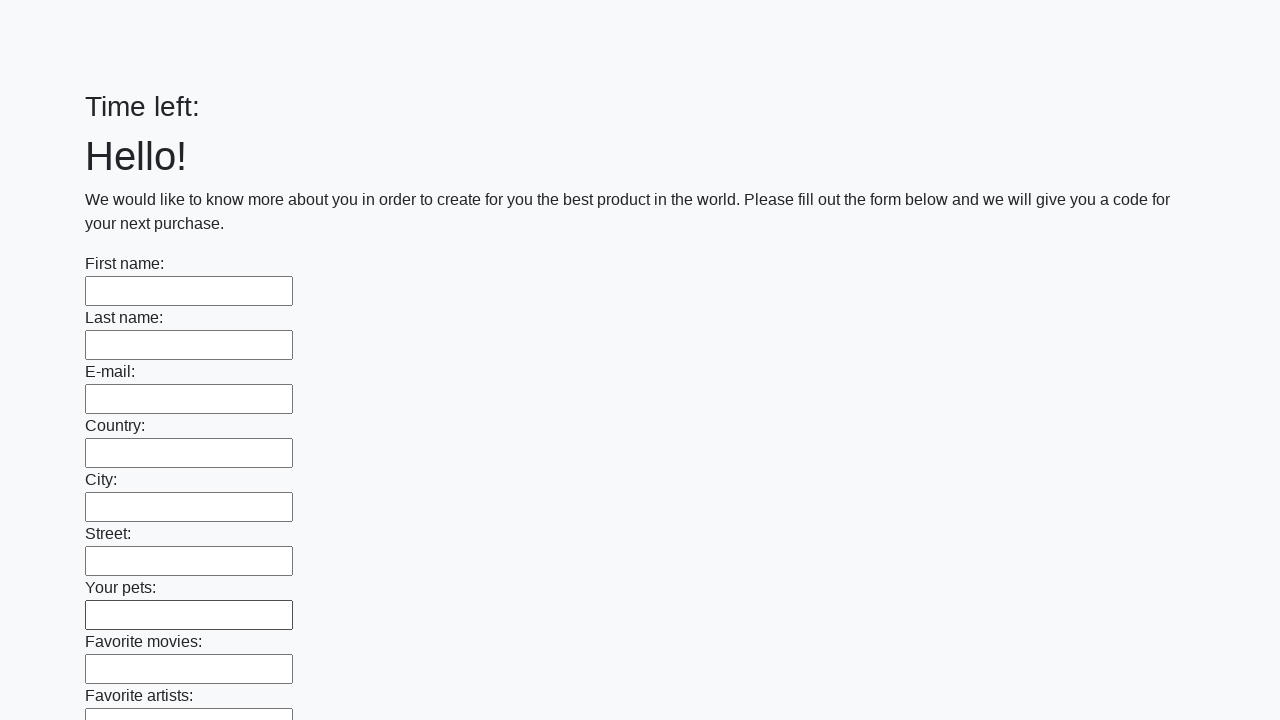

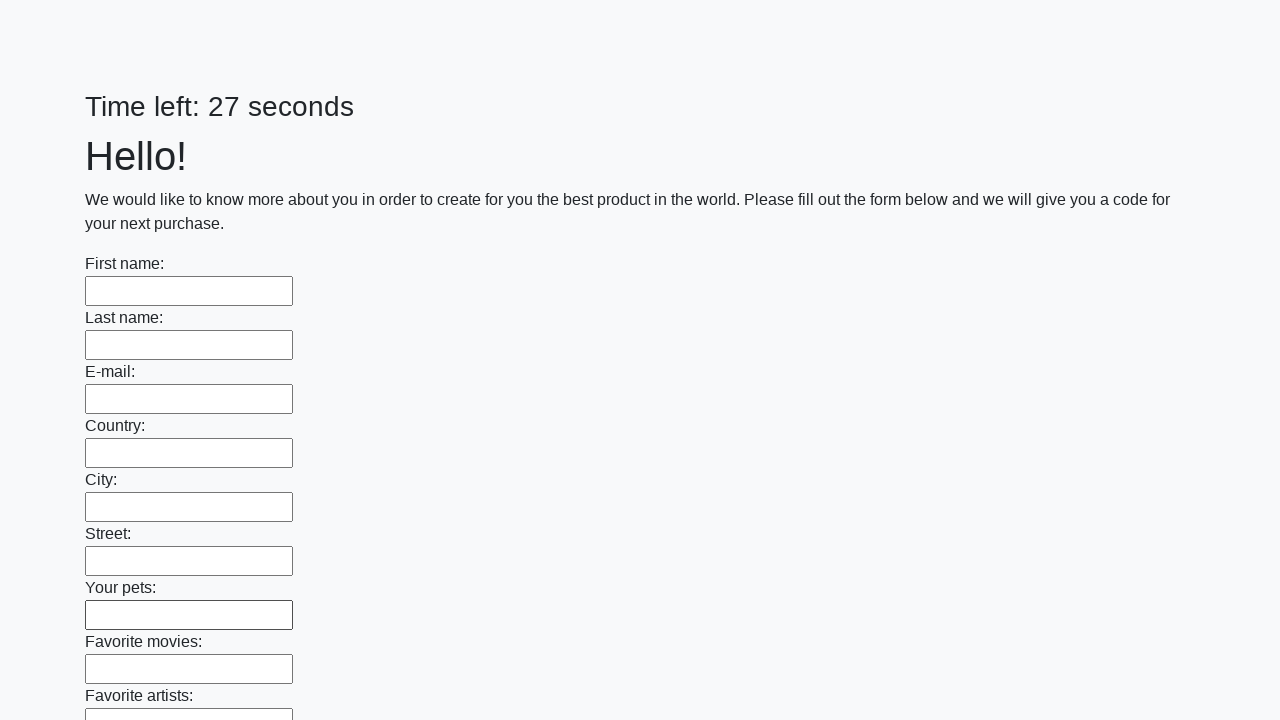